Tests a large form by filling all input fields with text and submitting the form by clicking the submit button.

Starting URL: http://suninjuly.github.io/huge_form.html

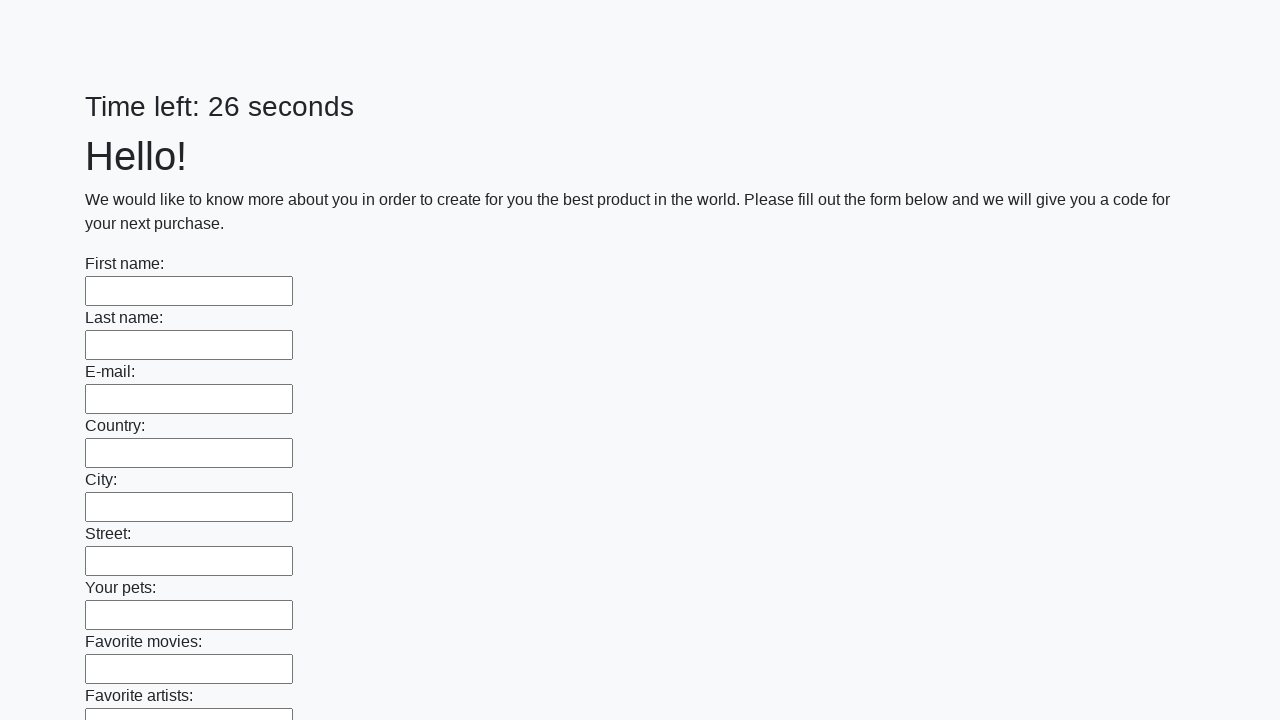

Filled input field with 'Мой ответ' on input >> nth=0
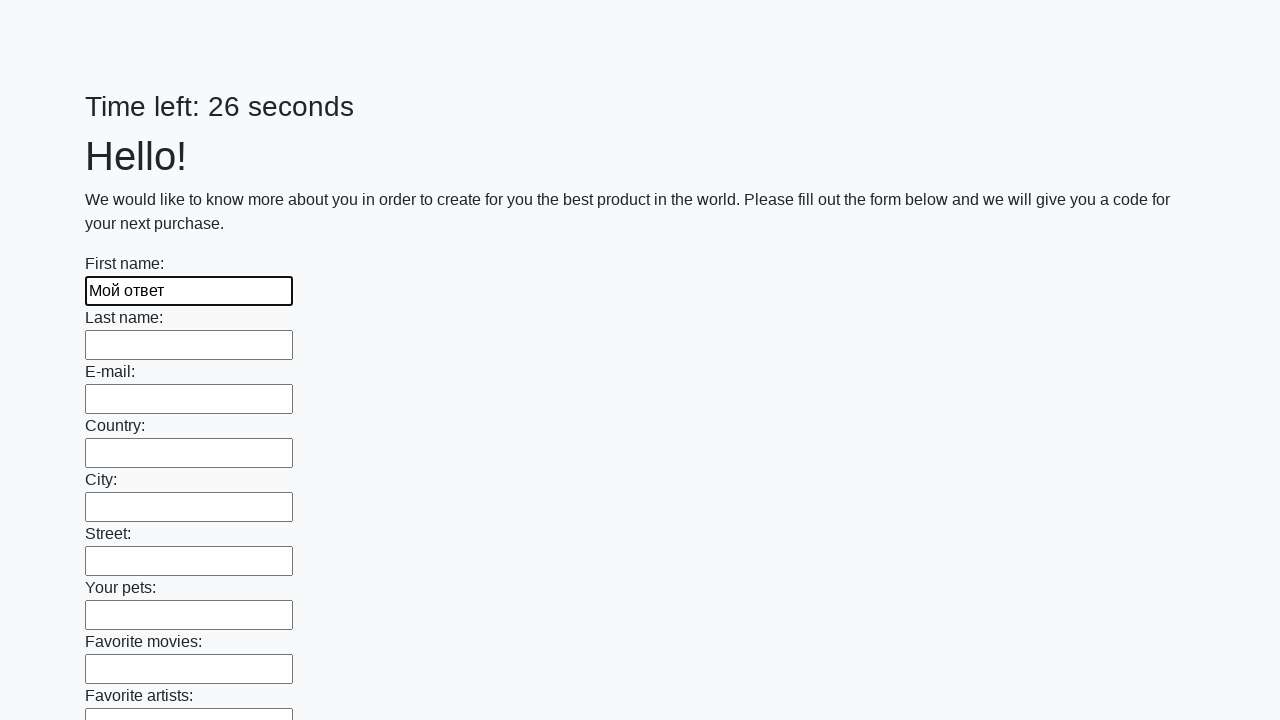

Filled input field with 'Мой ответ' on input >> nth=1
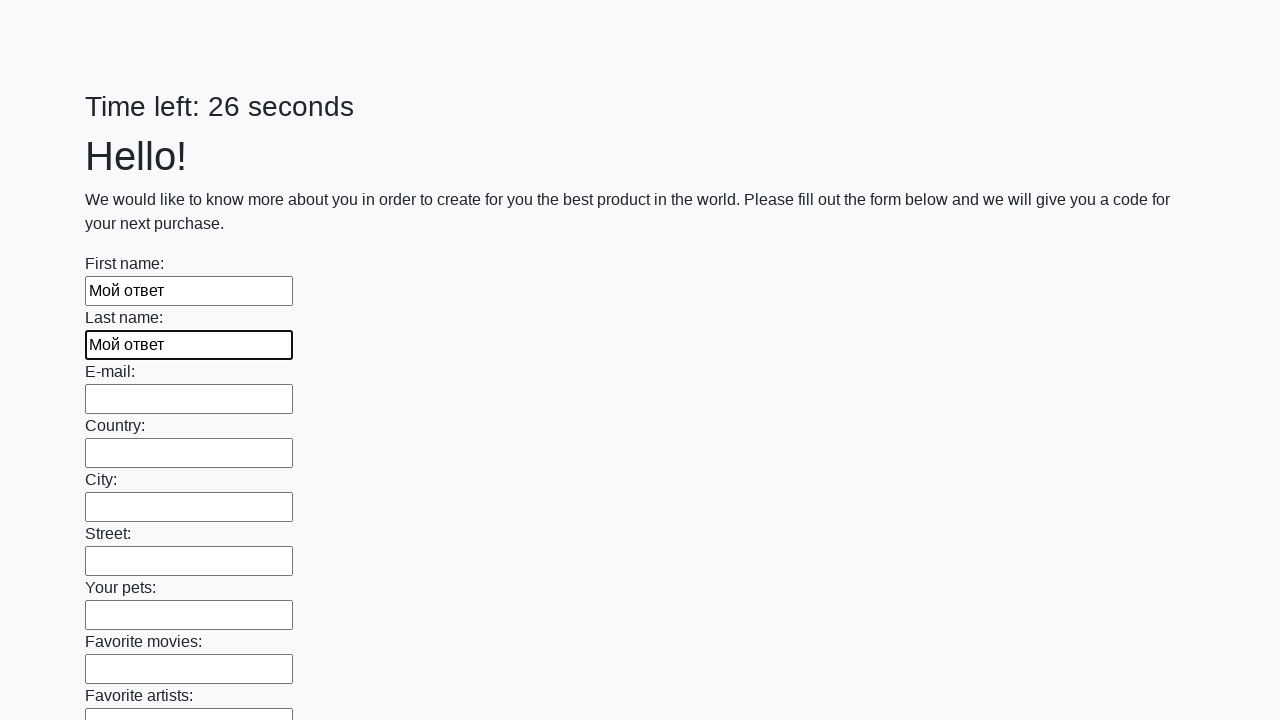

Filled input field with 'Мой ответ' on input >> nth=2
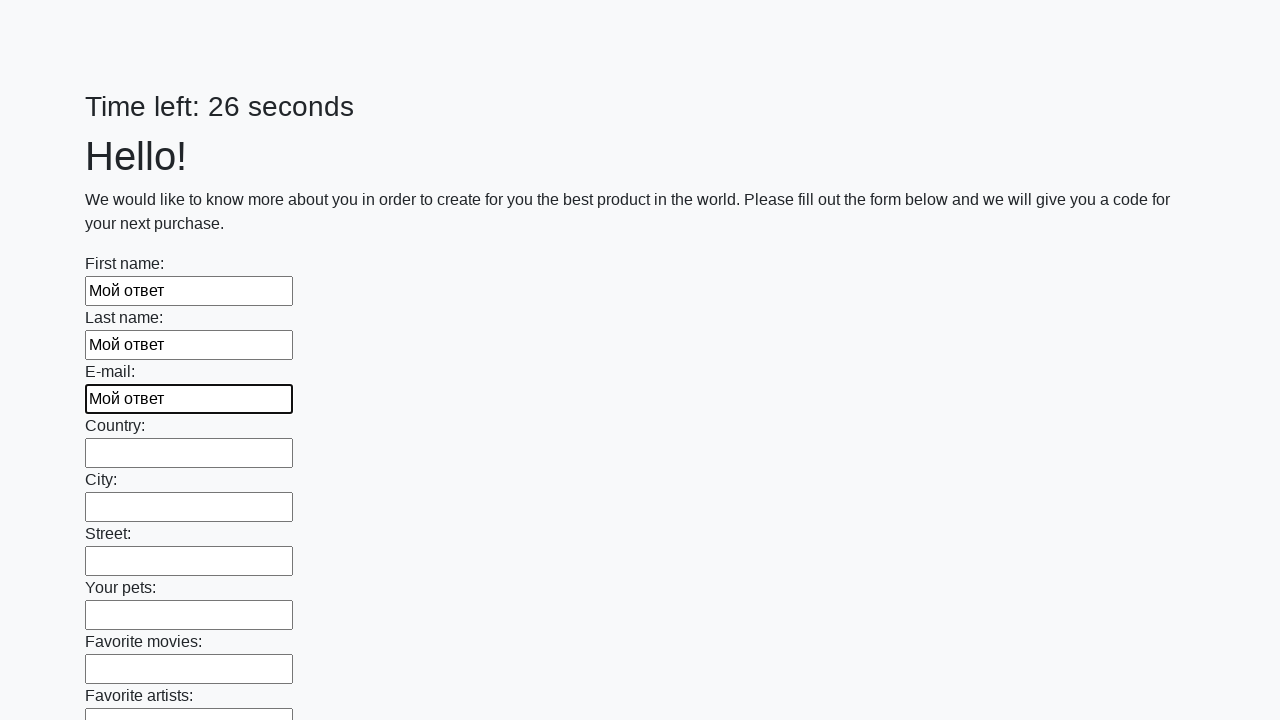

Filled input field with 'Мой ответ' on input >> nth=3
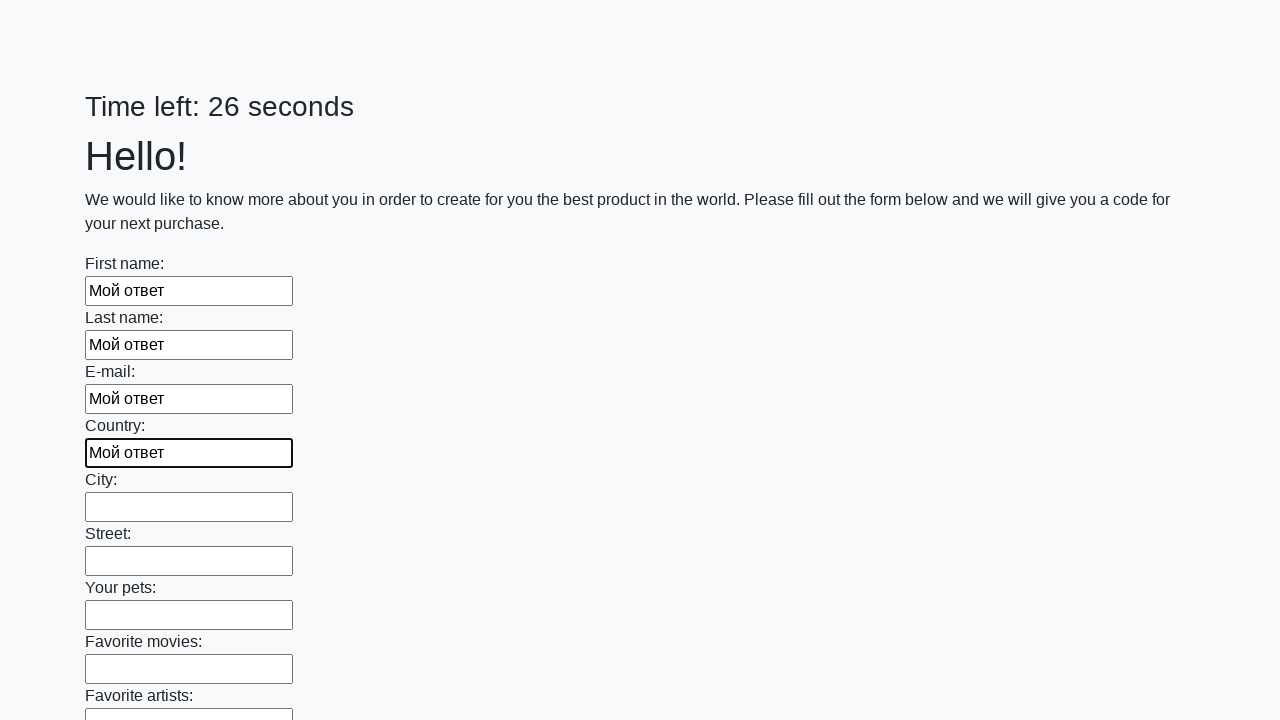

Filled input field with 'Мой ответ' on input >> nth=4
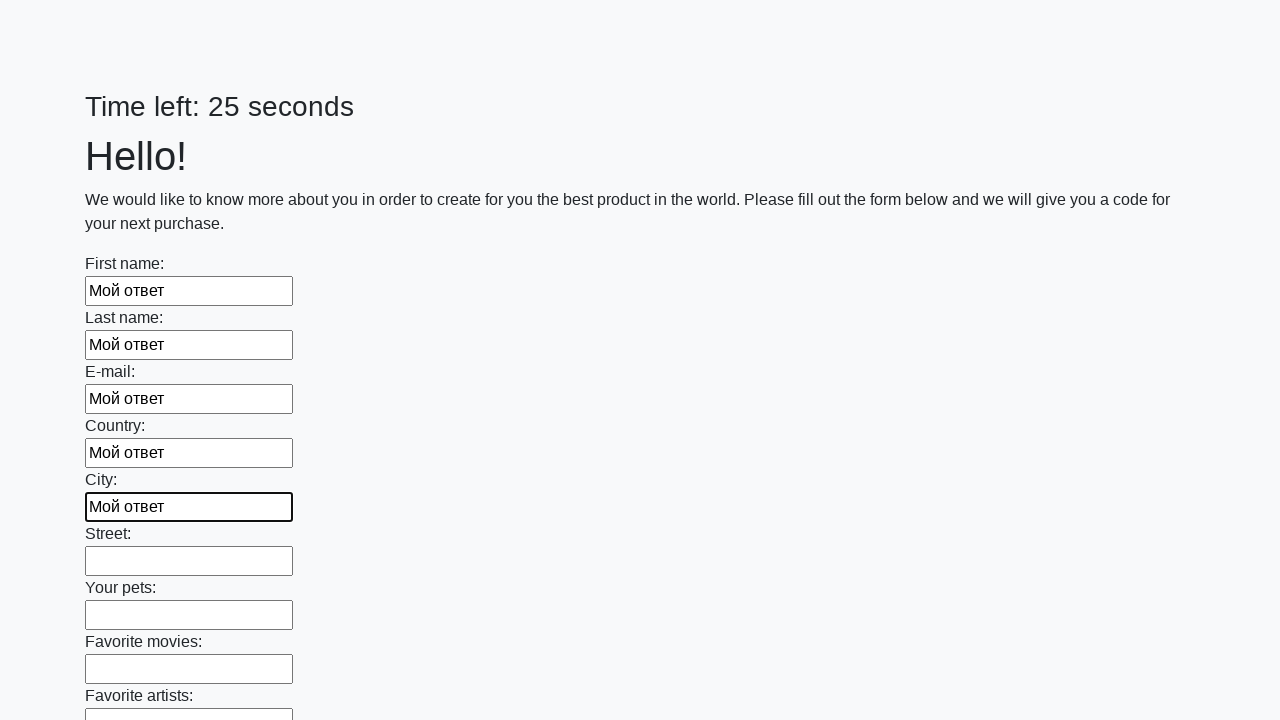

Filled input field with 'Мой ответ' on input >> nth=5
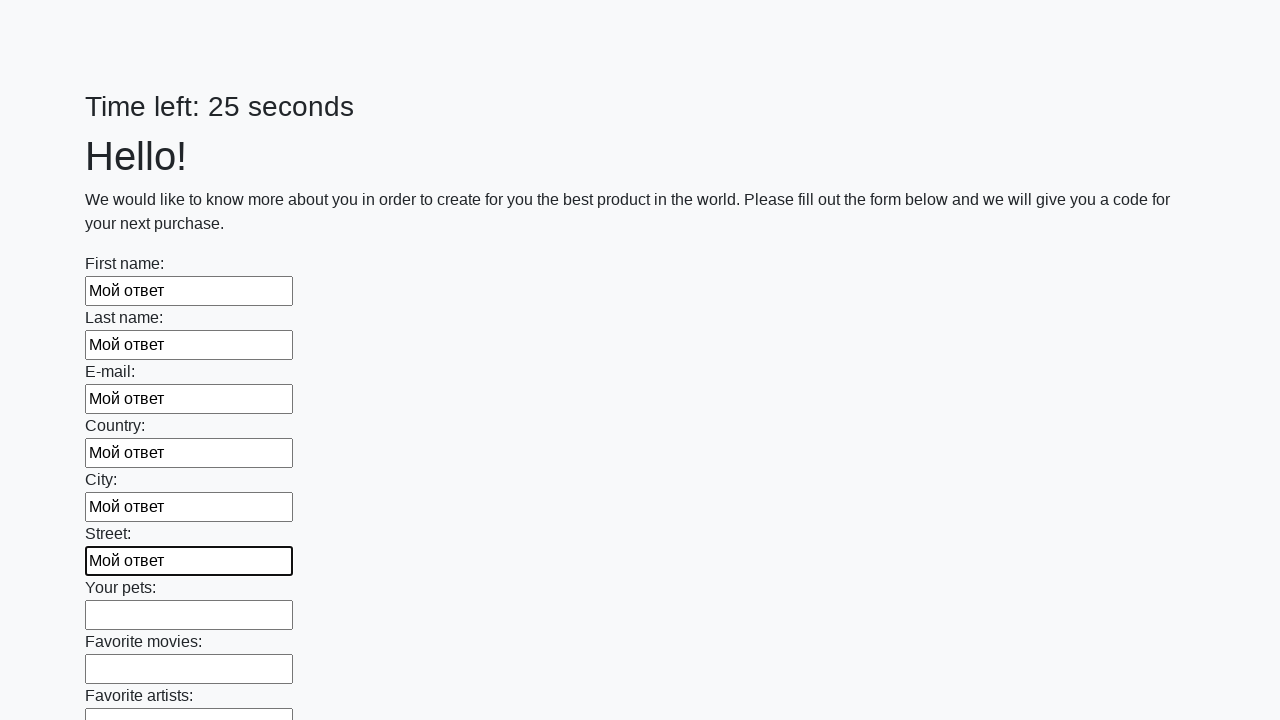

Filled input field with 'Мой ответ' on input >> nth=6
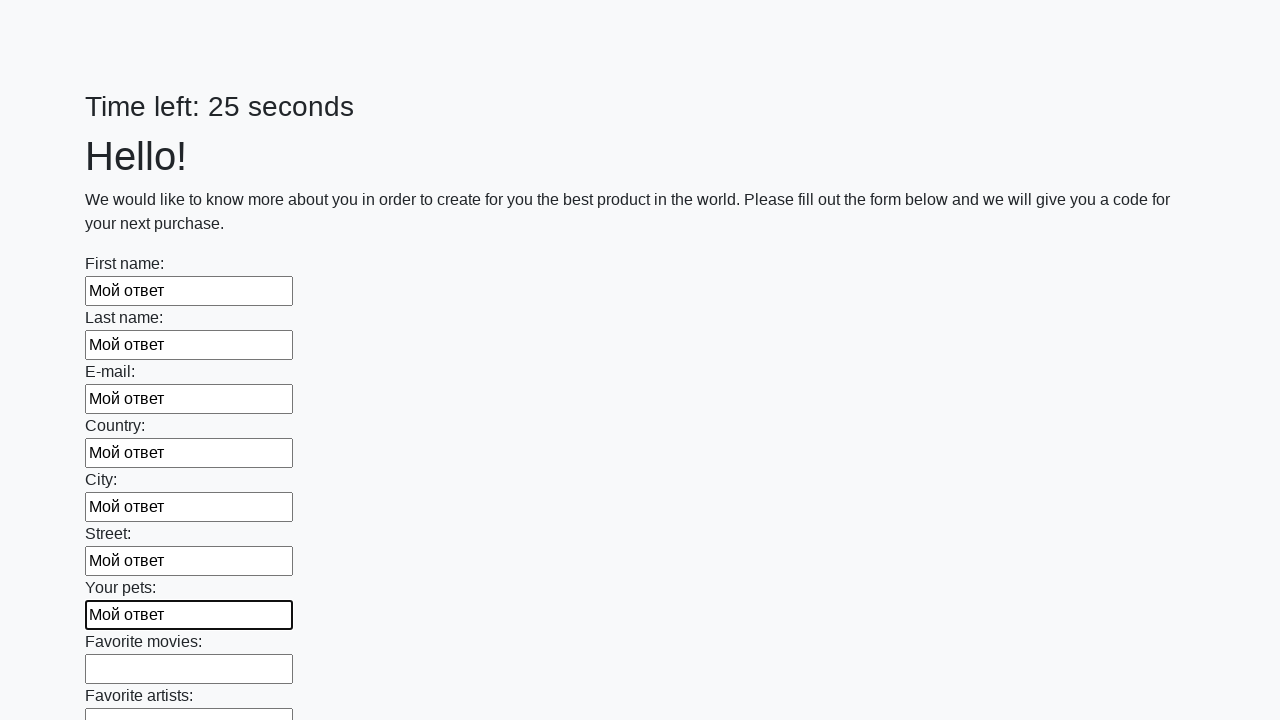

Filled input field with 'Мой ответ' on input >> nth=7
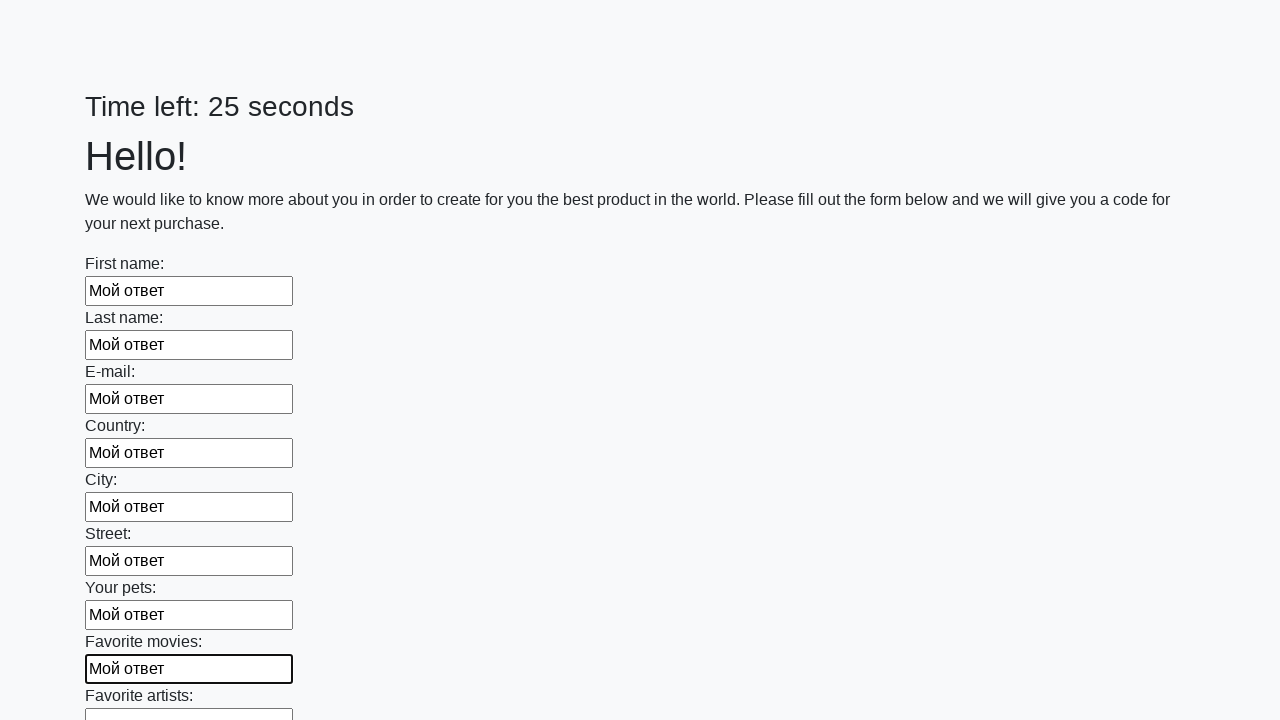

Filled input field with 'Мой ответ' on input >> nth=8
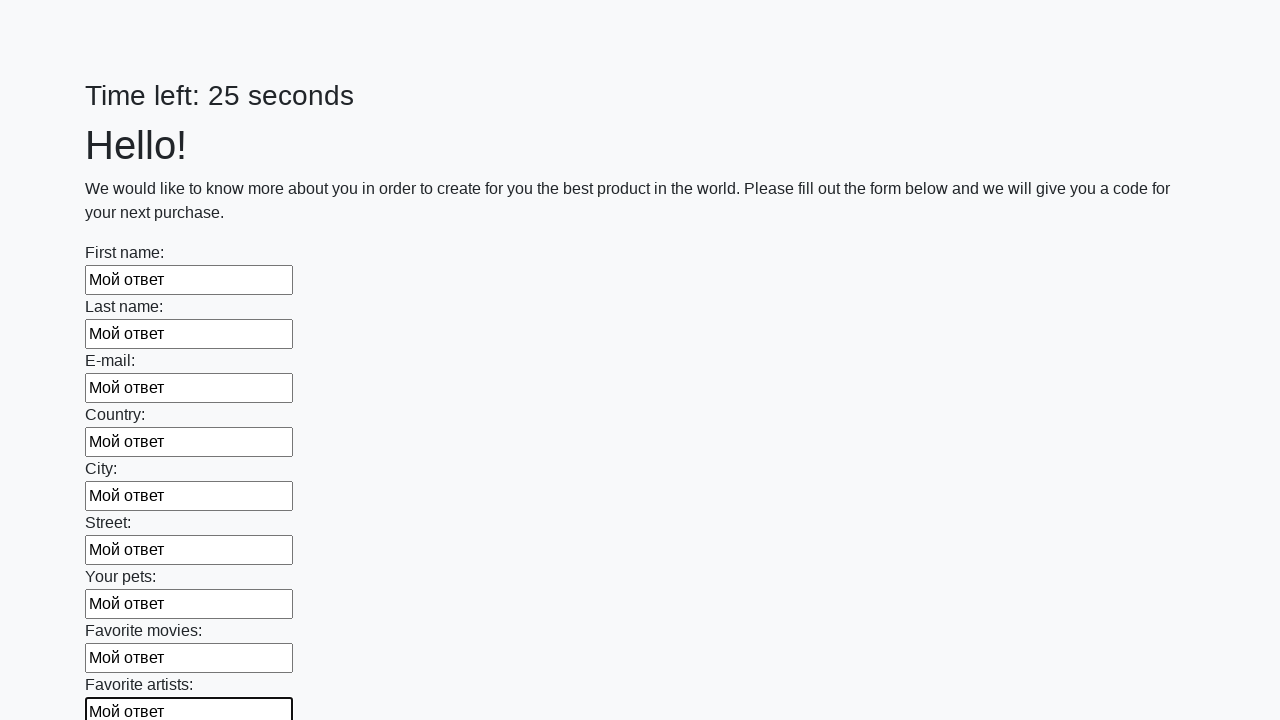

Filled input field with 'Мой ответ' on input >> nth=9
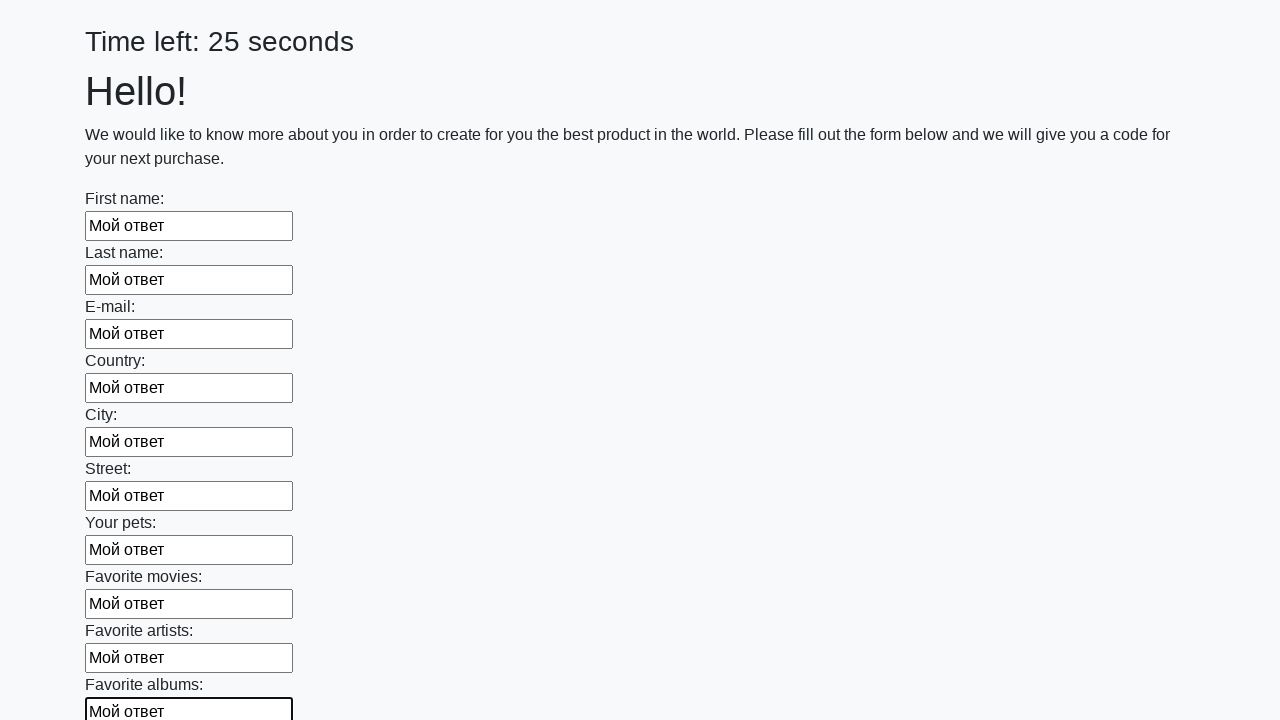

Filled input field with 'Мой ответ' on input >> nth=10
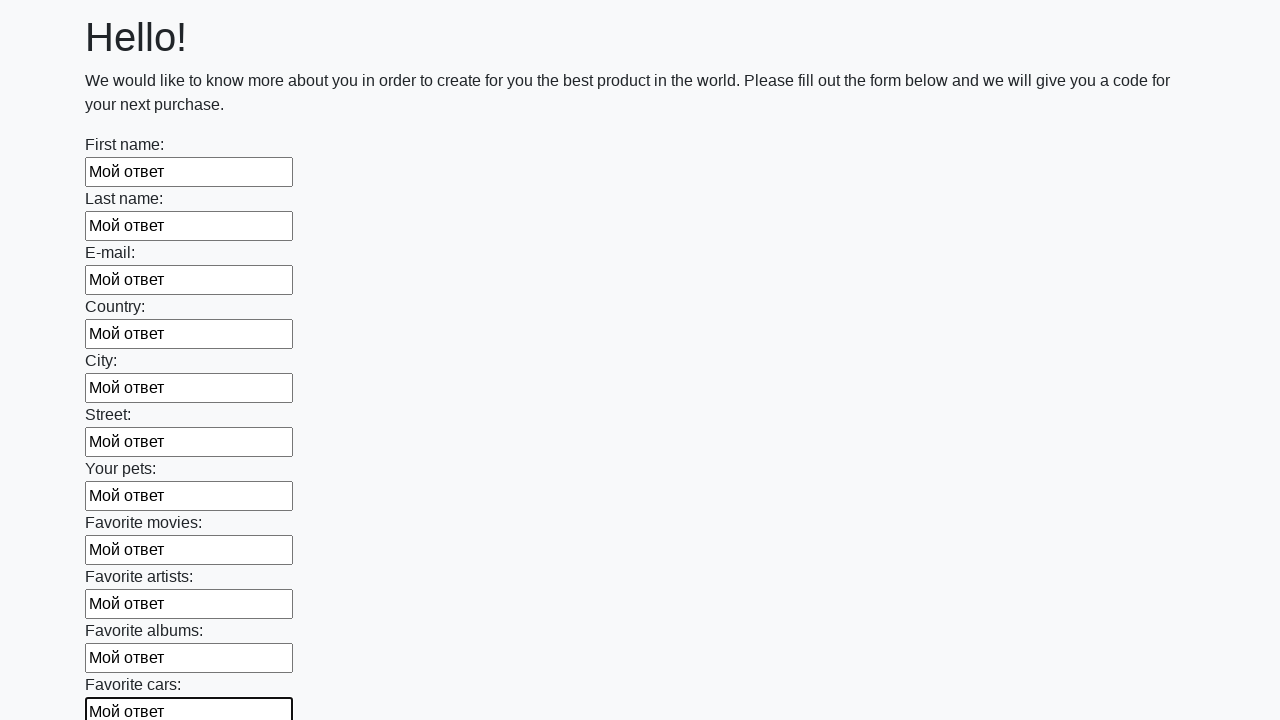

Filled input field with 'Мой ответ' on input >> nth=11
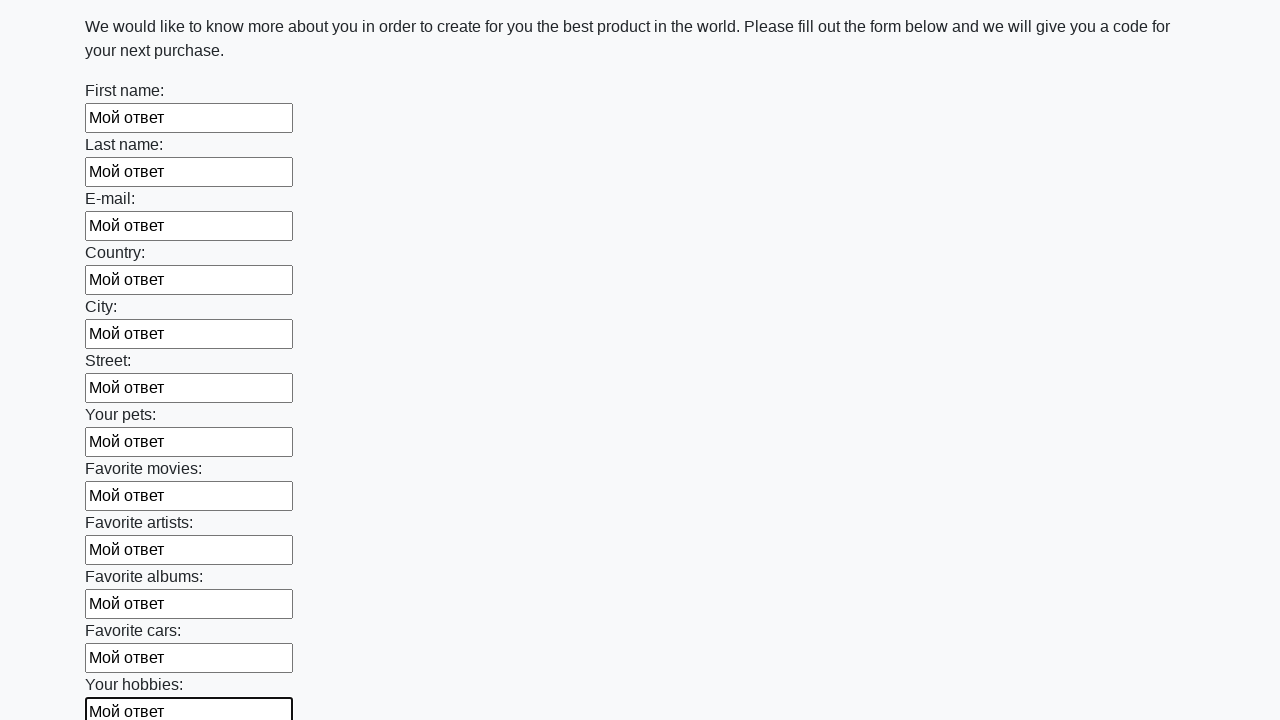

Filled input field with 'Мой ответ' on input >> nth=12
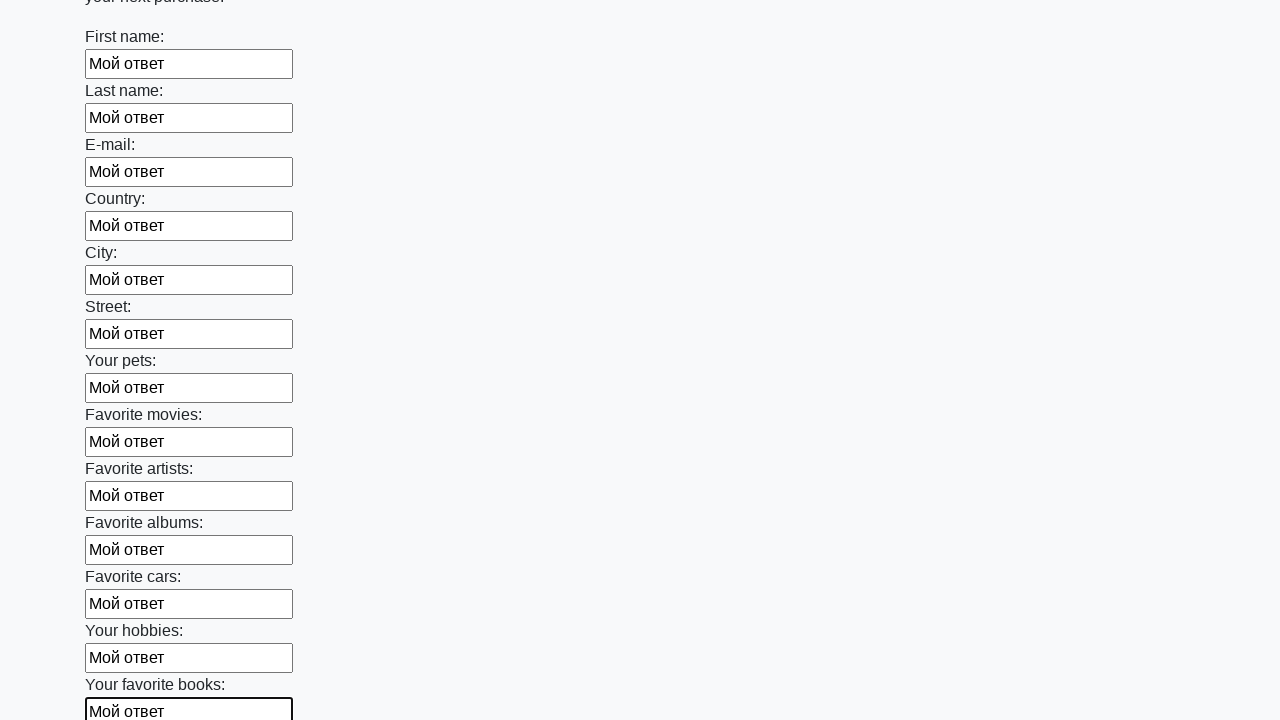

Filled input field with 'Мой ответ' on input >> nth=13
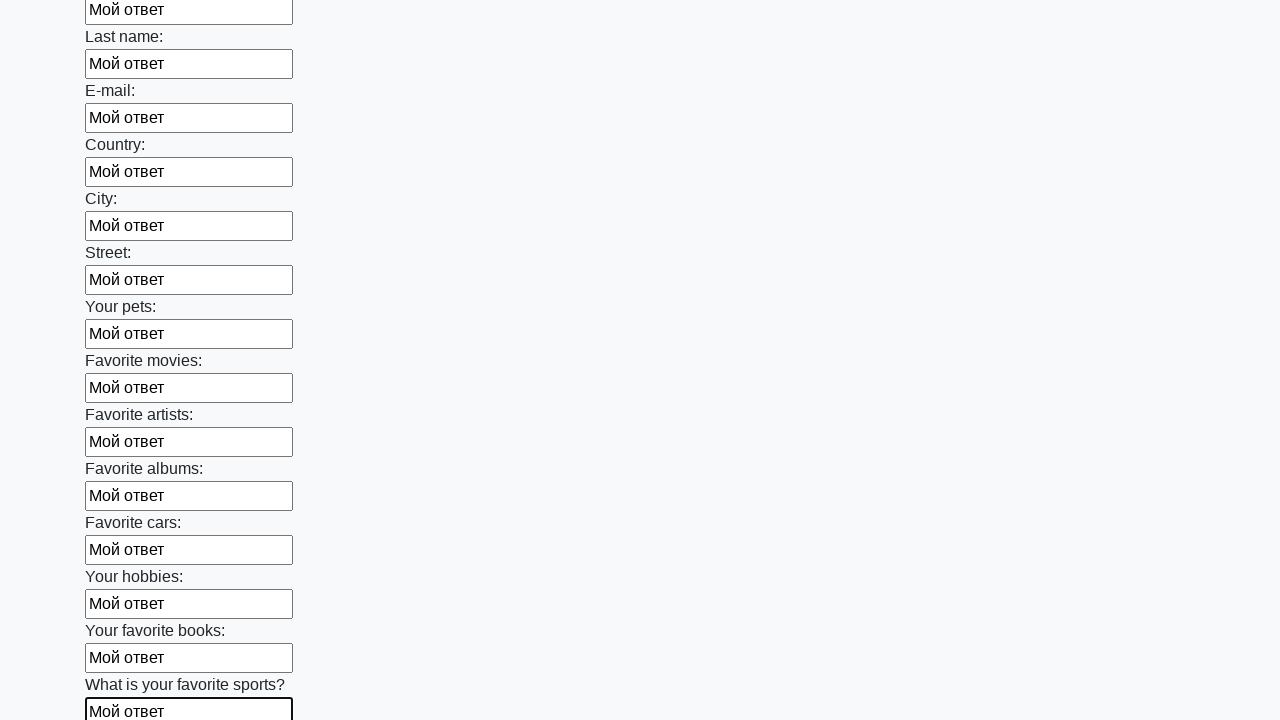

Filled input field with 'Мой ответ' on input >> nth=14
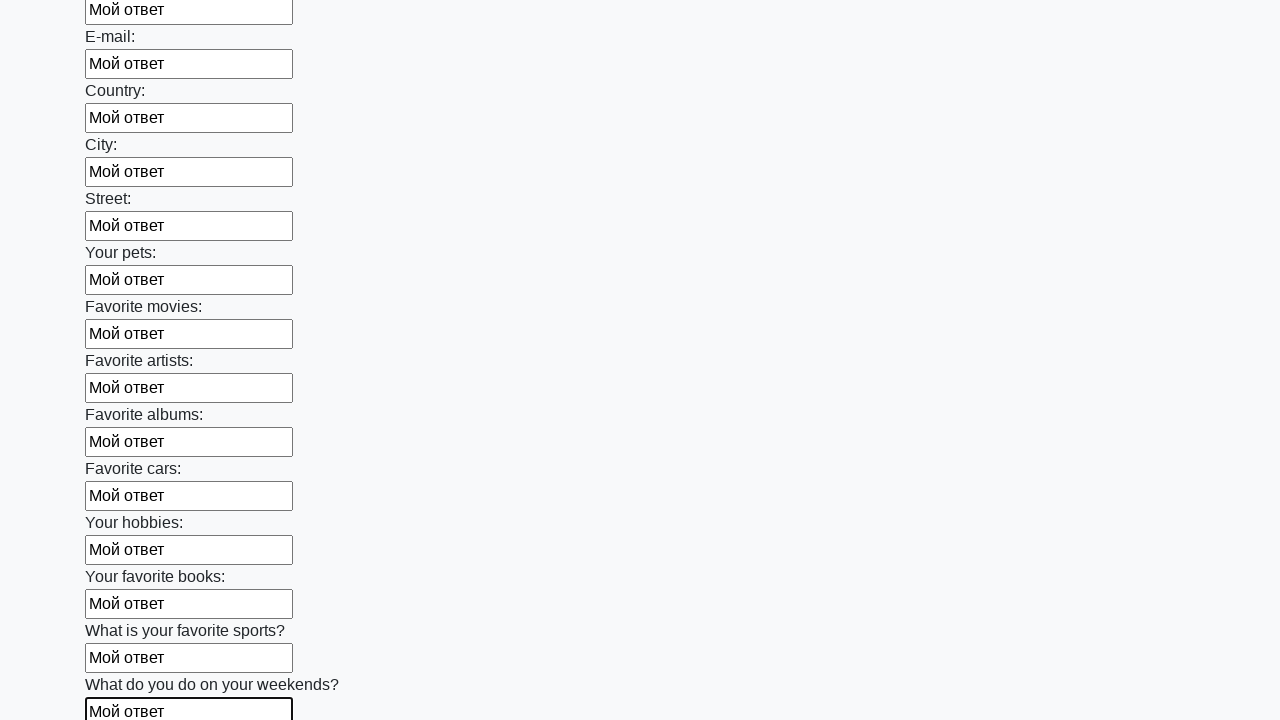

Filled input field with 'Мой ответ' on input >> nth=15
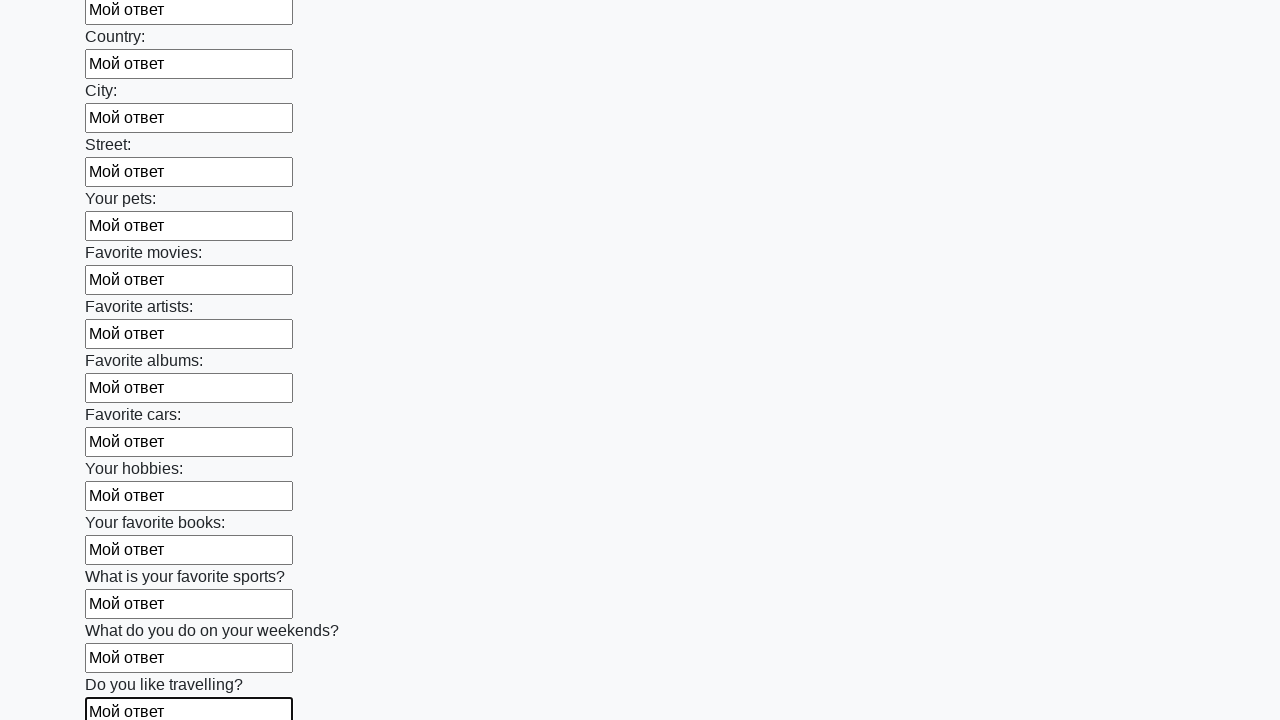

Filled input field with 'Мой ответ' on input >> nth=16
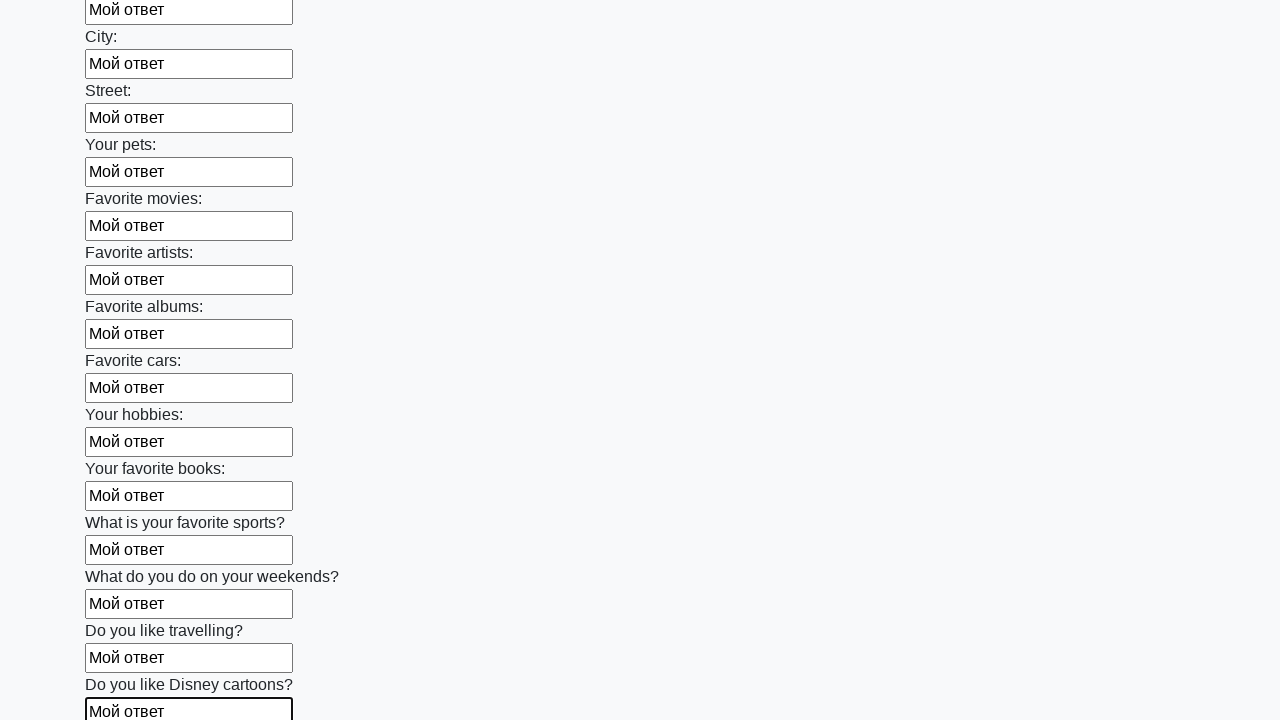

Filled input field with 'Мой ответ' on input >> nth=17
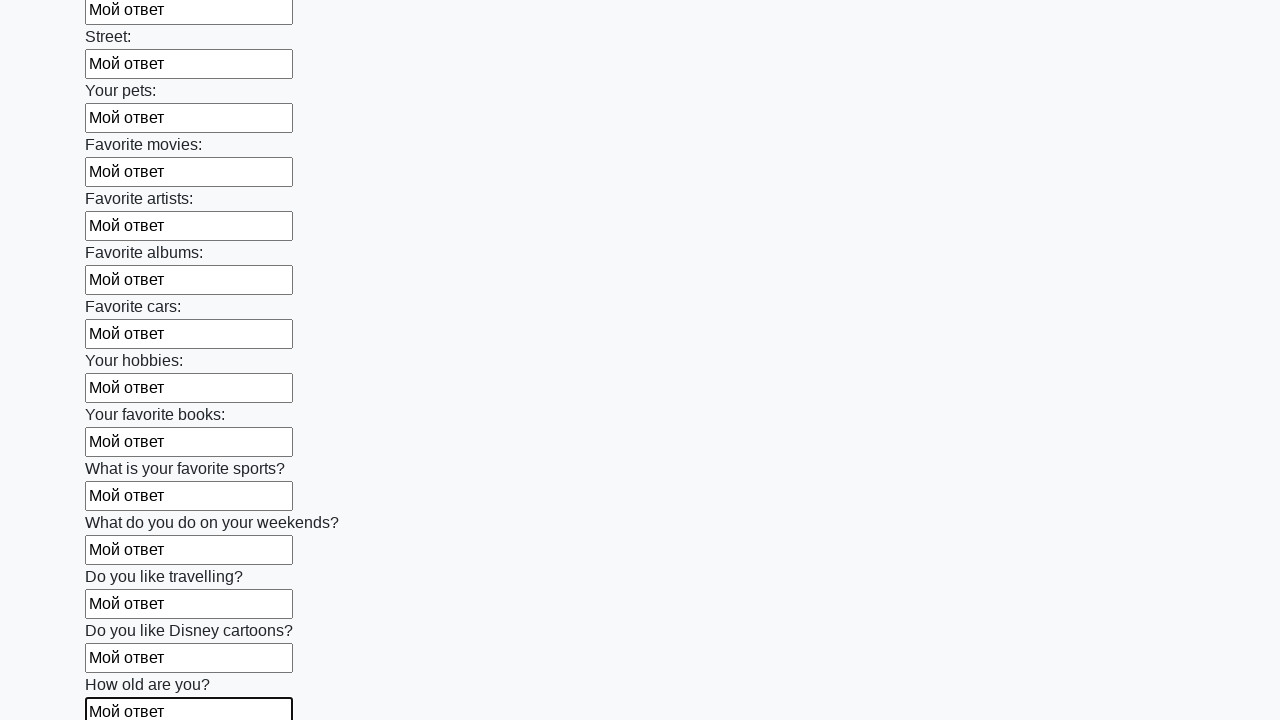

Filled input field with 'Мой ответ' on input >> nth=18
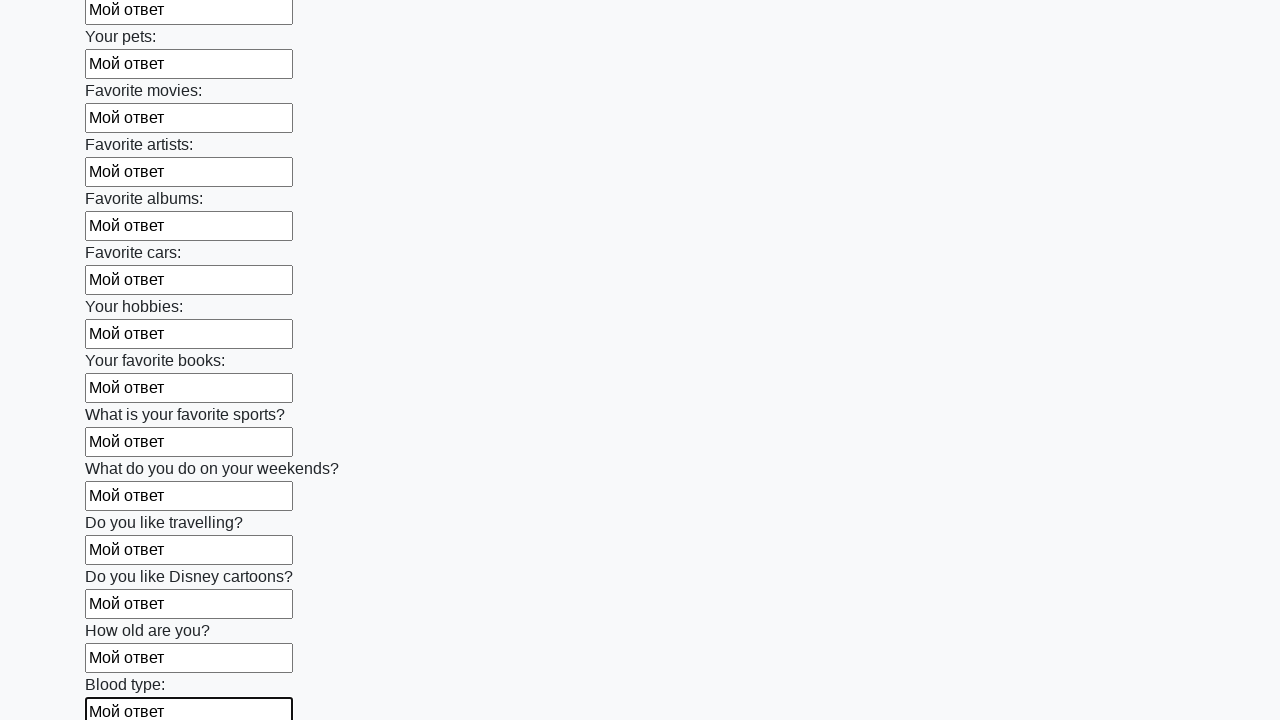

Filled input field with 'Мой ответ' on input >> nth=19
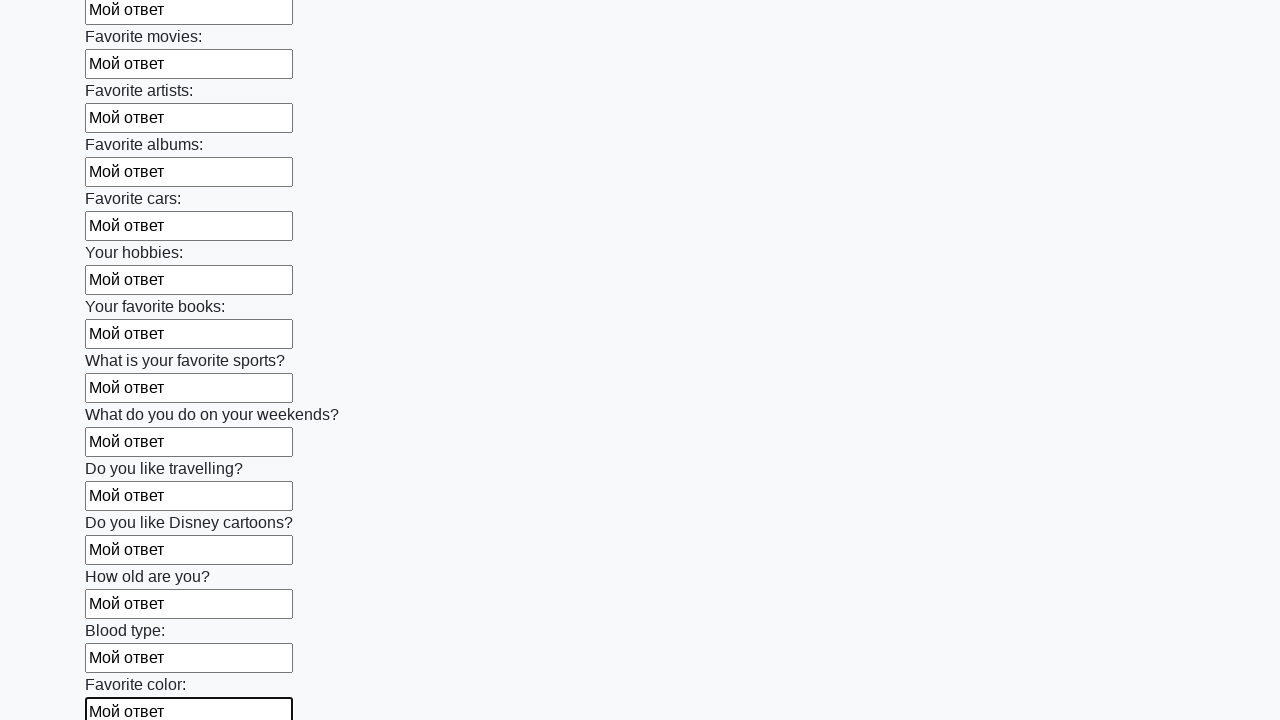

Filled input field with 'Мой ответ' on input >> nth=20
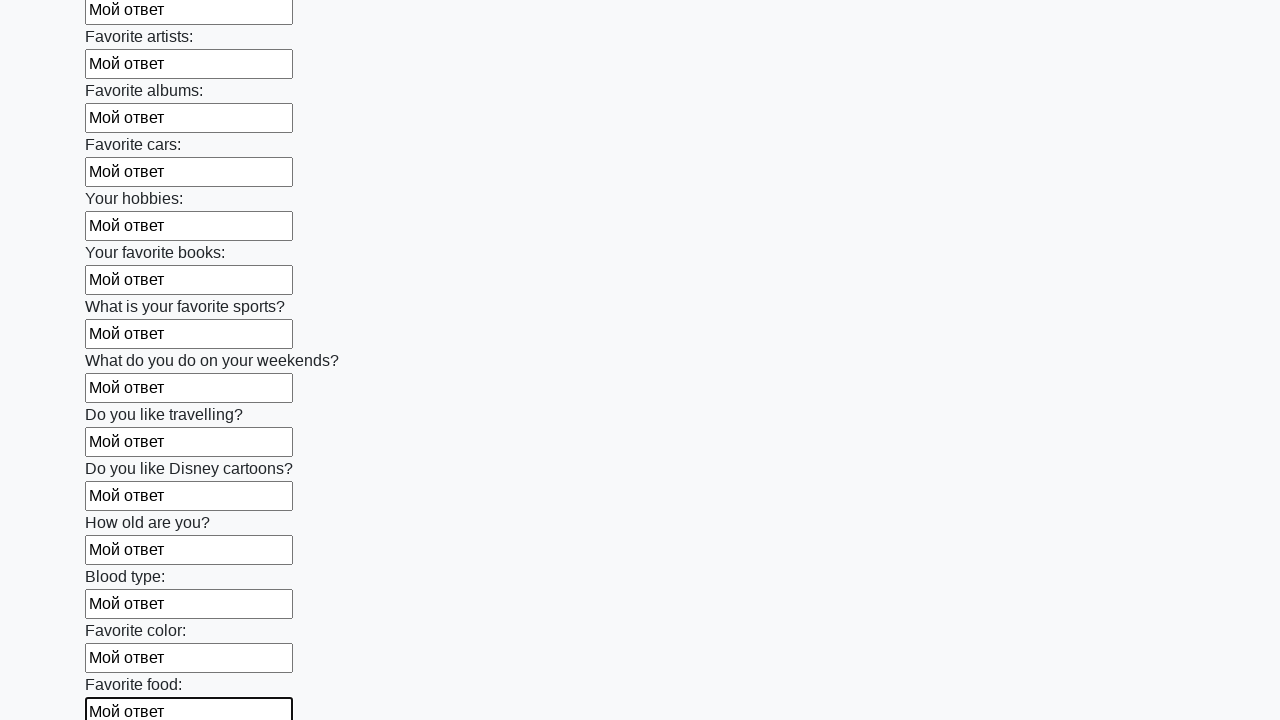

Filled input field with 'Мой ответ' on input >> nth=21
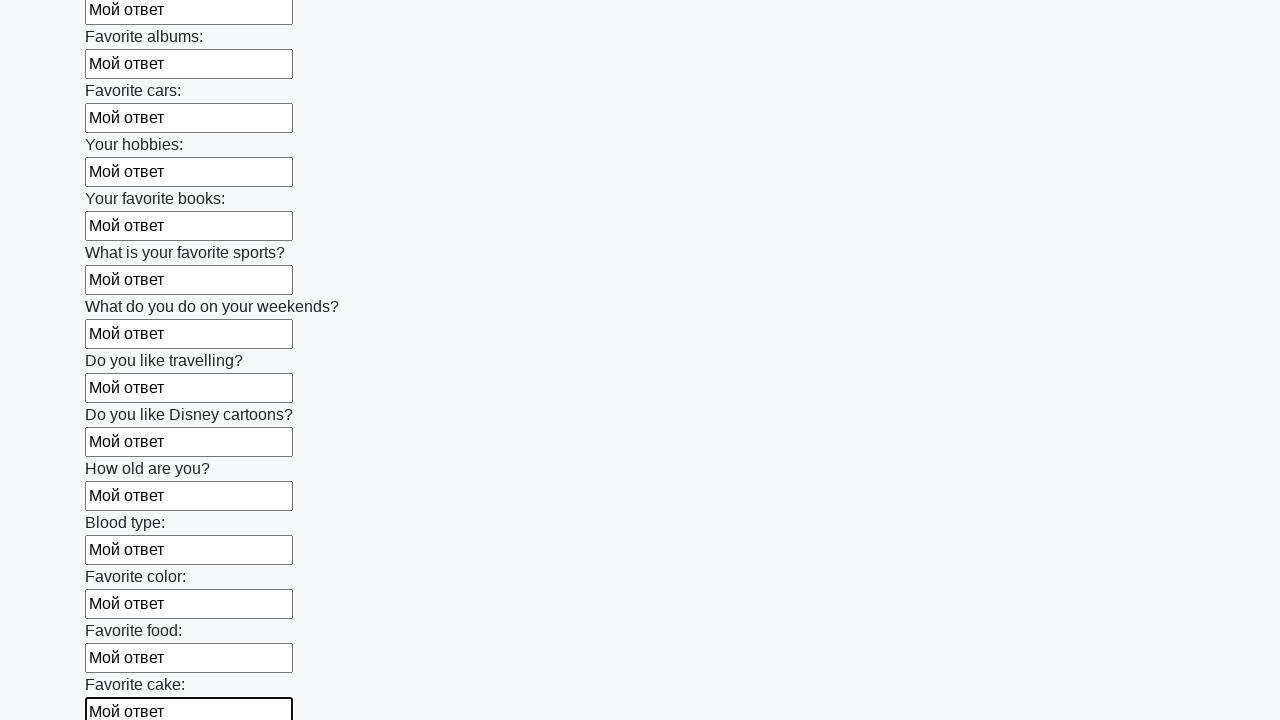

Filled input field with 'Мой ответ' on input >> nth=22
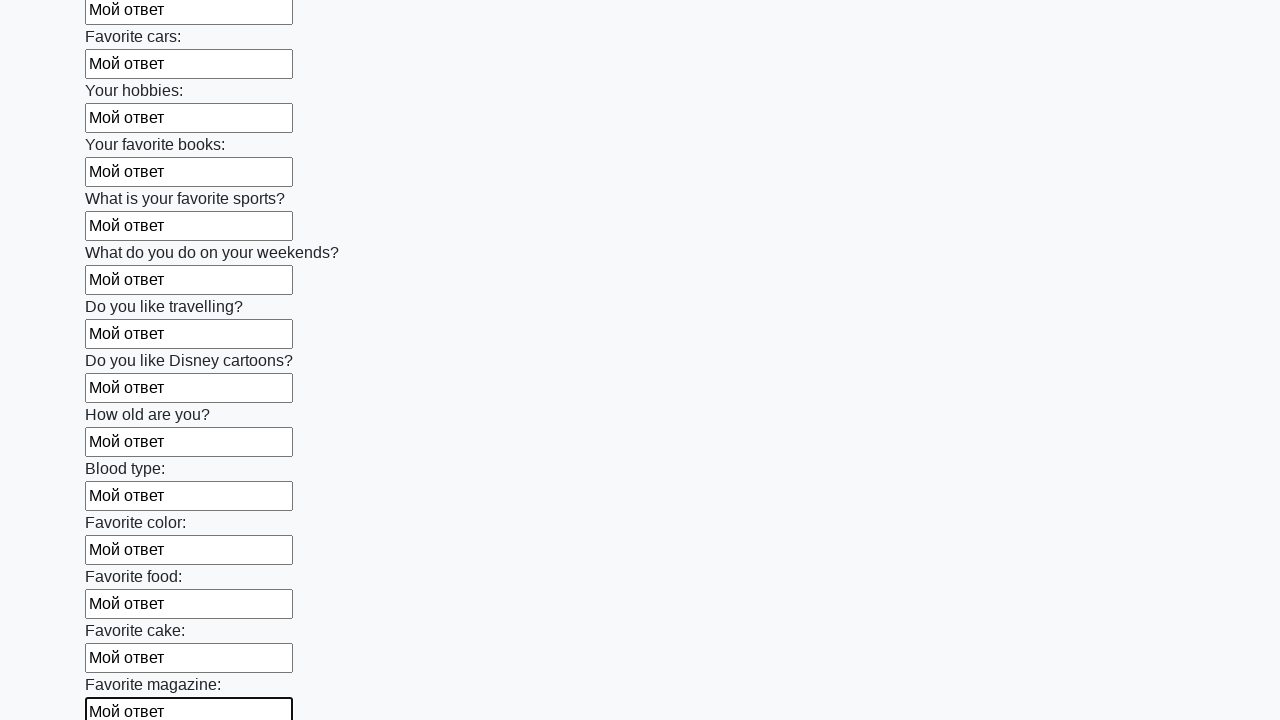

Filled input field with 'Мой ответ' on input >> nth=23
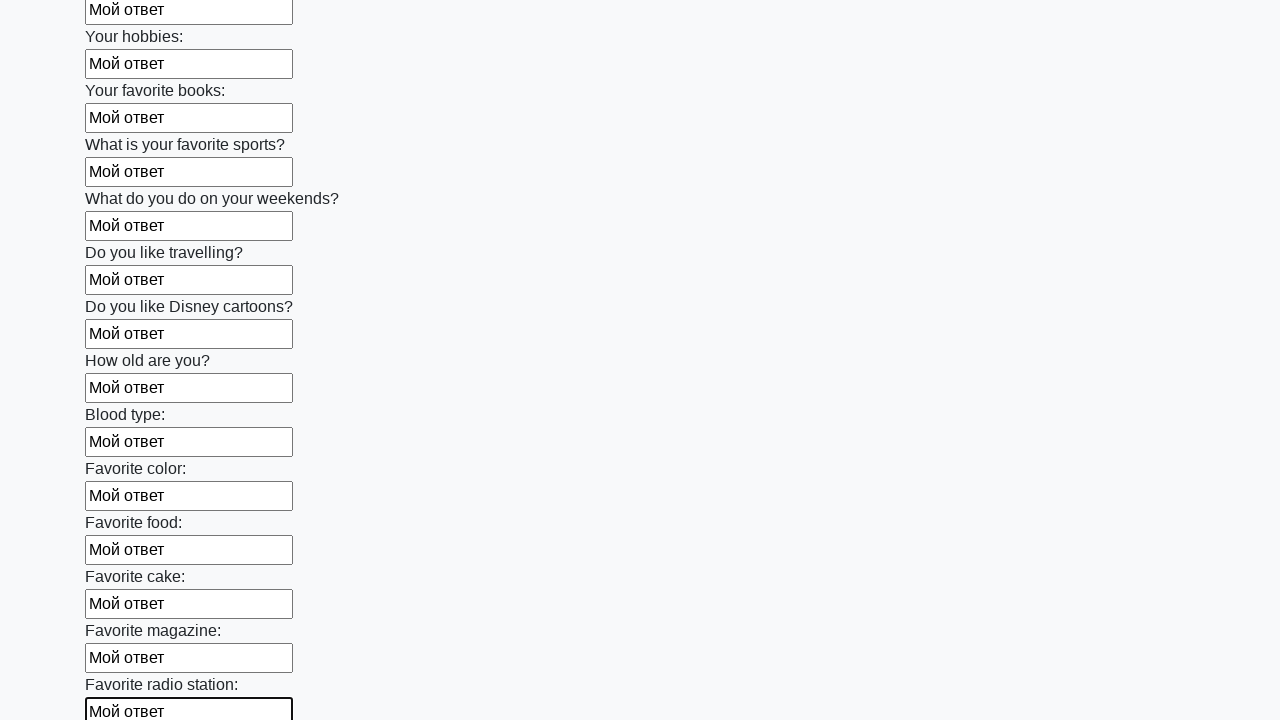

Filled input field with 'Мой ответ' on input >> nth=24
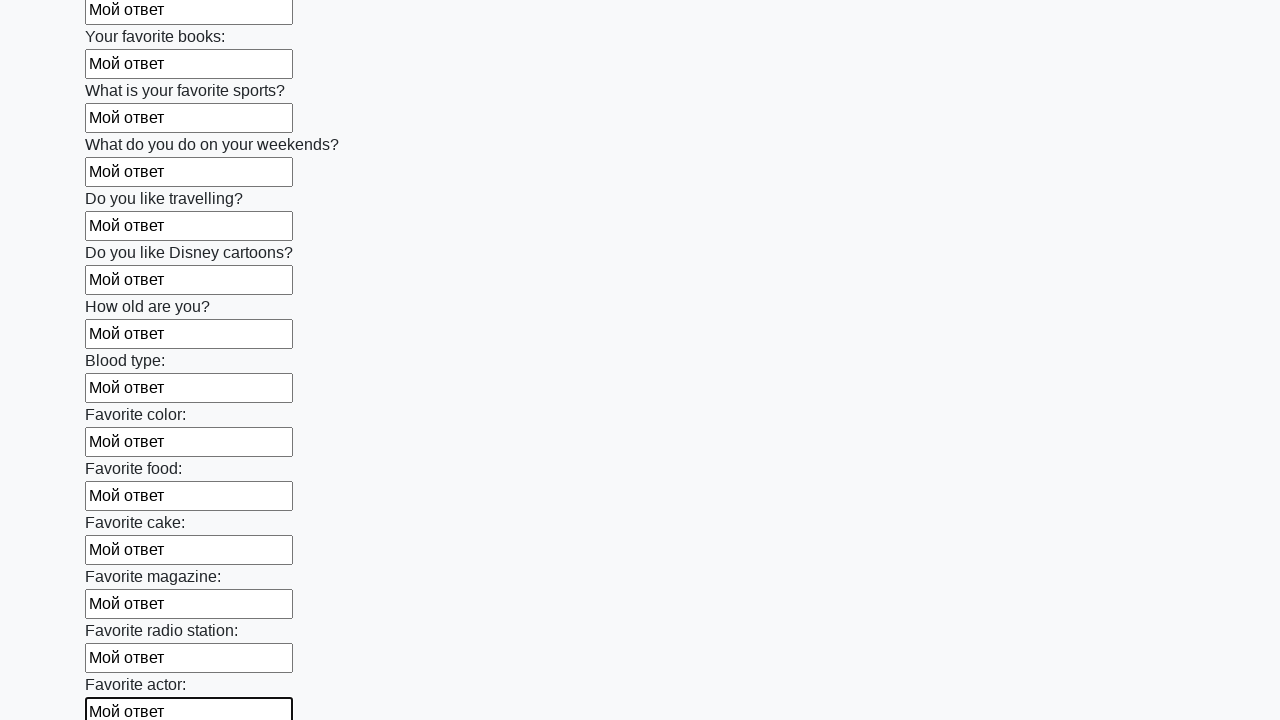

Filled input field with 'Мой ответ' on input >> nth=25
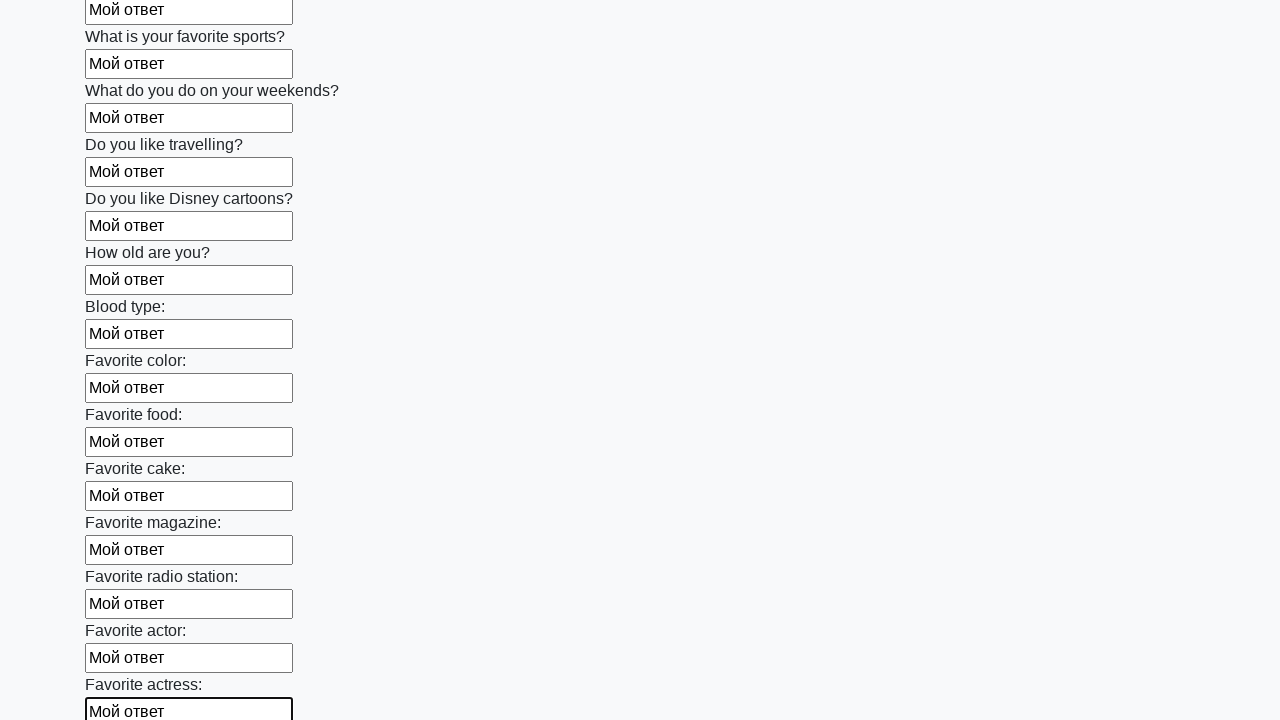

Filled input field with 'Мой ответ' on input >> nth=26
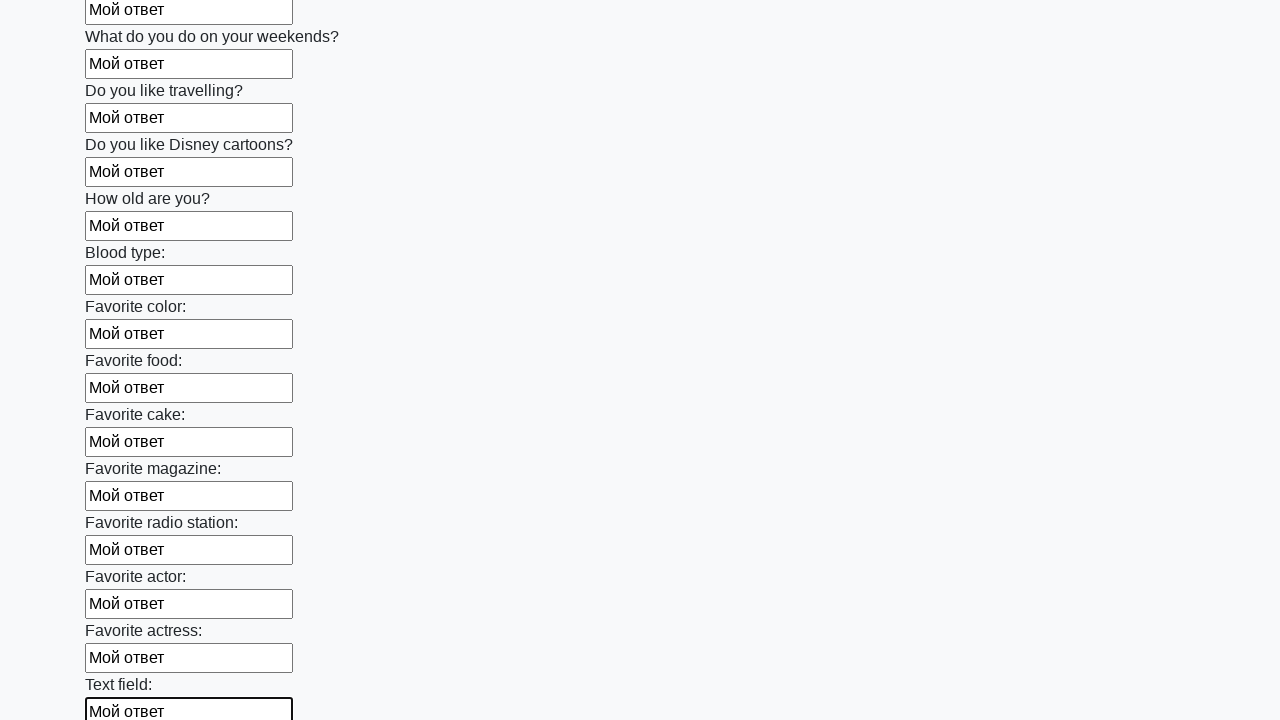

Filled input field with 'Мой ответ' on input >> nth=27
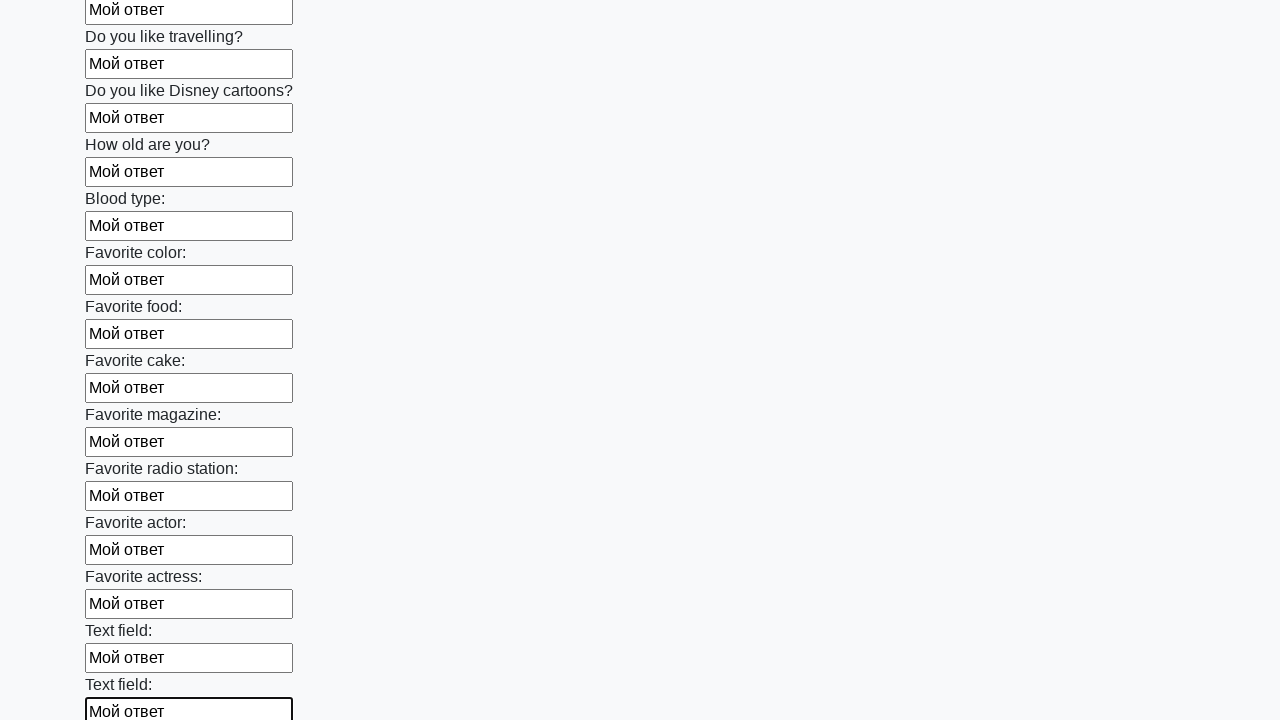

Filled input field with 'Мой ответ' on input >> nth=28
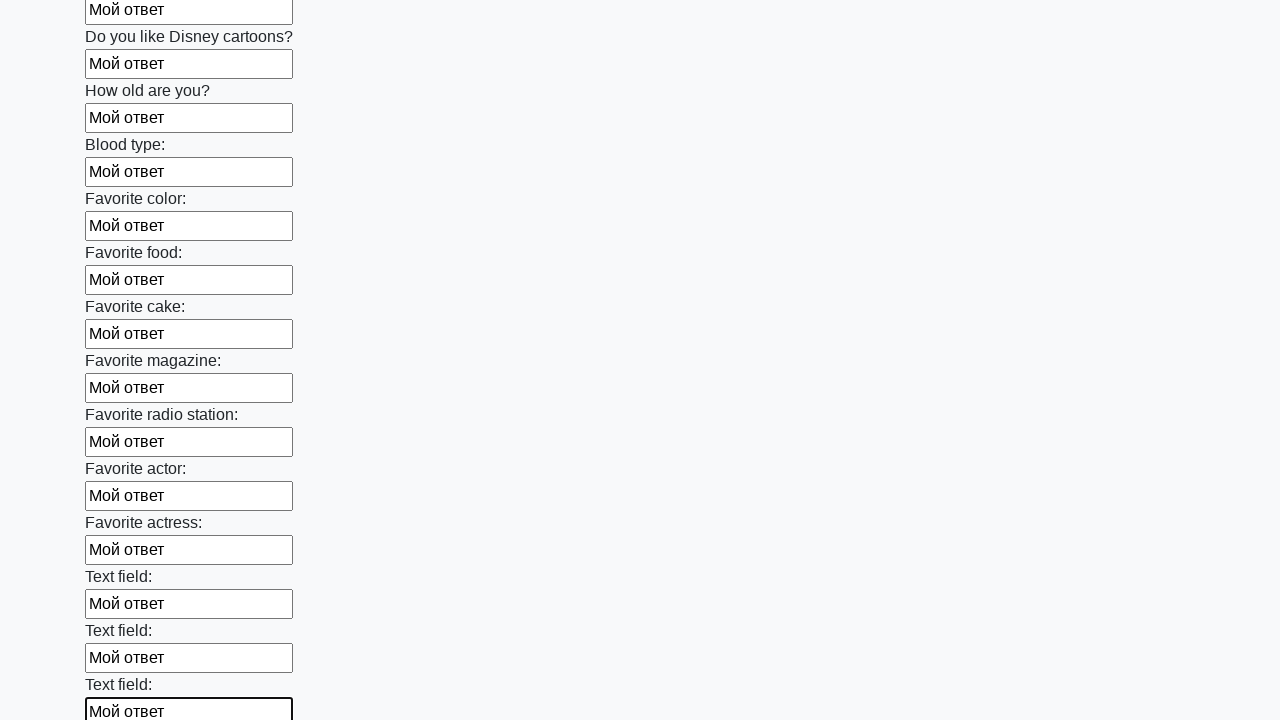

Filled input field with 'Мой ответ' on input >> nth=29
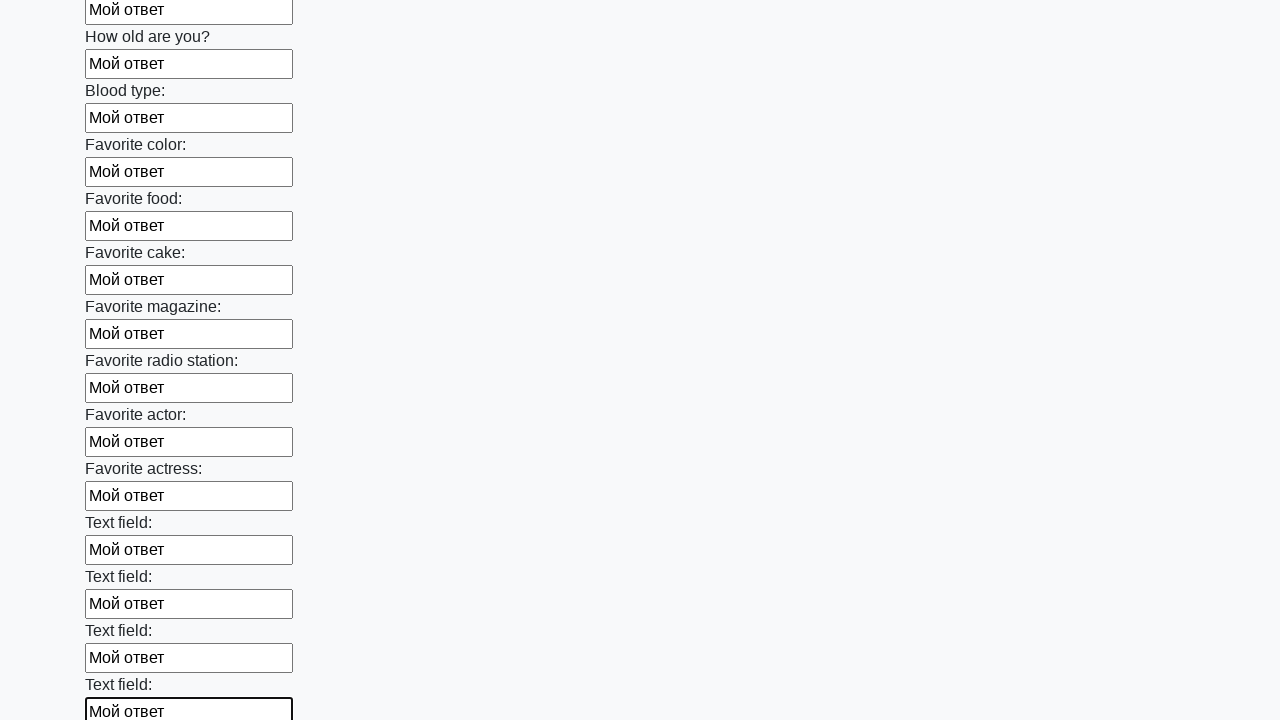

Filled input field with 'Мой ответ' on input >> nth=30
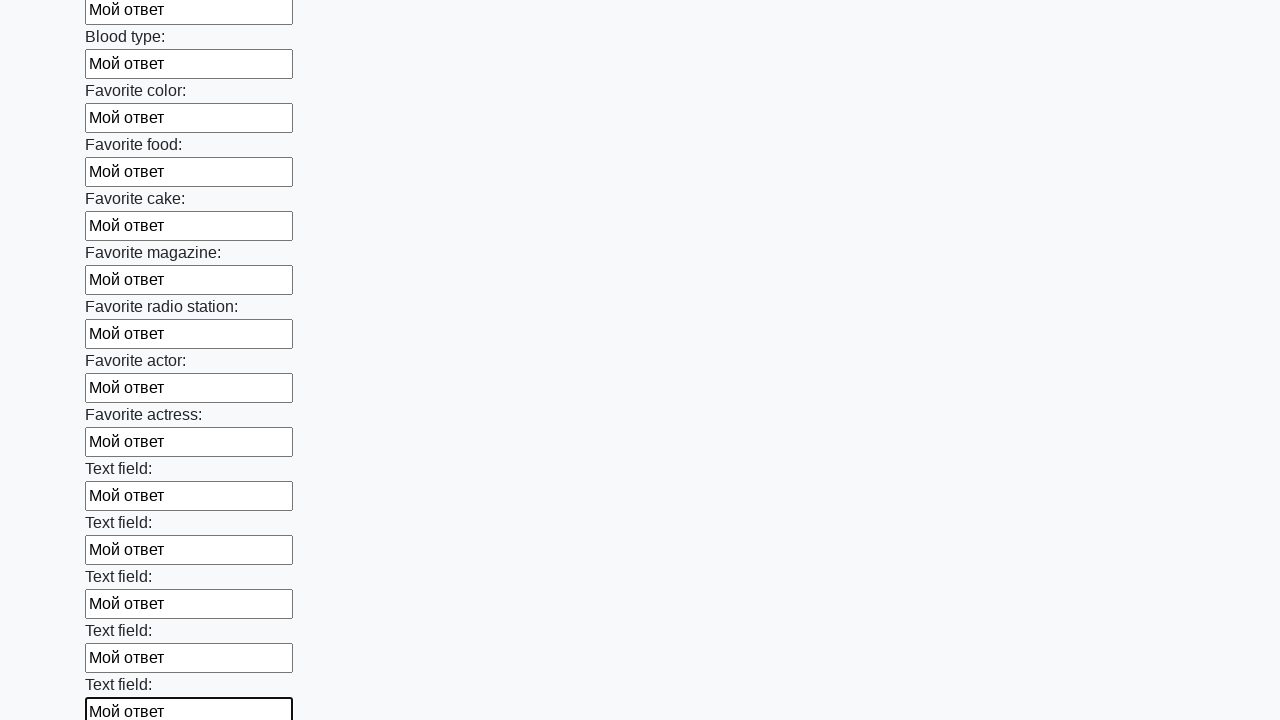

Filled input field with 'Мой ответ' on input >> nth=31
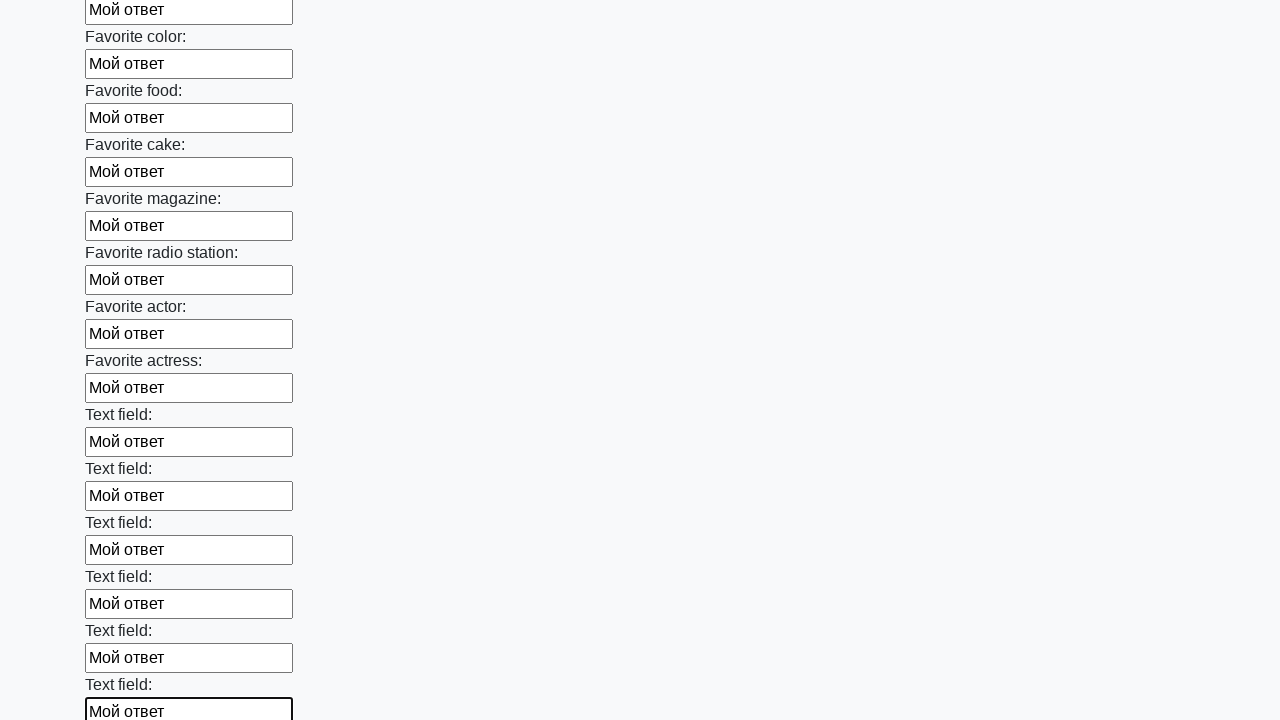

Filled input field with 'Мой ответ' on input >> nth=32
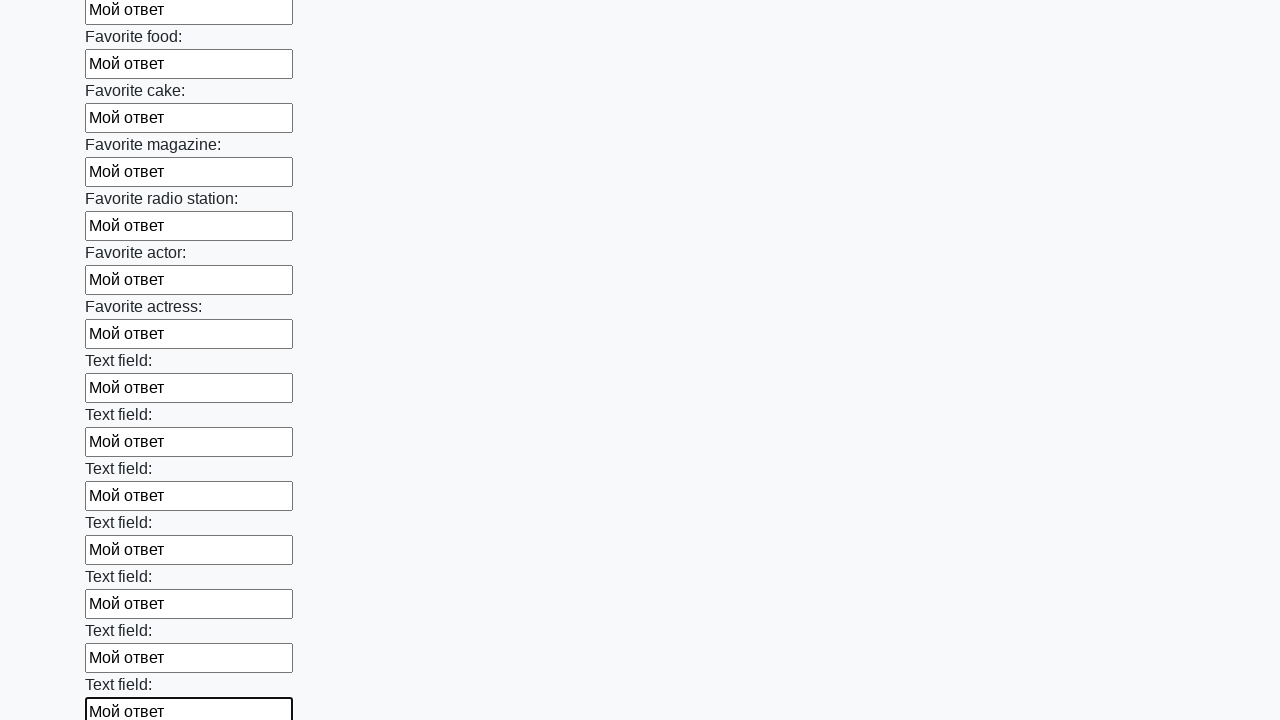

Filled input field with 'Мой ответ' on input >> nth=33
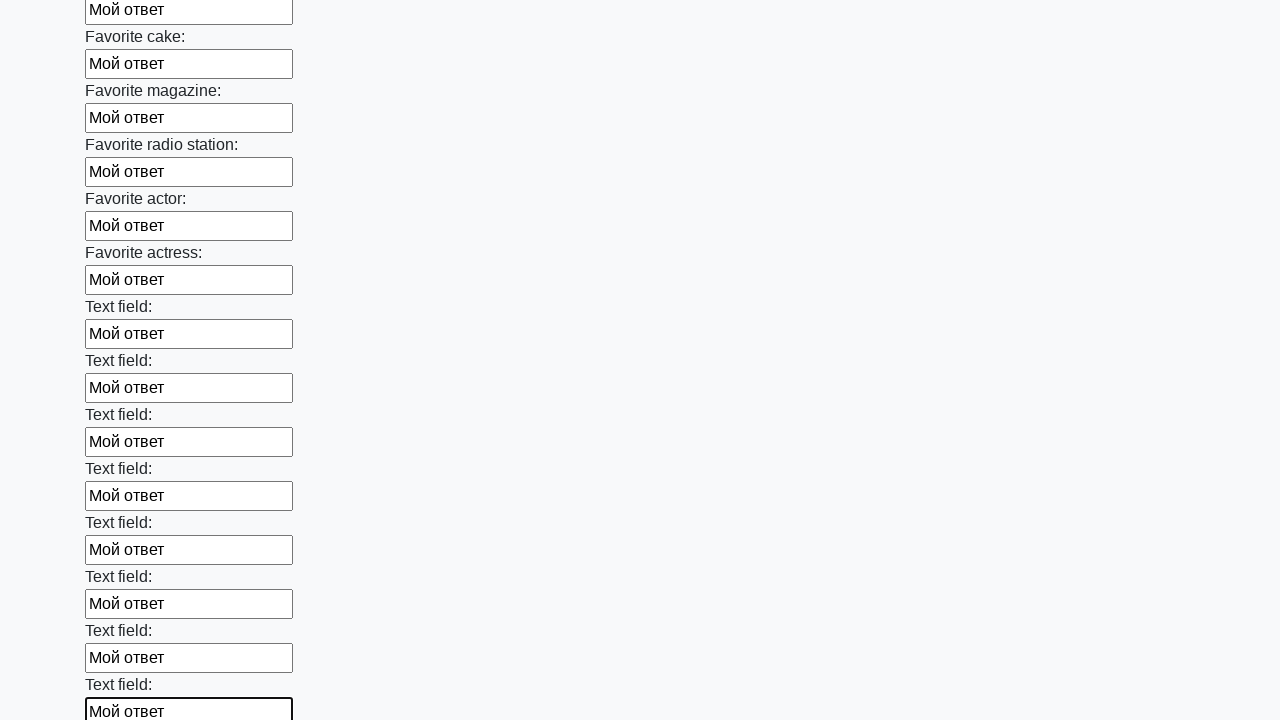

Filled input field with 'Мой ответ' on input >> nth=34
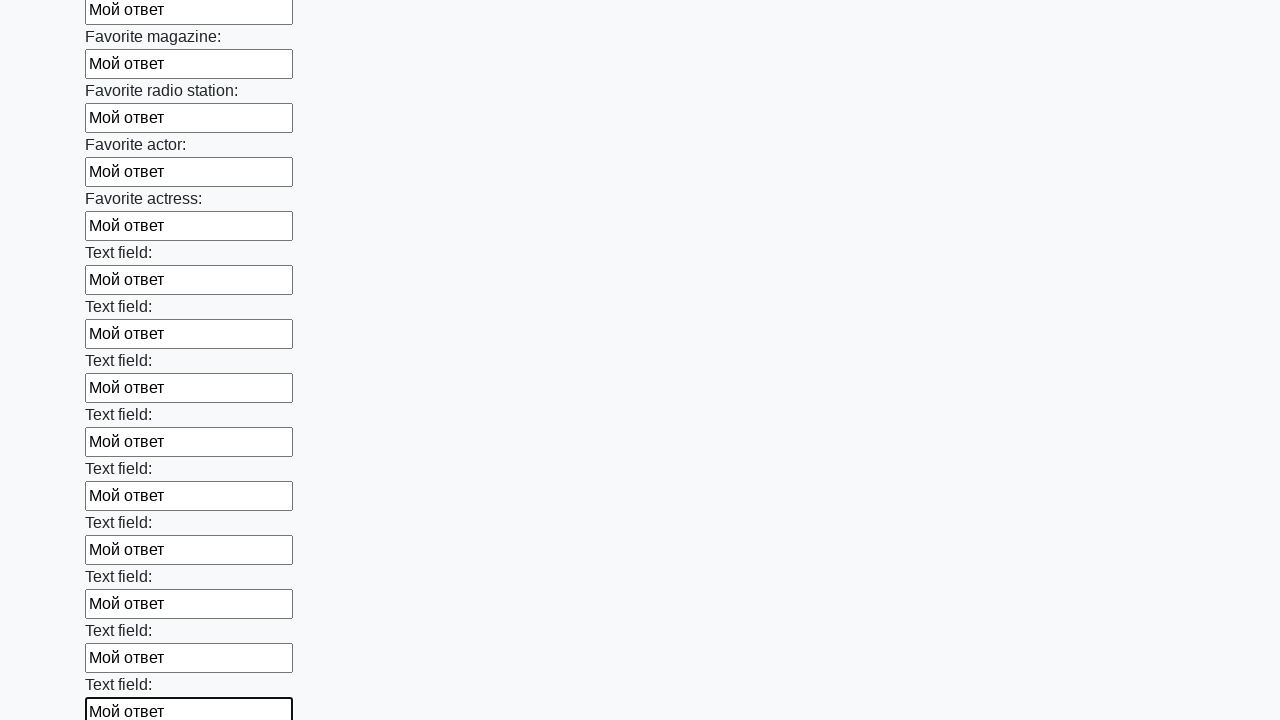

Filled input field with 'Мой ответ' on input >> nth=35
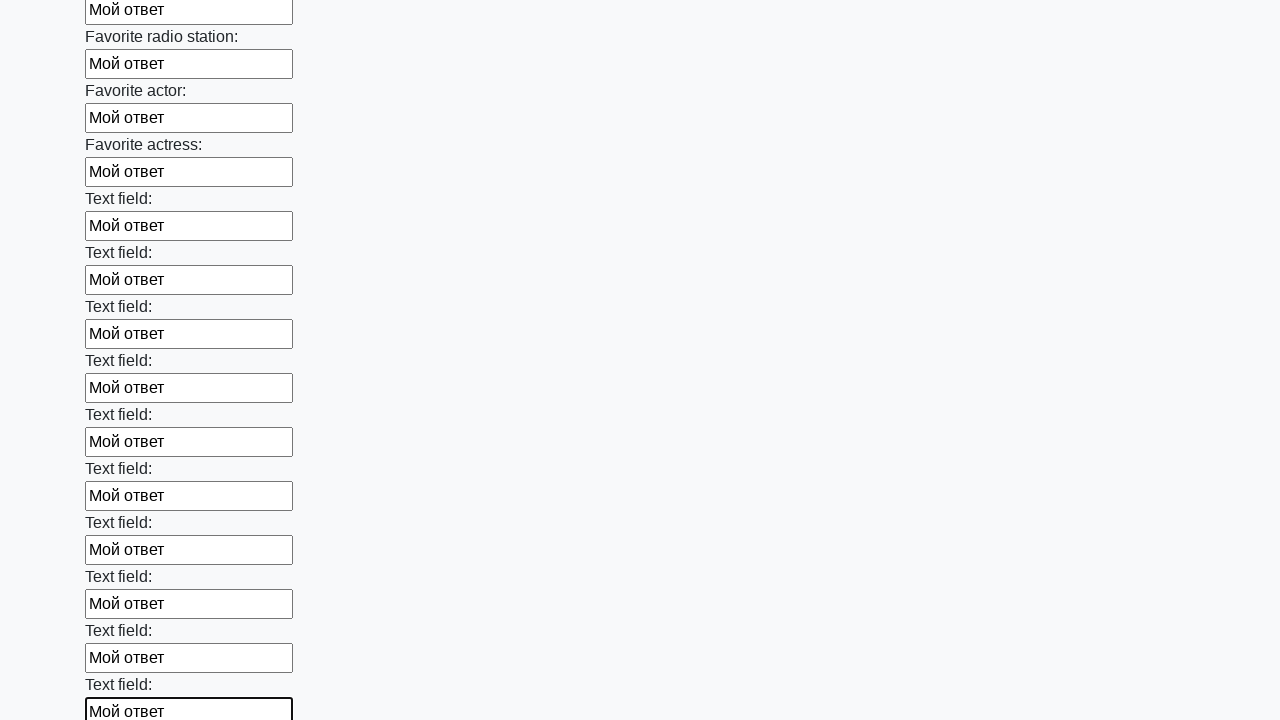

Filled input field with 'Мой ответ' on input >> nth=36
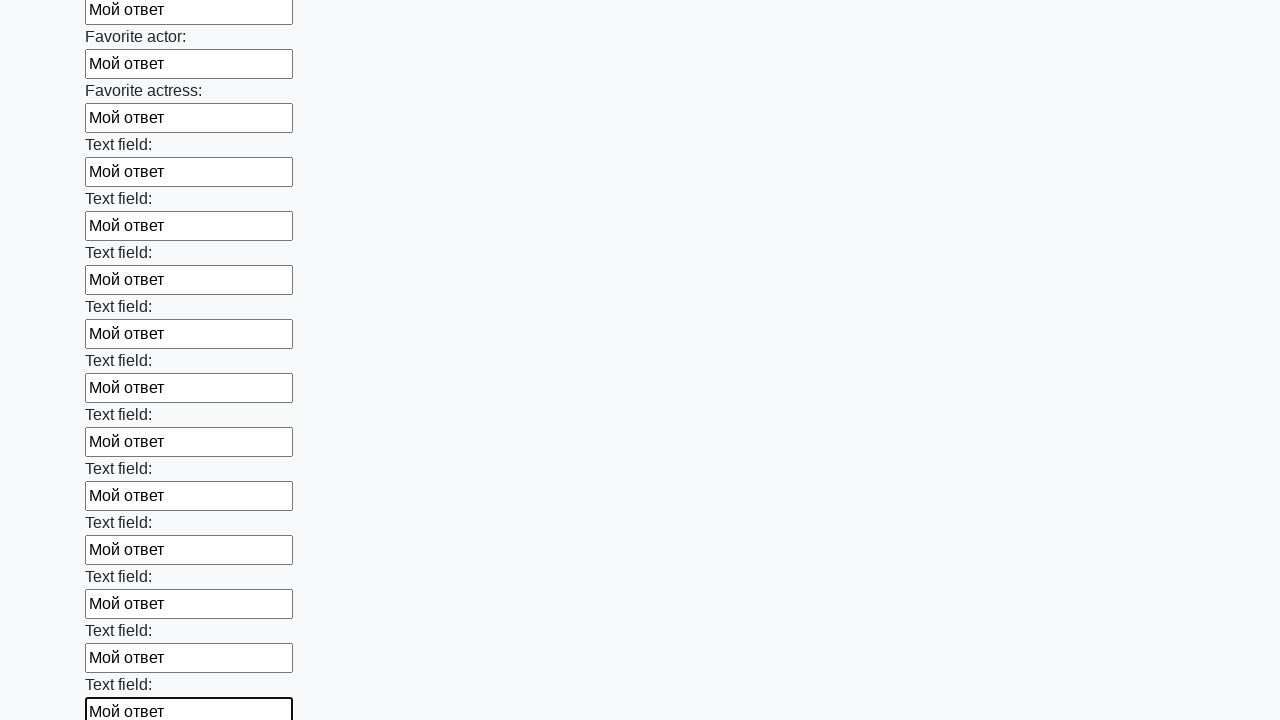

Filled input field with 'Мой ответ' on input >> nth=37
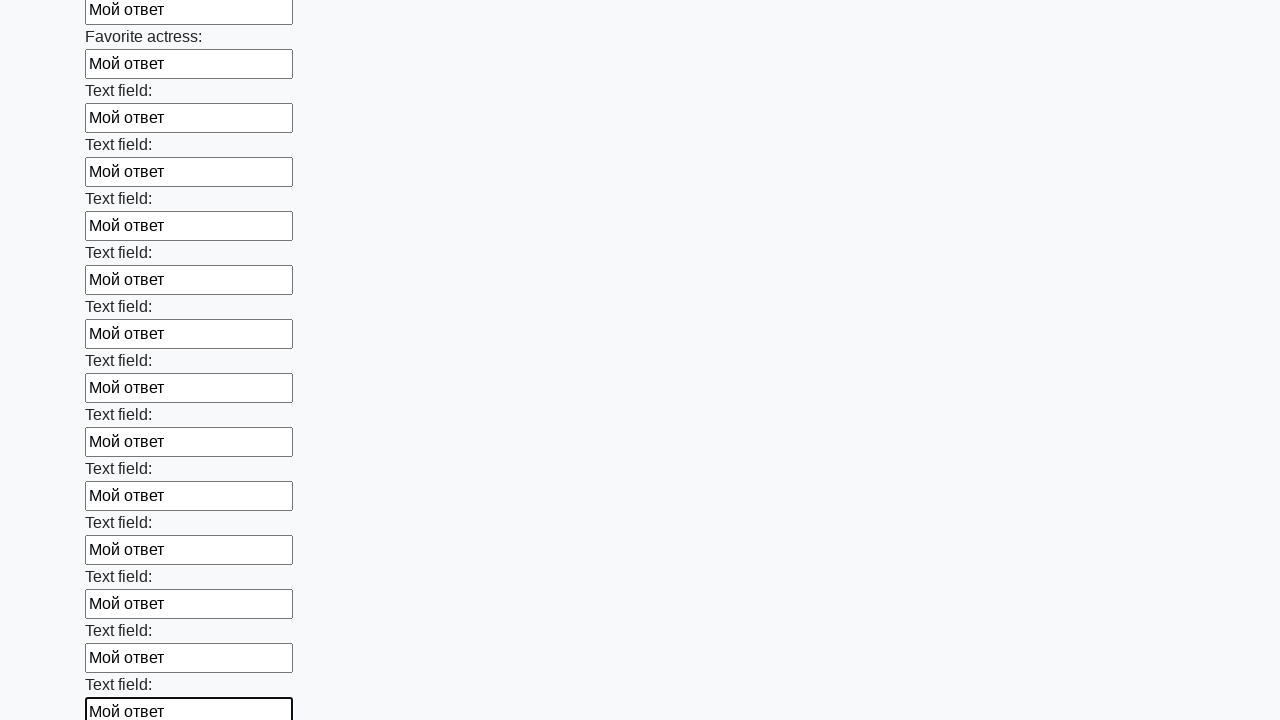

Filled input field with 'Мой ответ' on input >> nth=38
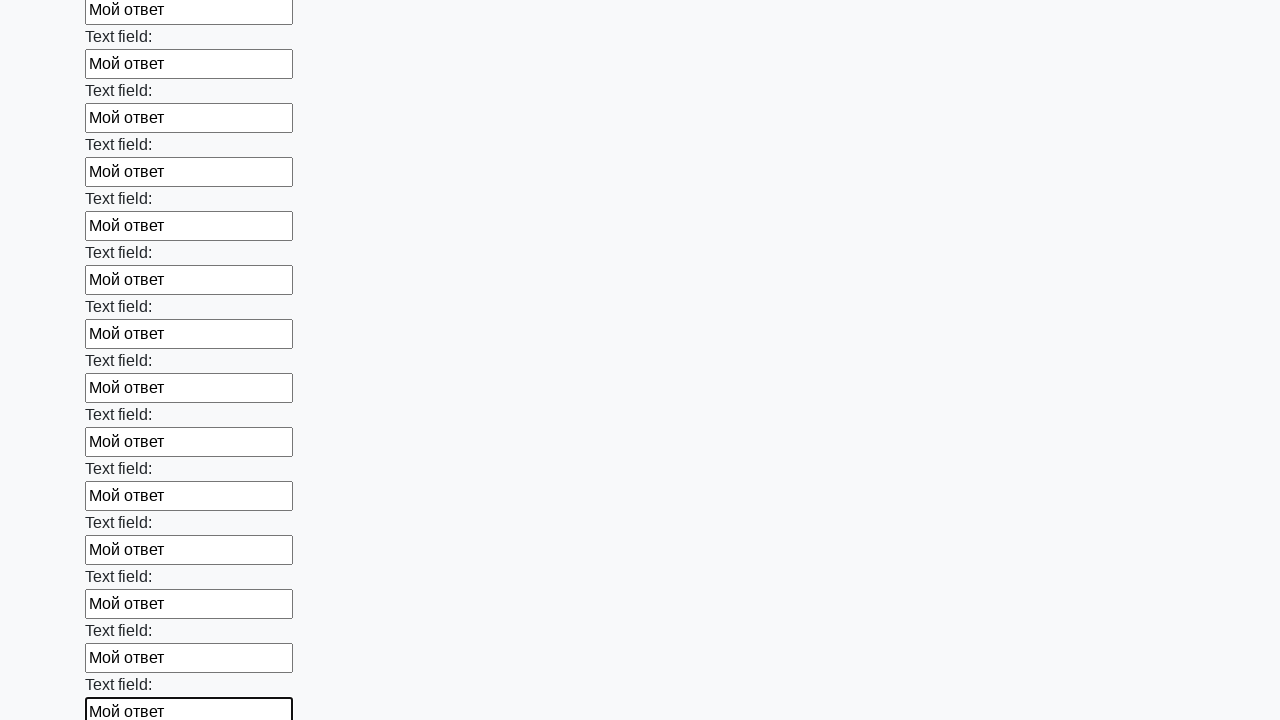

Filled input field with 'Мой ответ' on input >> nth=39
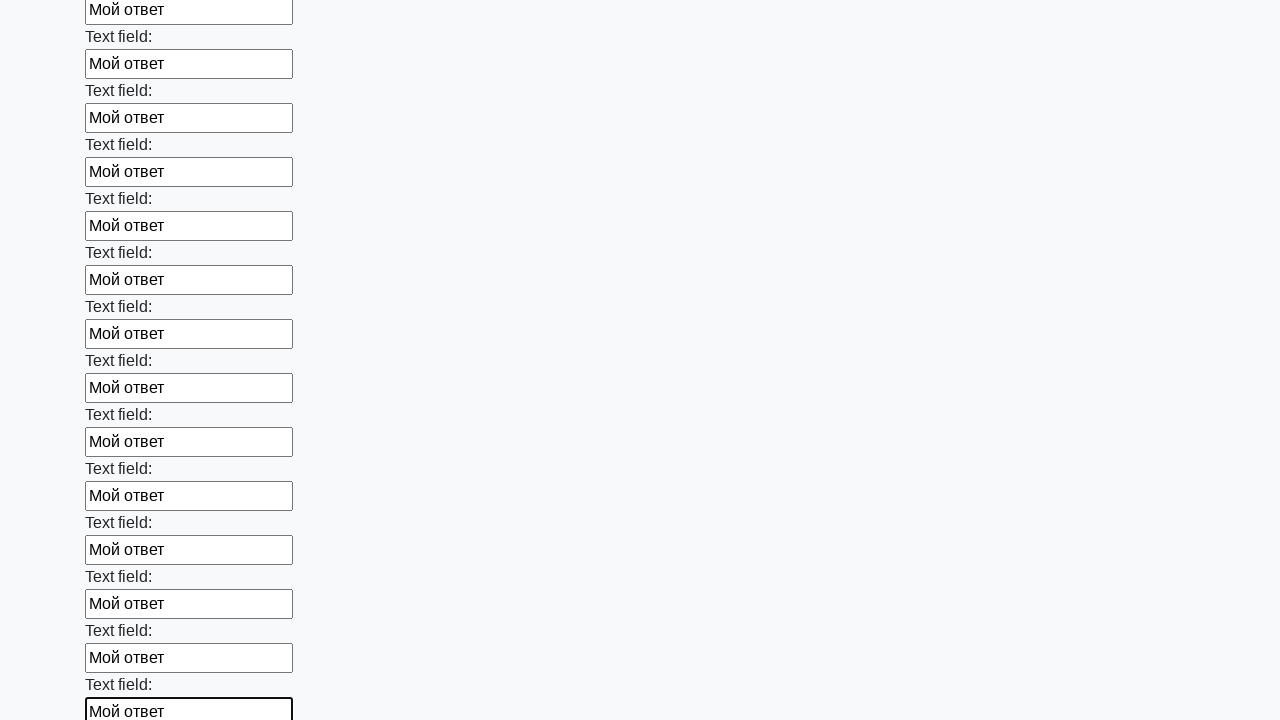

Filled input field with 'Мой ответ' on input >> nth=40
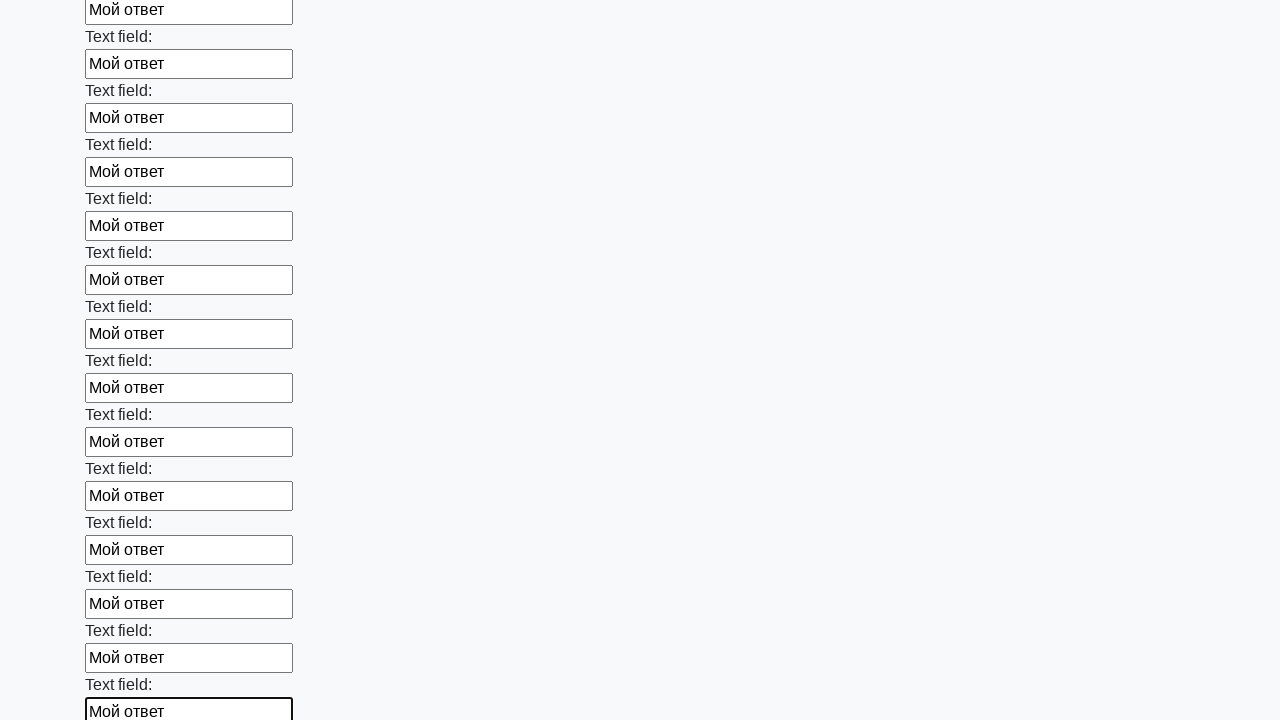

Filled input field with 'Мой ответ' on input >> nth=41
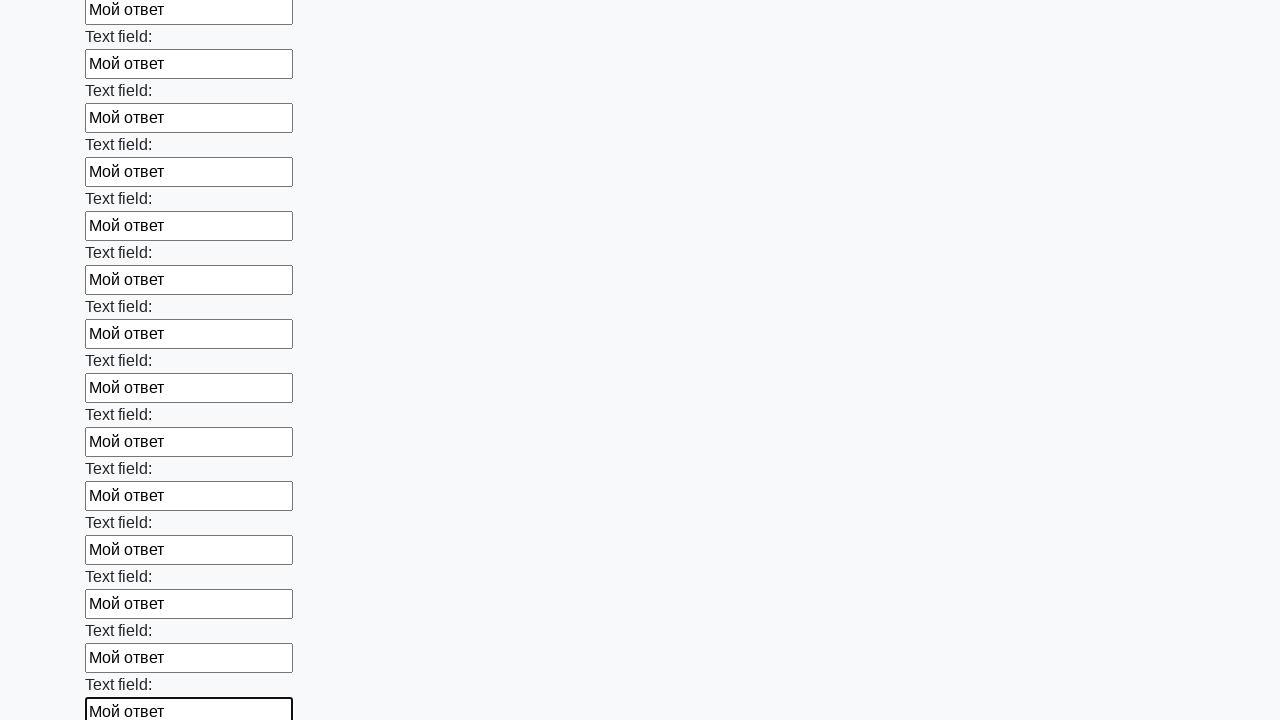

Filled input field with 'Мой ответ' on input >> nth=42
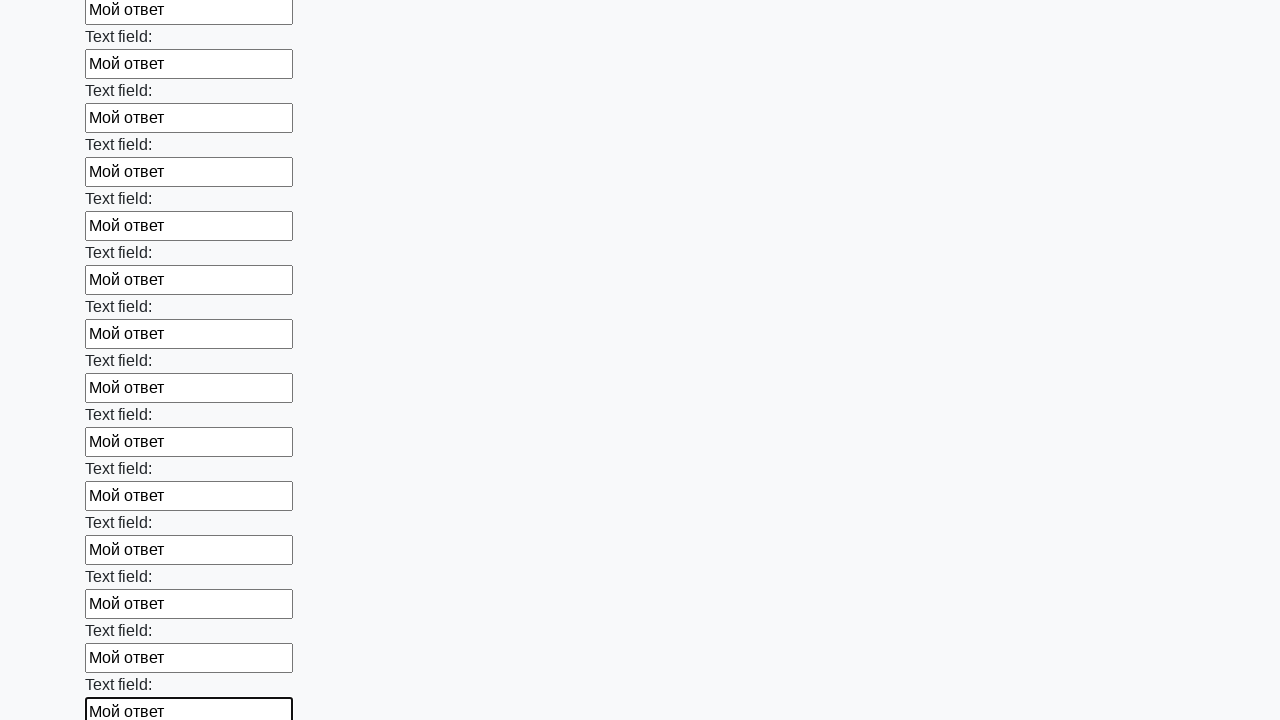

Filled input field with 'Мой ответ' on input >> nth=43
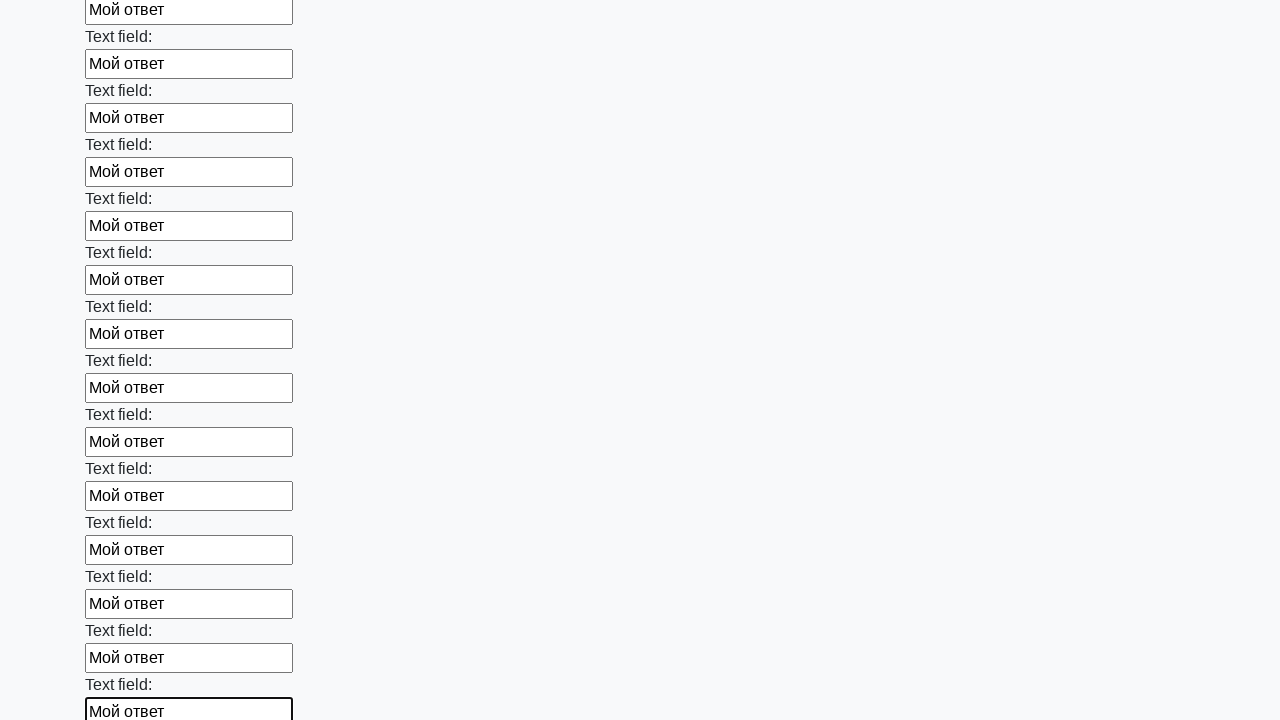

Filled input field with 'Мой ответ' on input >> nth=44
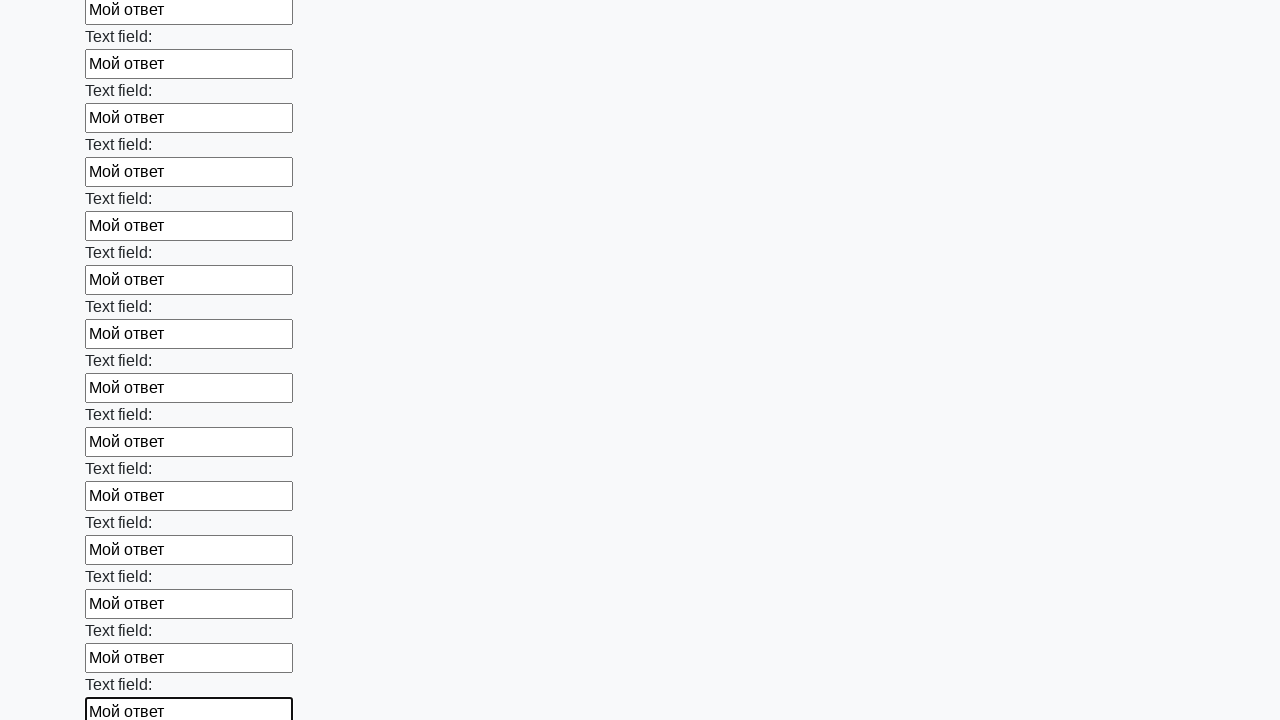

Filled input field with 'Мой ответ' on input >> nth=45
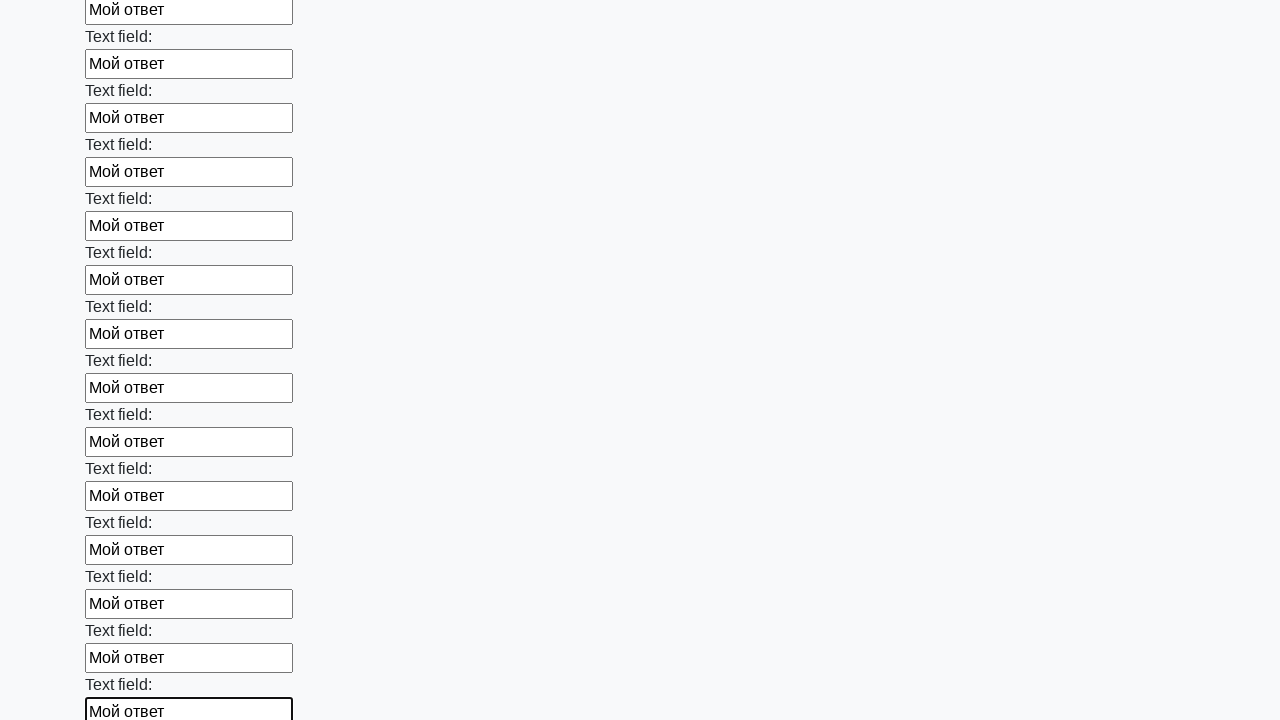

Filled input field with 'Мой ответ' on input >> nth=46
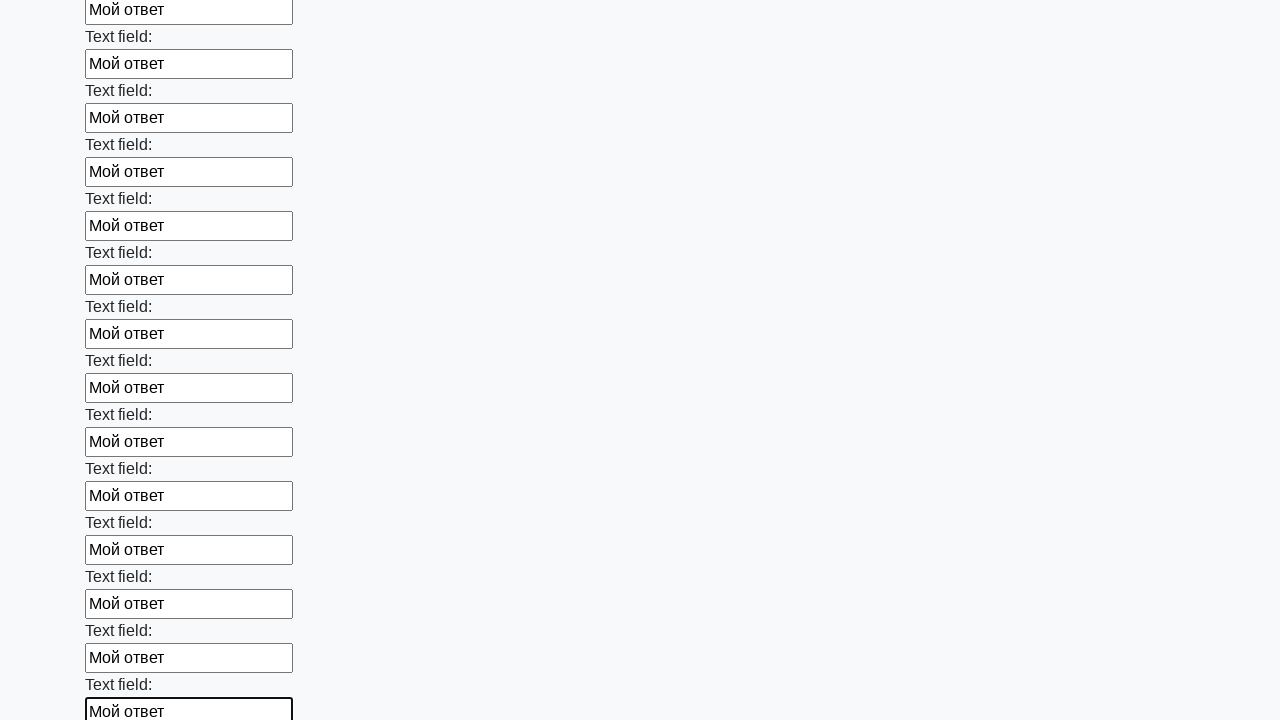

Filled input field with 'Мой ответ' on input >> nth=47
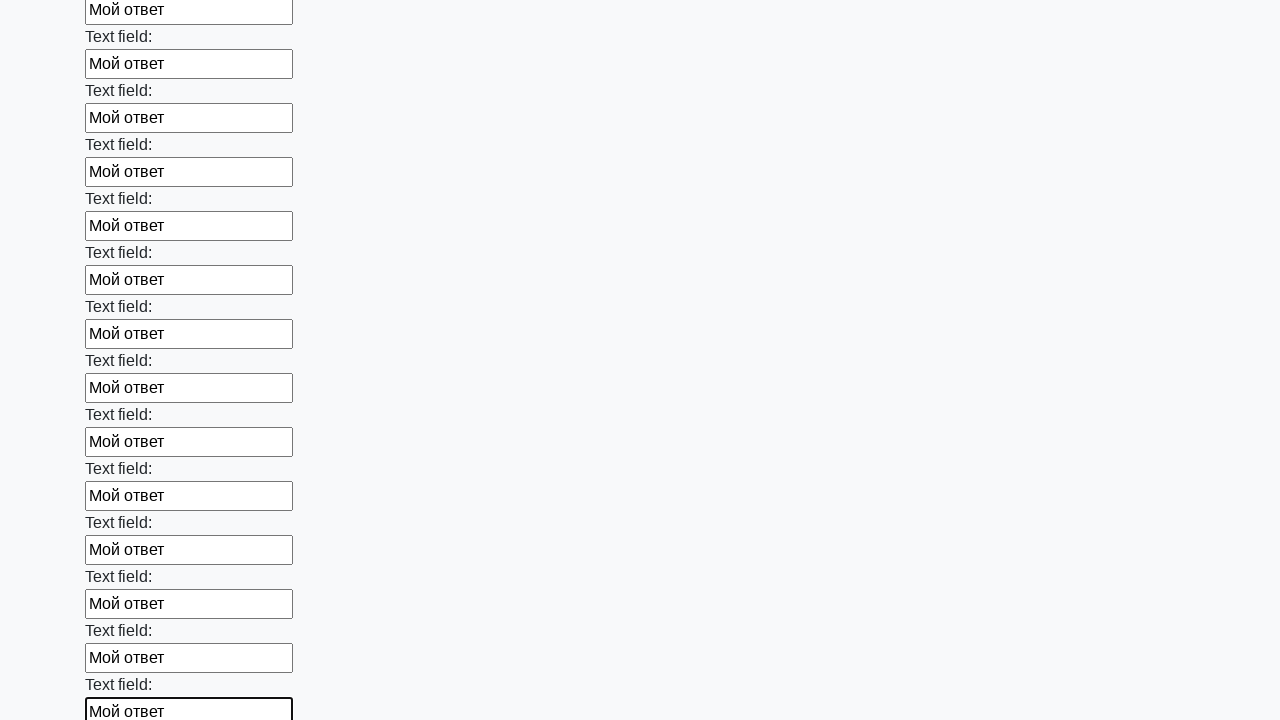

Filled input field with 'Мой ответ' on input >> nth=48
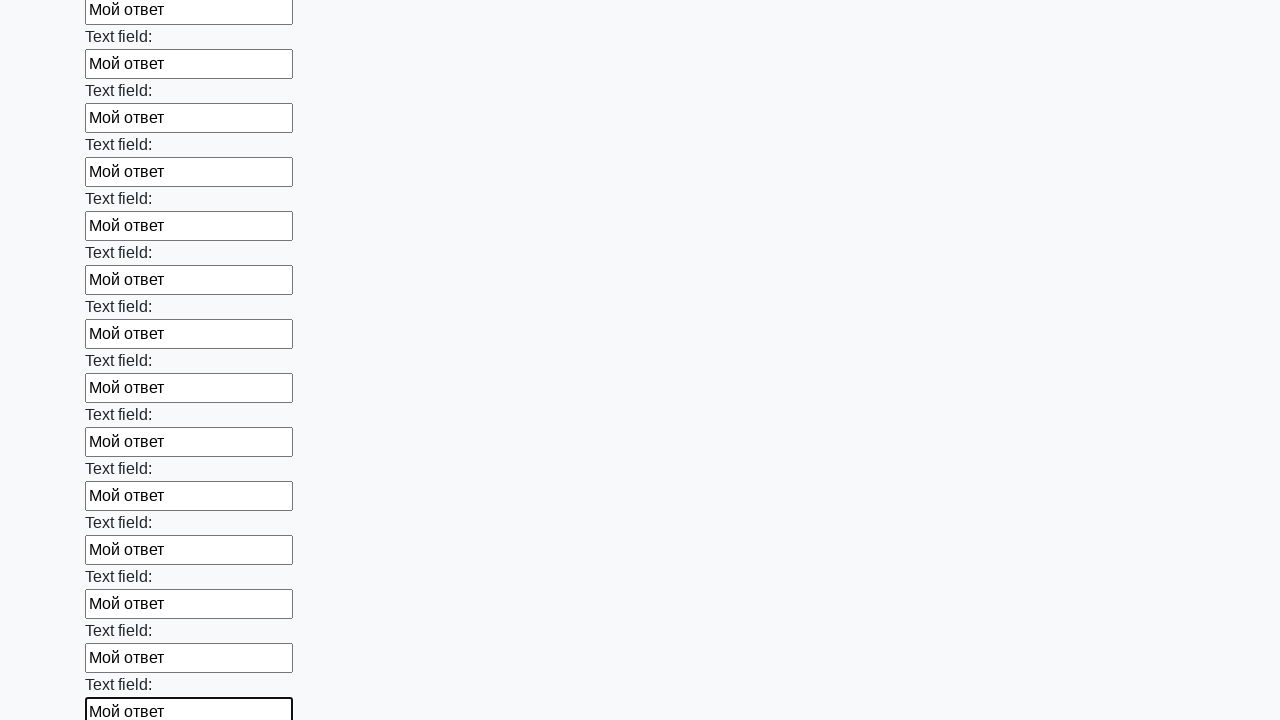

Filled input field with 'Мой ответ' on input >> nth=49
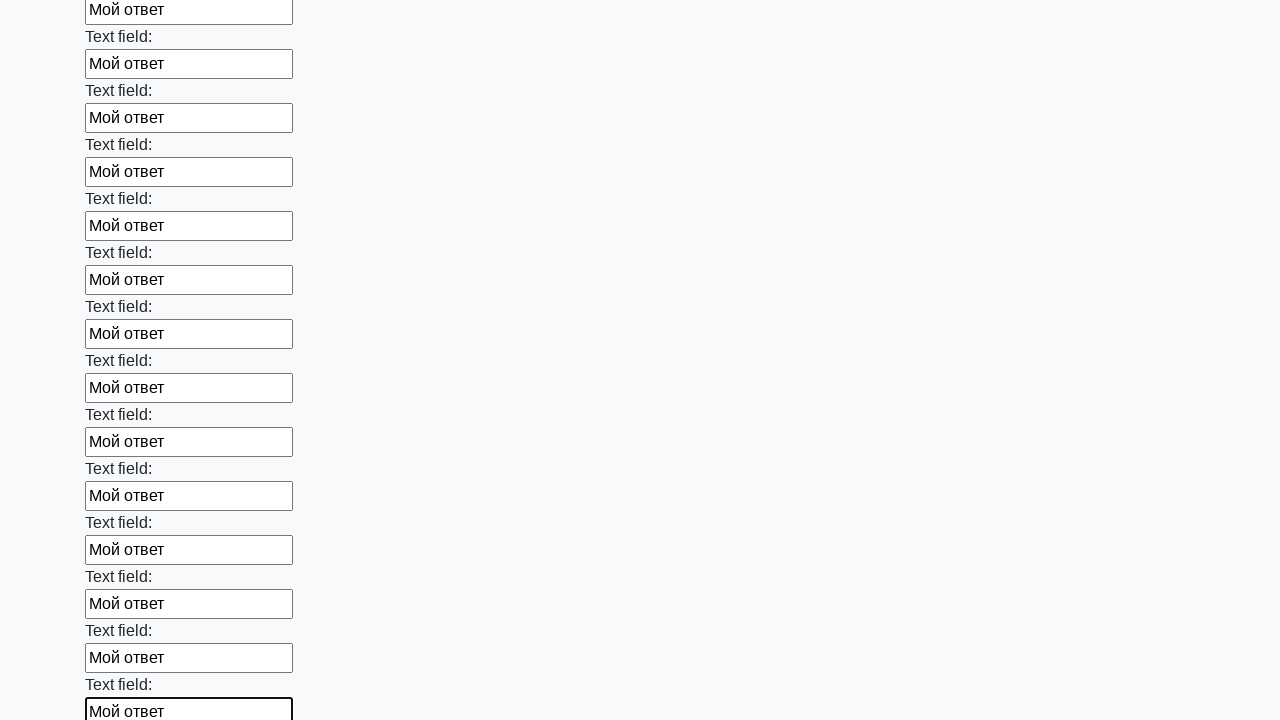

Filled input field with 'Мой ответ' on input >> nth=50
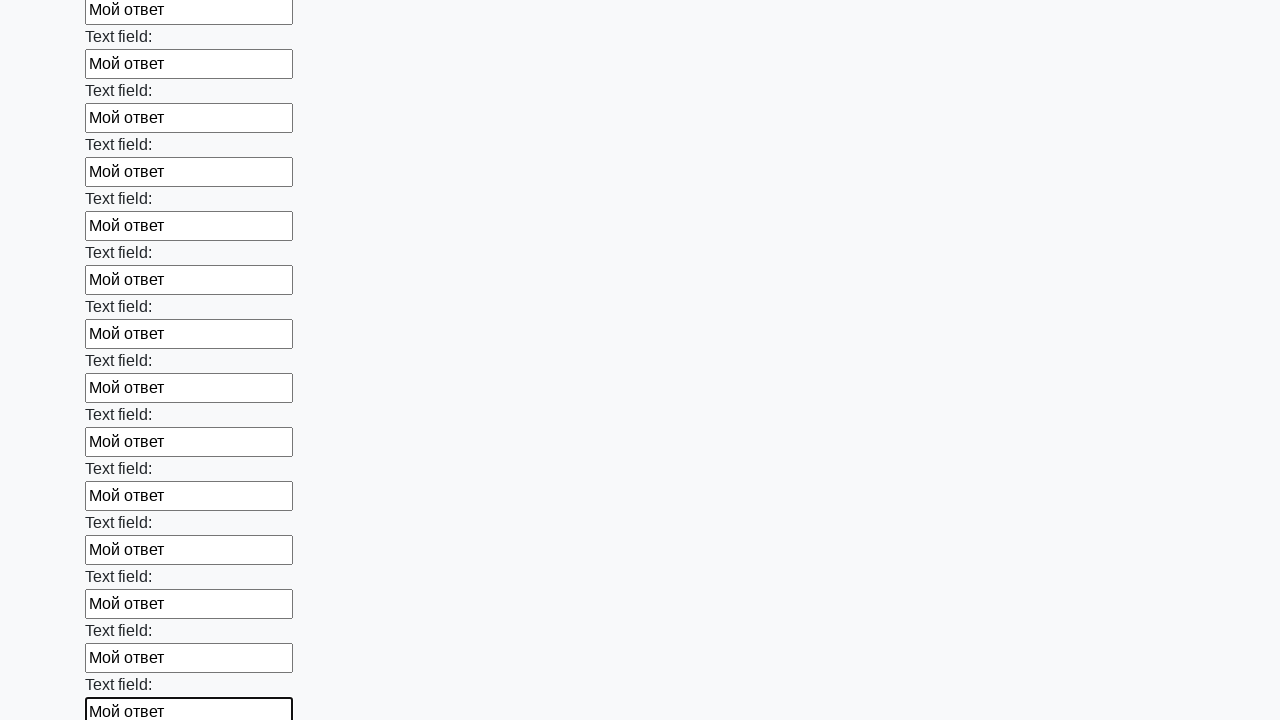

Filled input field with 'Мой ответ' on input >> nth=51
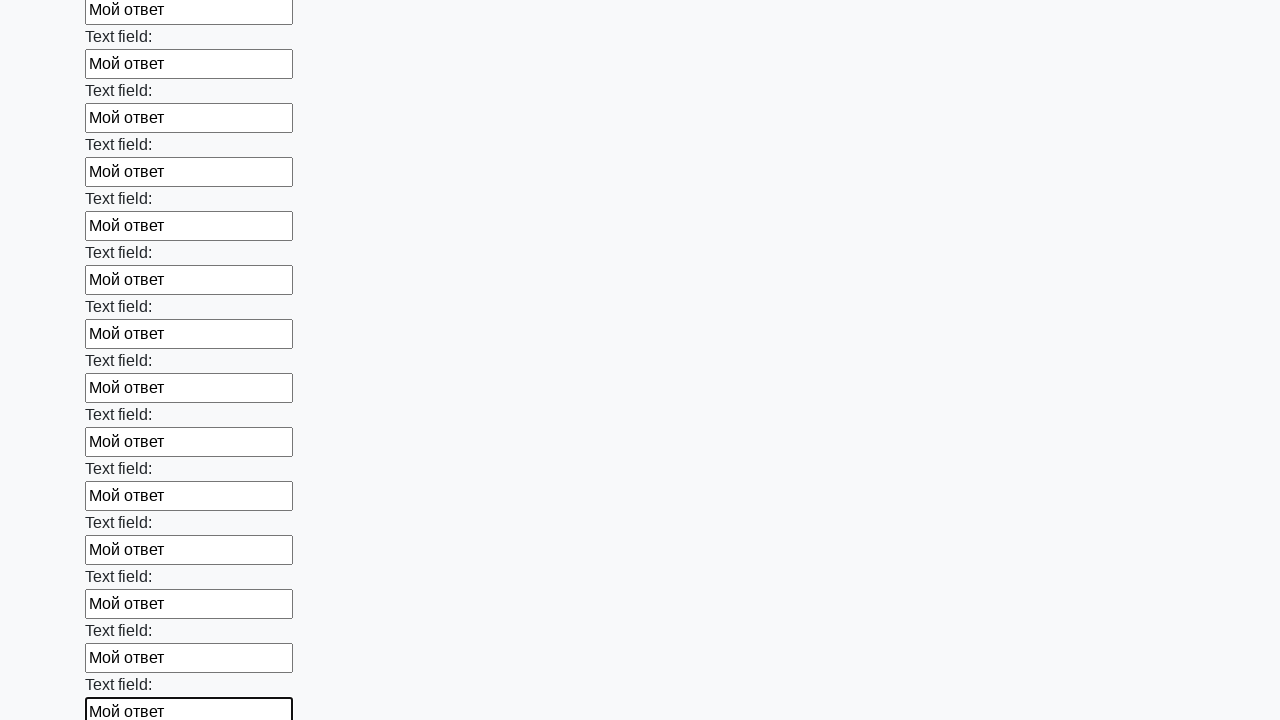

Filled input field with 'Мой ответ' on input >> nth=52
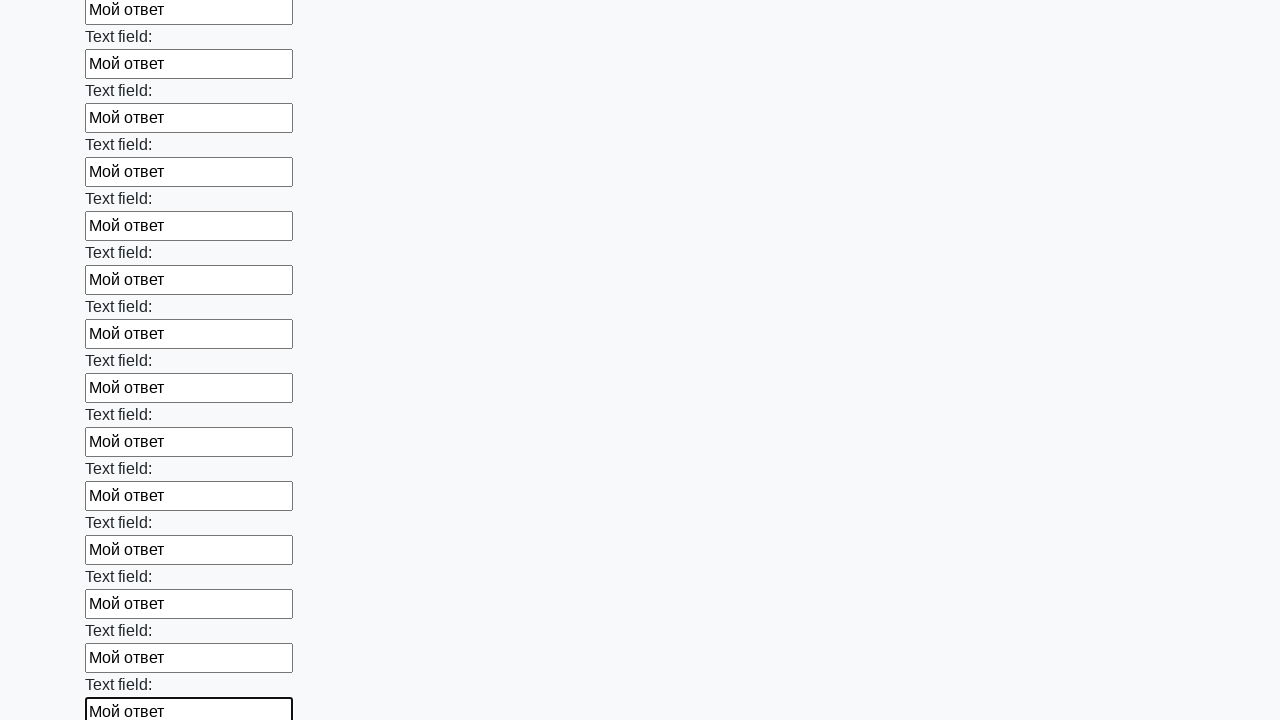

Filled input field with 'Мой ответ' on input >> nth=53
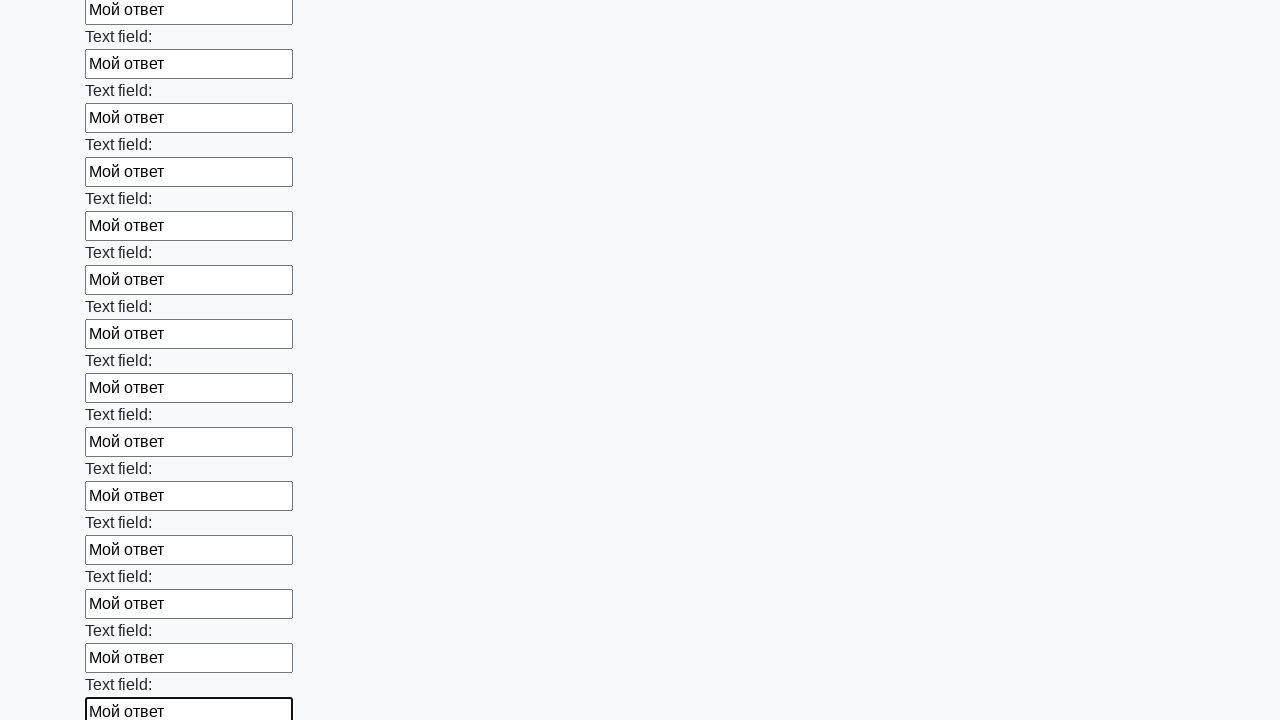

Filled input field with 'Мой ответ' on input >> nth=54
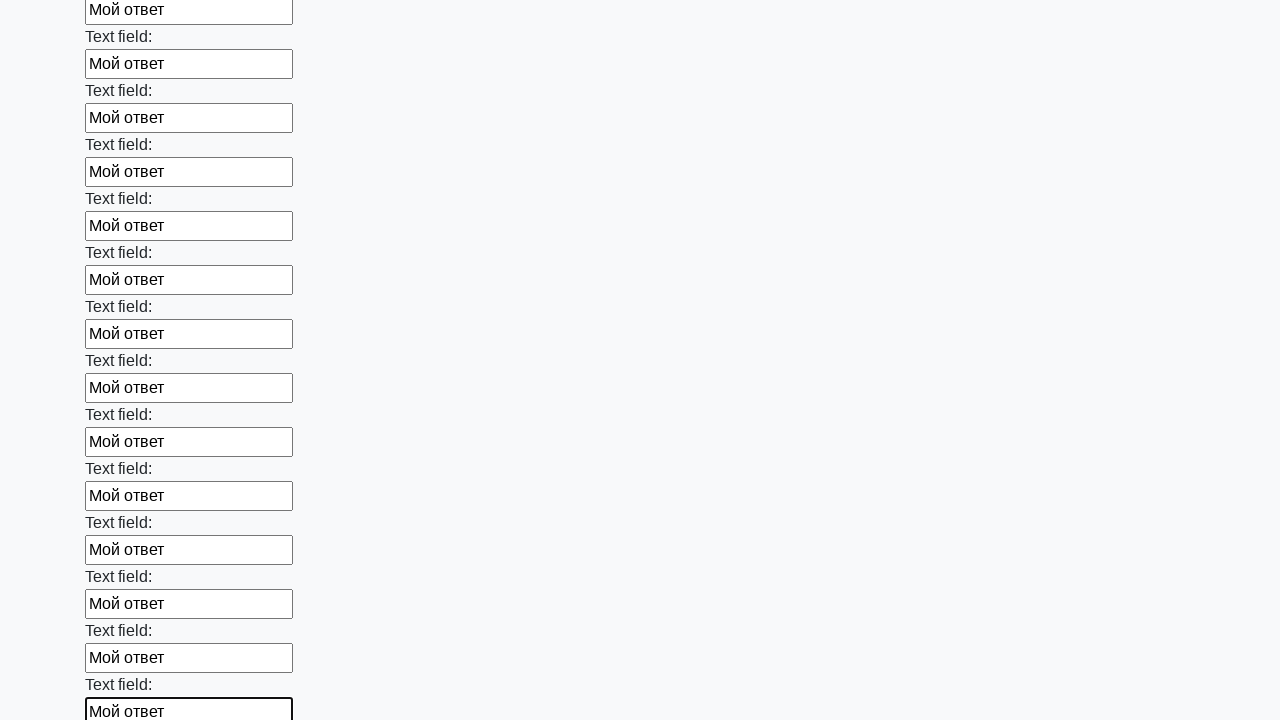

Filled input field with 'Мой ответ' on input >> nth=55
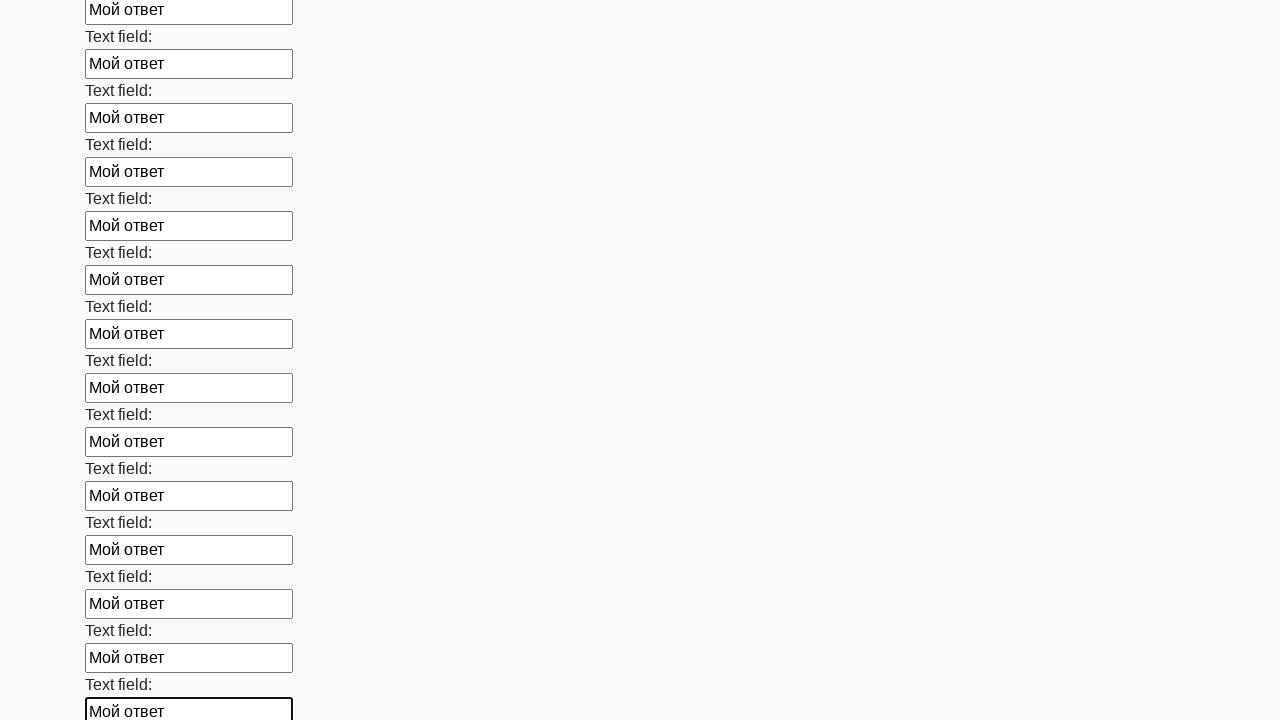

Filled input field with 'Мой ответ' on input >> nth=56
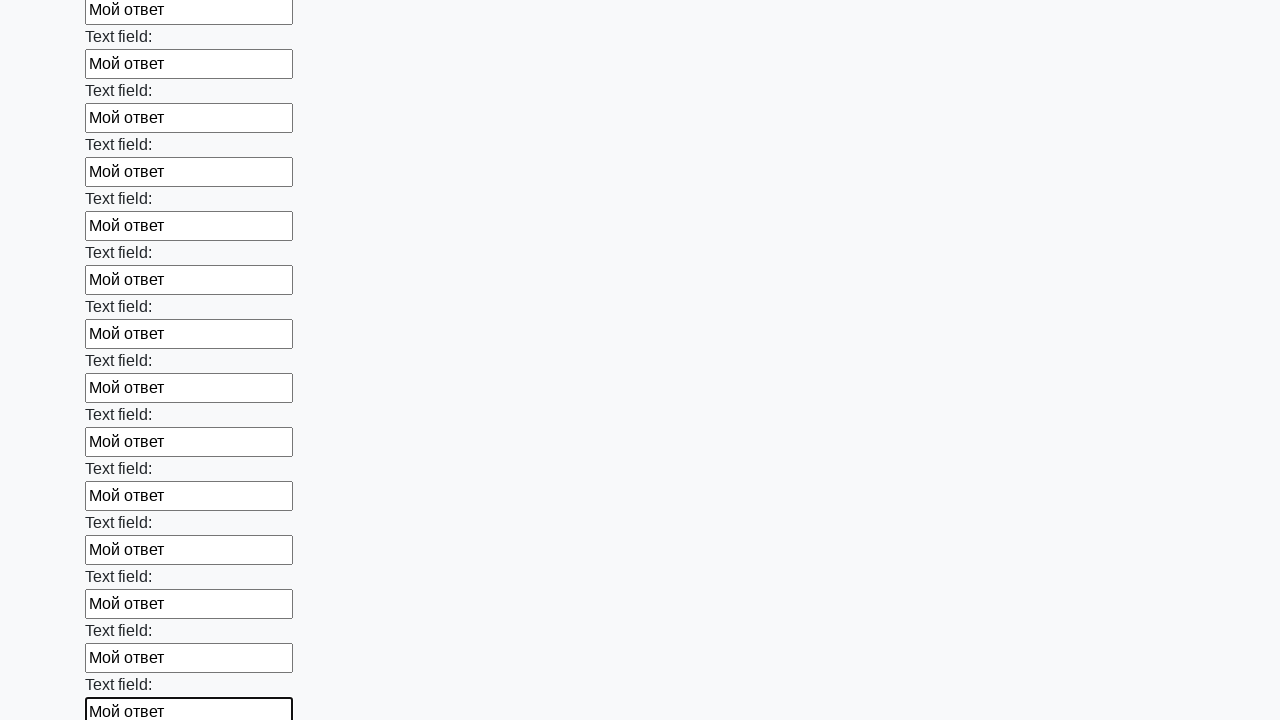

Filled input field with 'Мой ответ' on input >> nth=57
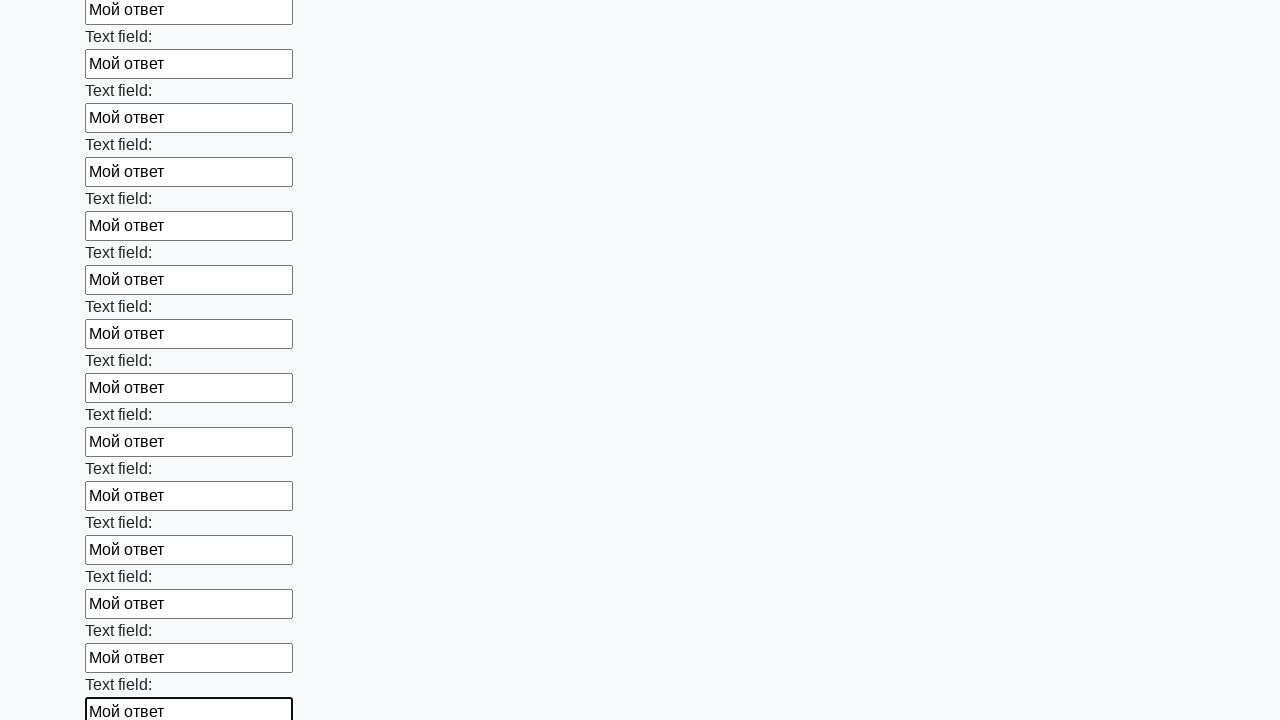

Filled input field with 'Мой ответ' on input >> nth=58
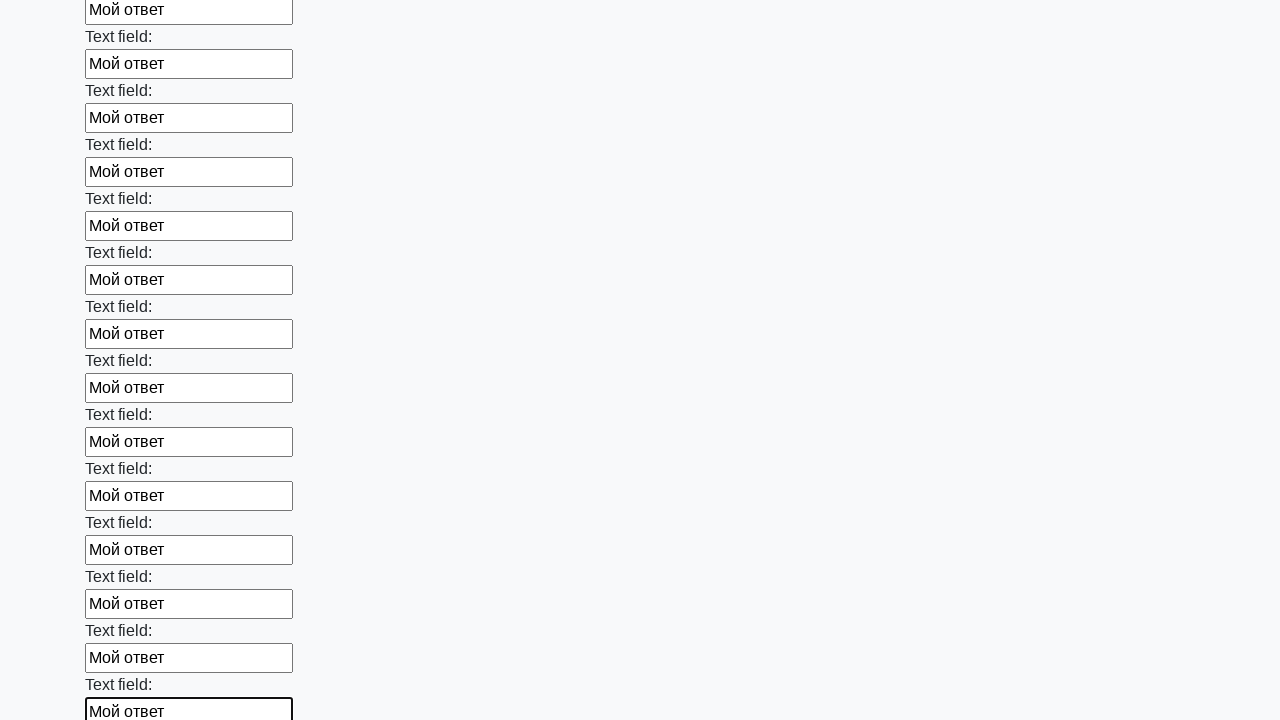

Filled input field with 'Мой ответ' on input >> nth=59
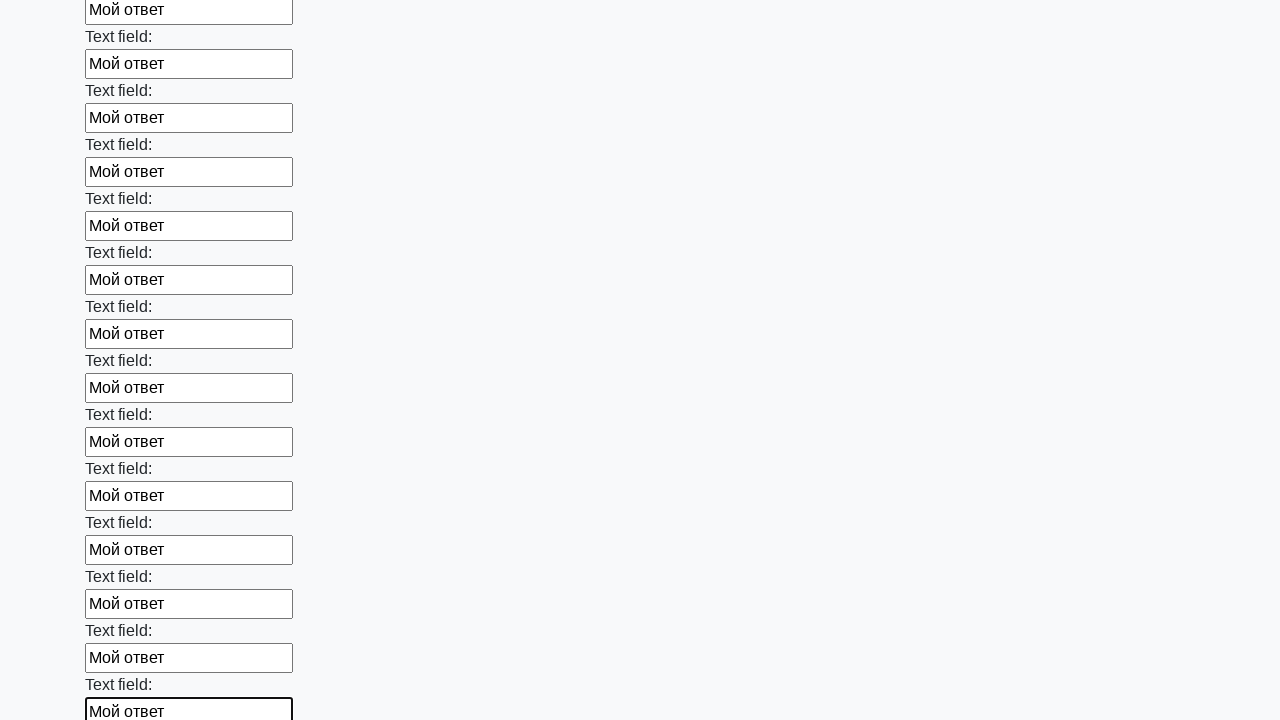

Filled input field with 'Мой ответ' on input >> nth=60
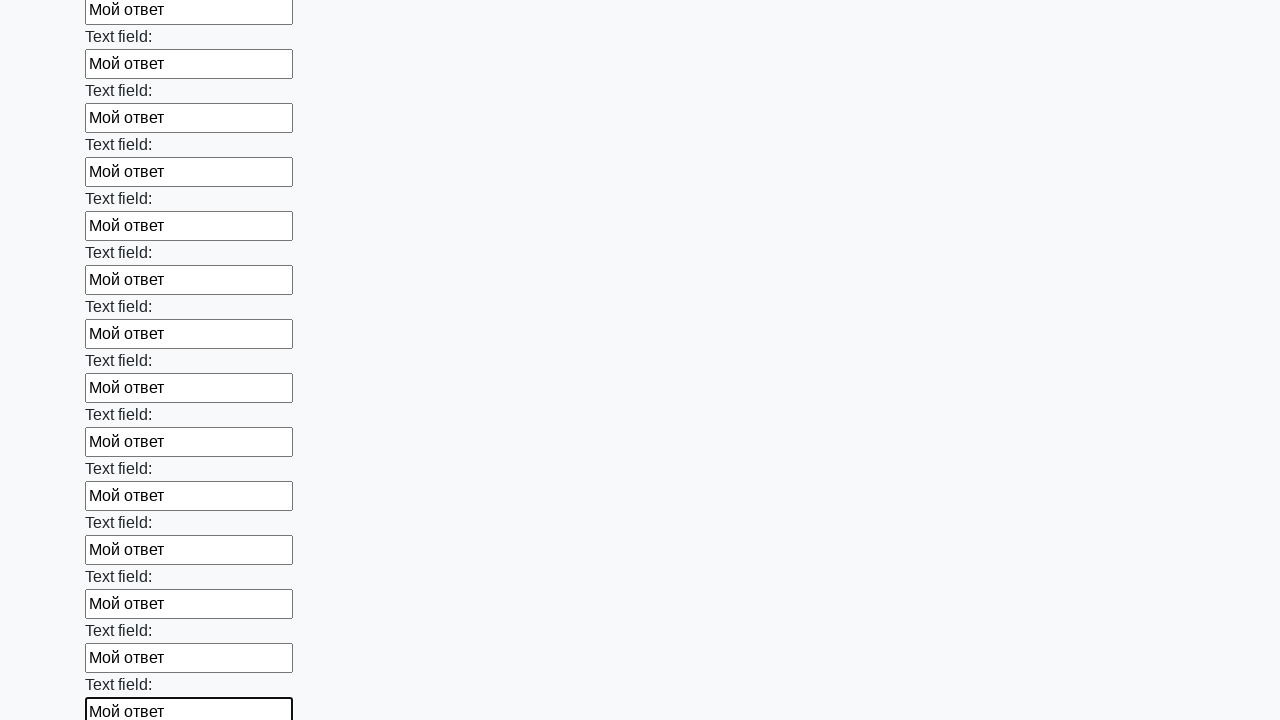

Filled input field with 'Мой ответ' on input >> nth=61
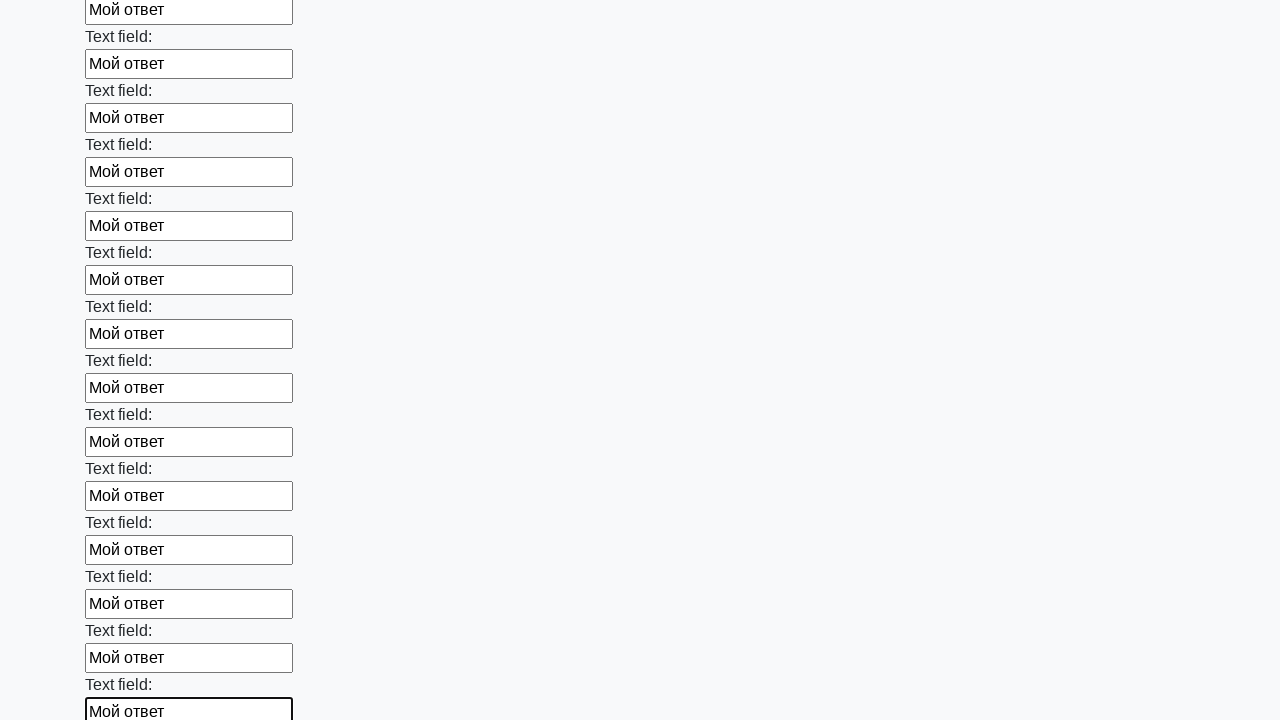

Filled input field with 'Мой ответ' on input >> nth=62
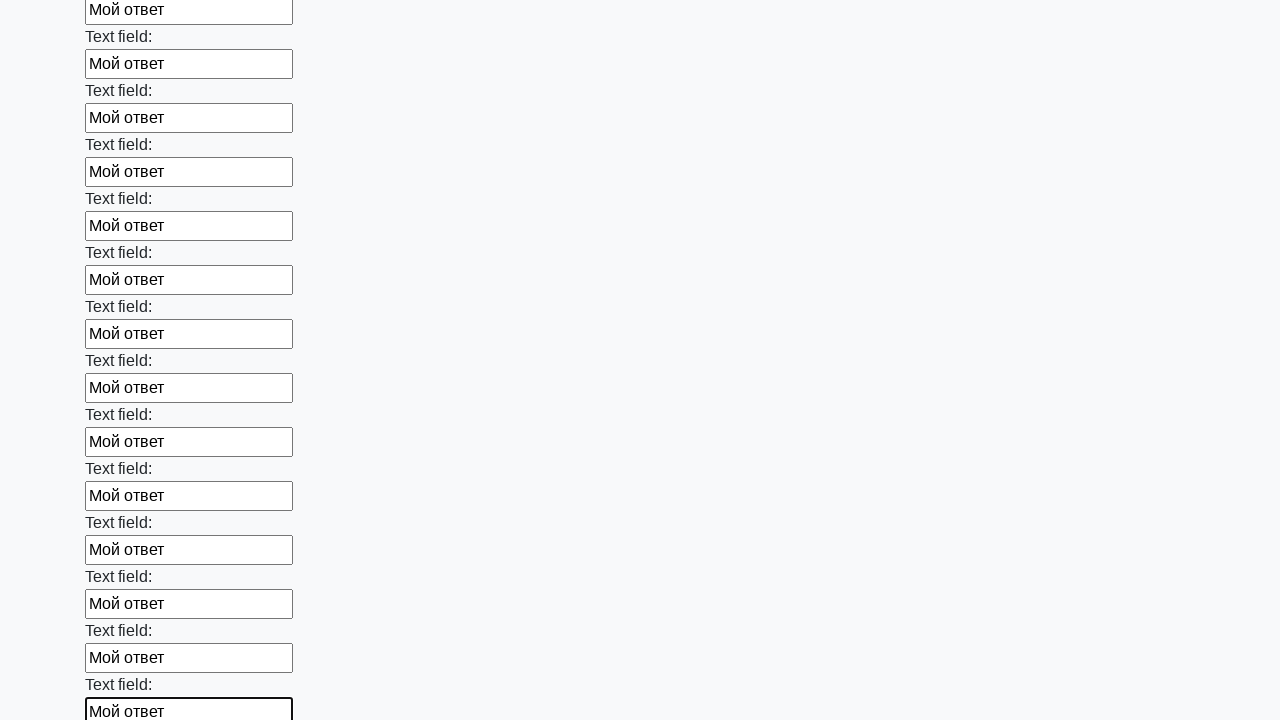

Filled input field with 'Мой ответ' on input >> nth=63
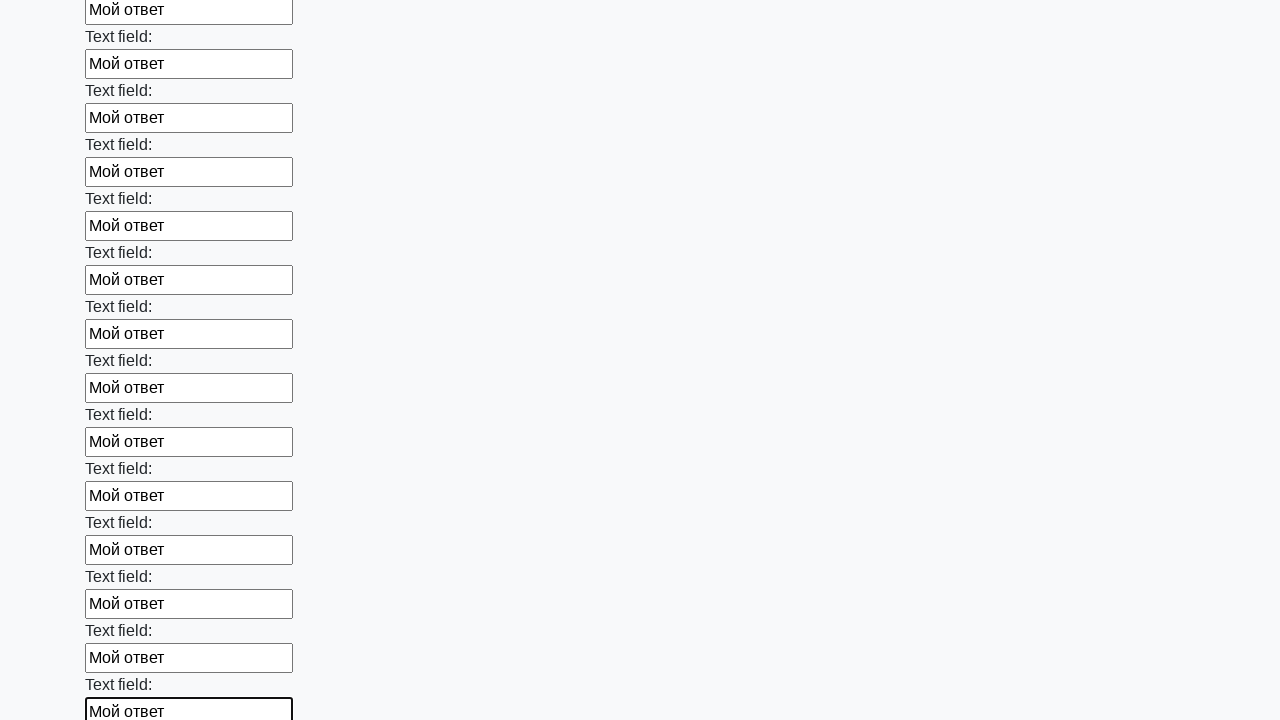

Filled input field with 'Мой ответ' on input >> nth=64
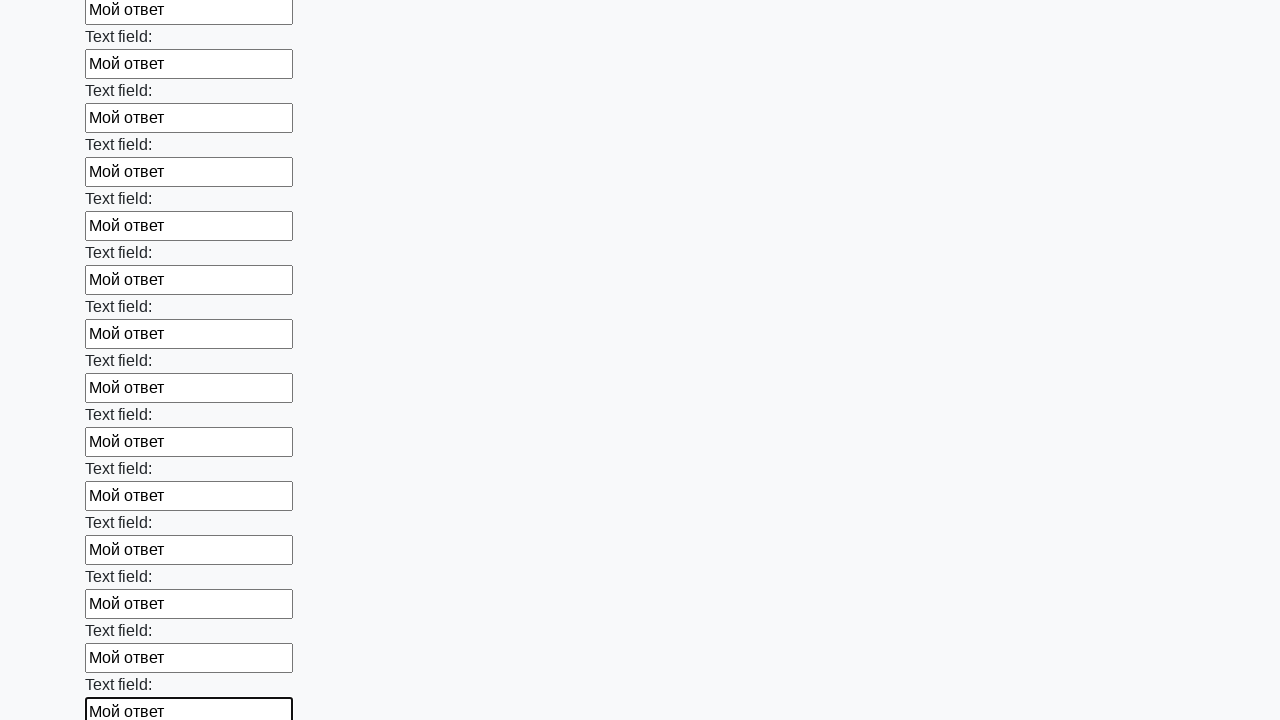

Filled input field with 'Мой ответ' on input >> nth=65
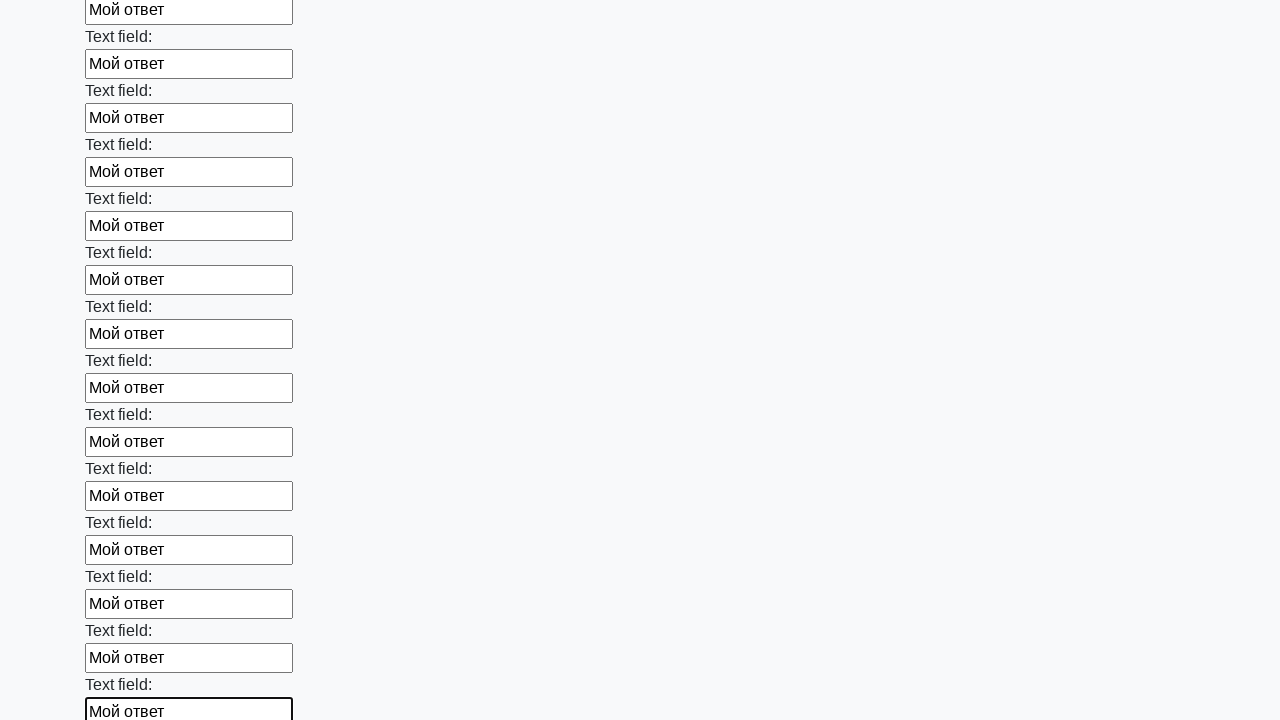

Filled input field with 'Мой ответ' on input >> nth=66
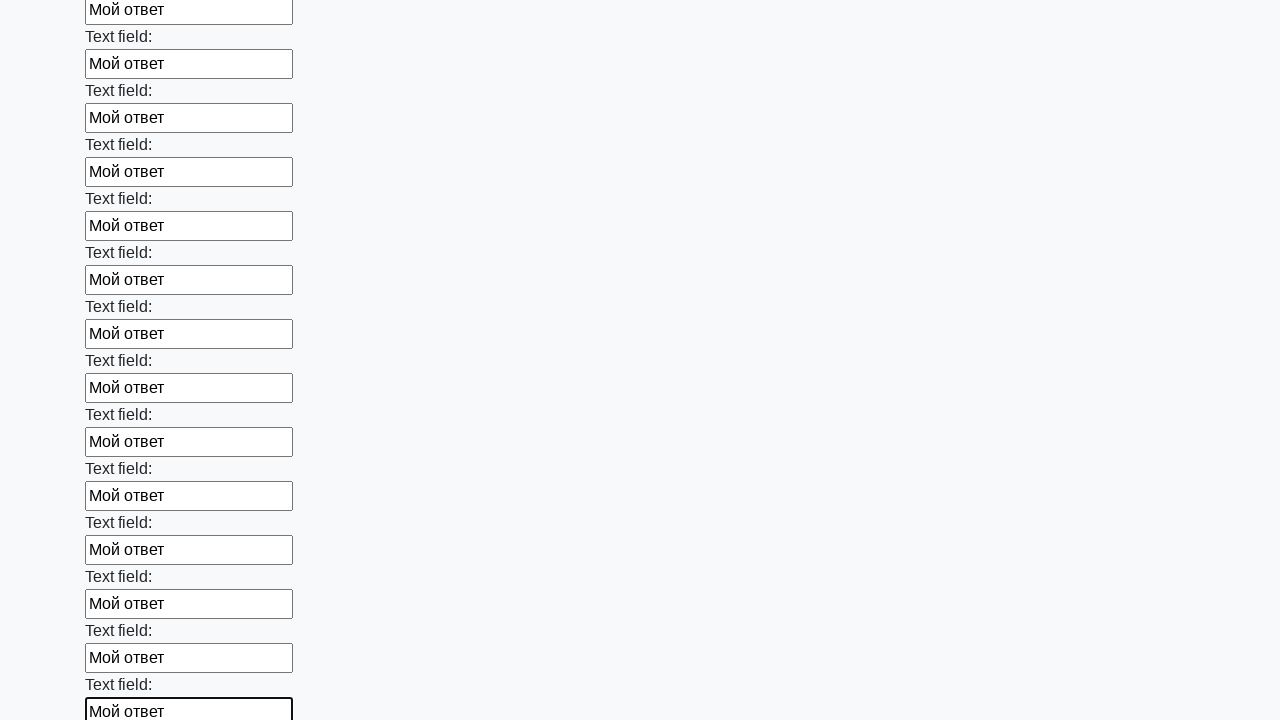

Filled input field with 'Мой ответ' on input >> nth=67
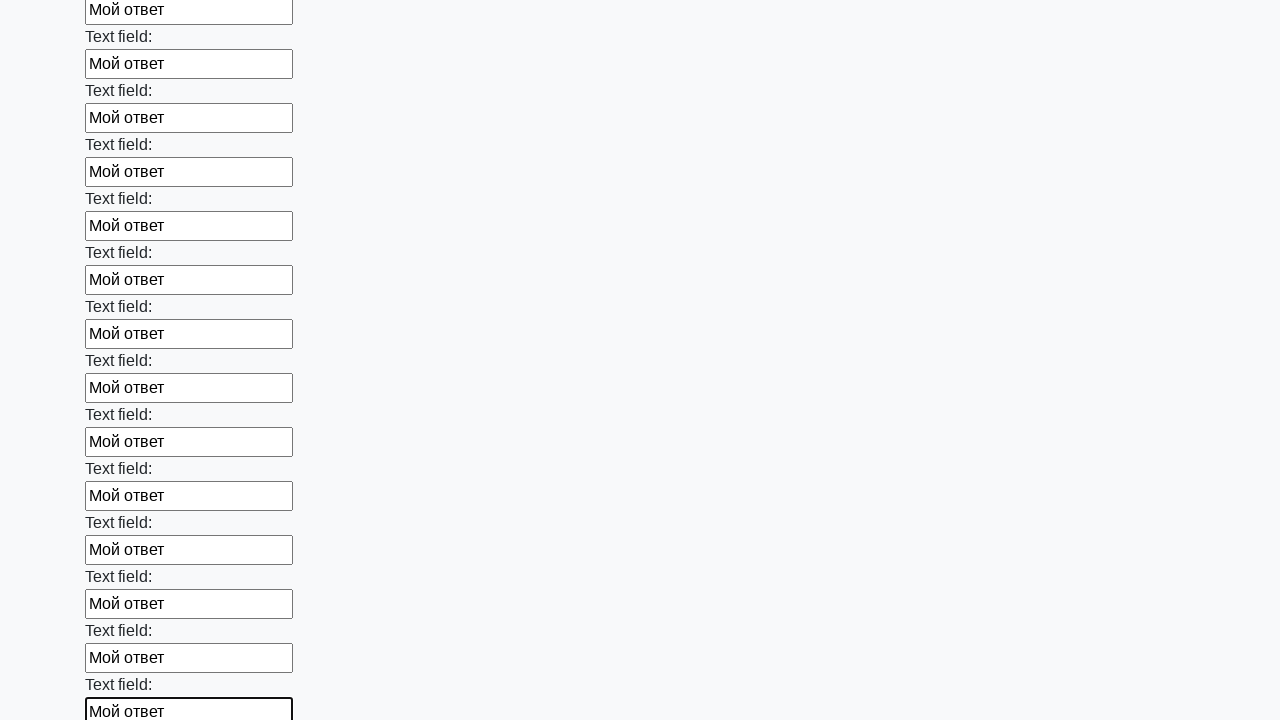

Filled input field with 'Мой ответ' on input >> nth=68
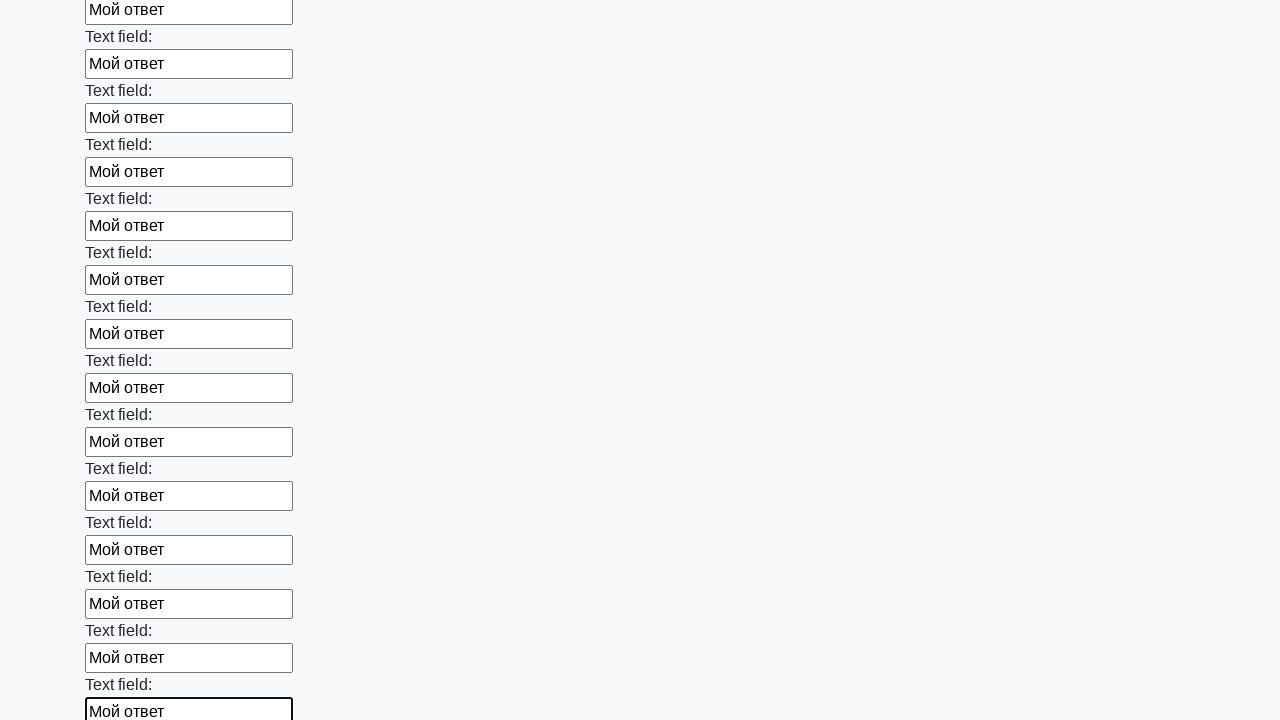

Filled input field with 'Мой ответ' on input >> nth=69
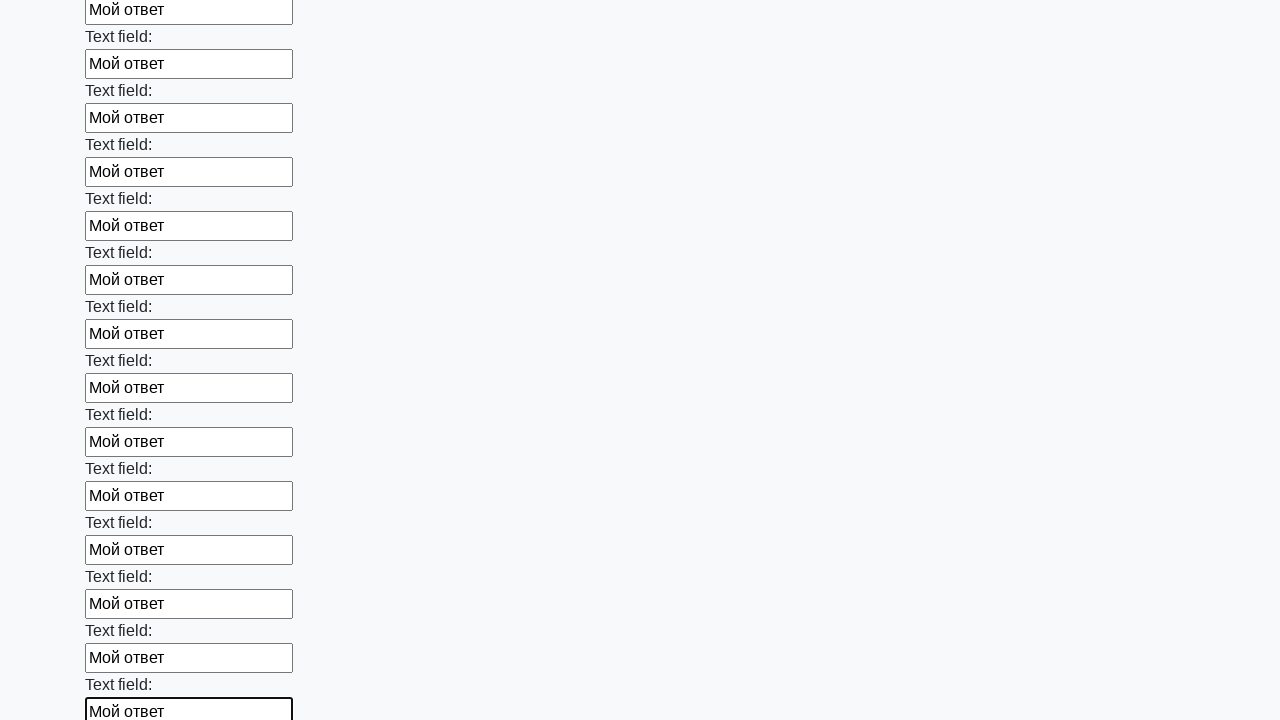

Filled input field with 'Мой ответ' on input >> nth=70
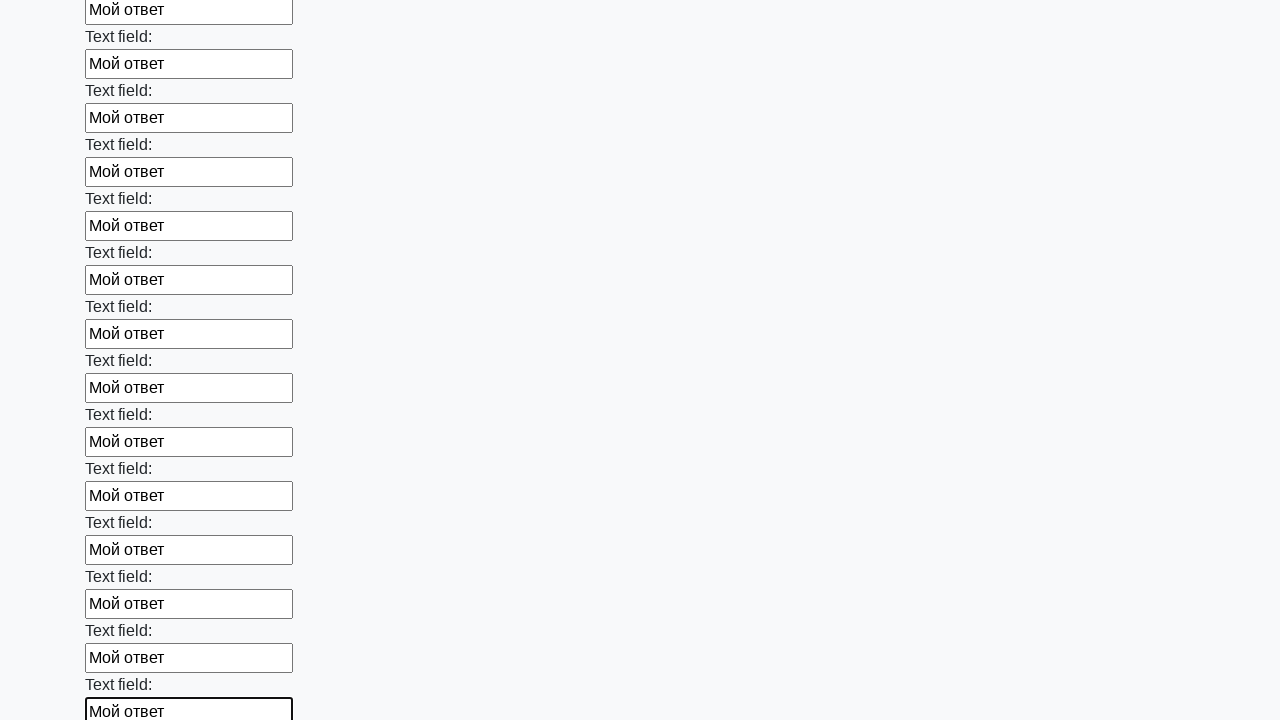

Filled input field with 'Мой ответ' on input >> nth=71
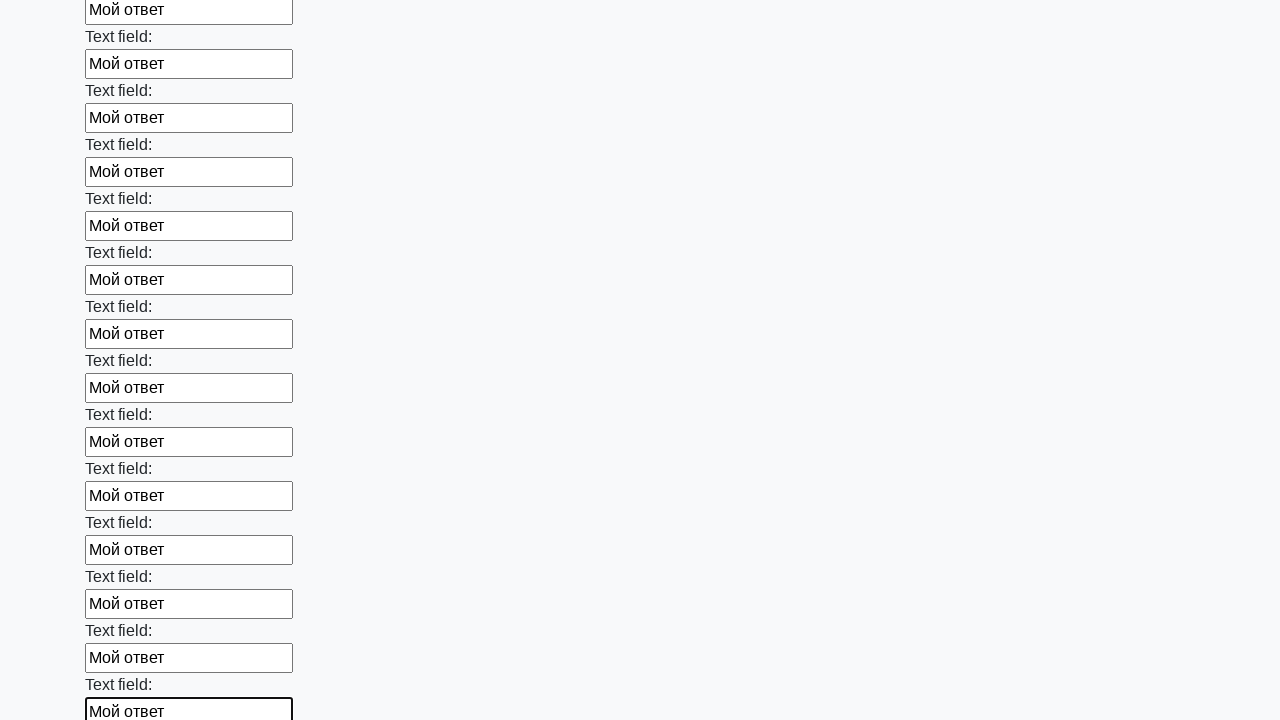

Filled input field with 'Мой ответ' on input >> nth=72
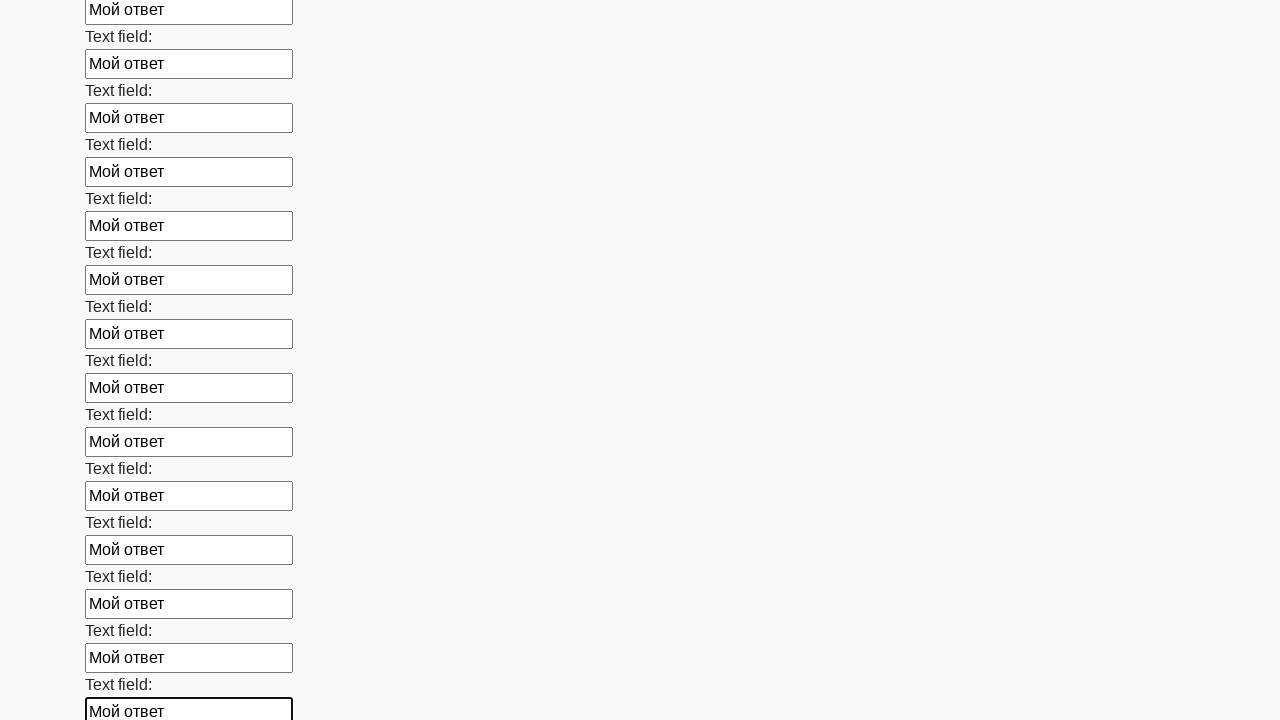

Filled input field with 'Мой ответ' on input >> nth=73
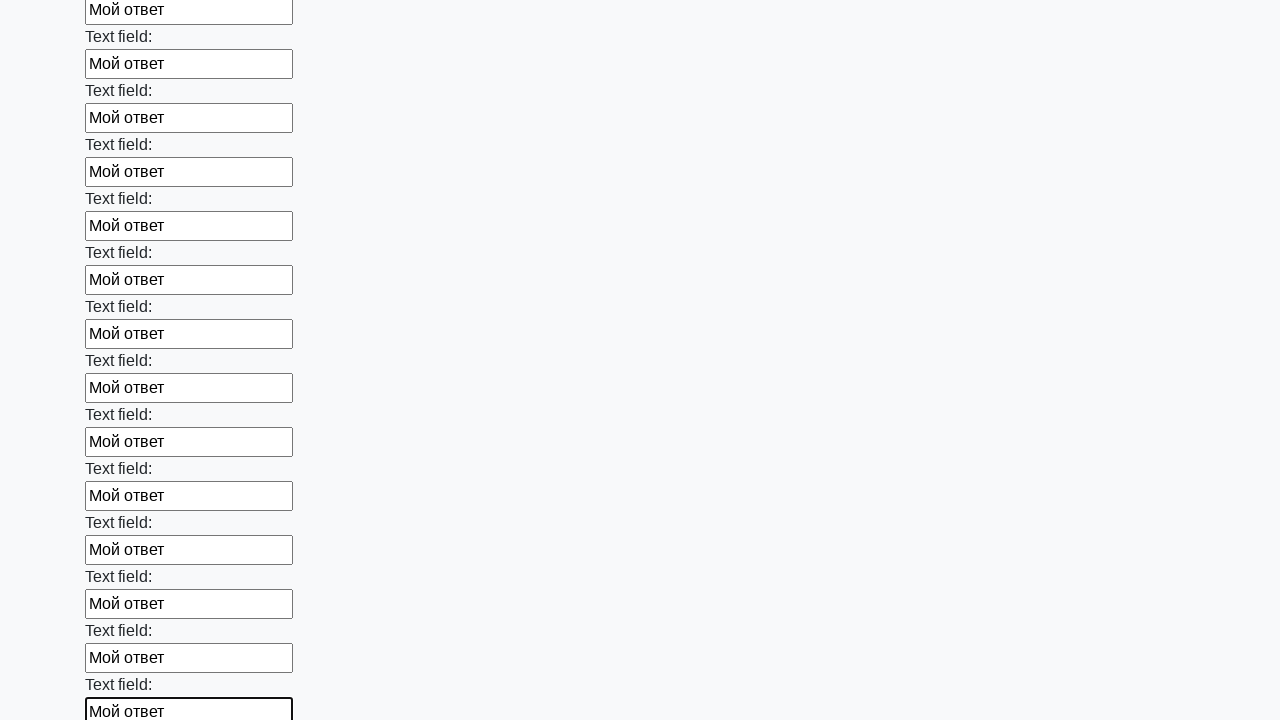

Filled input field with 'Мой ответ' on input >> nth=74
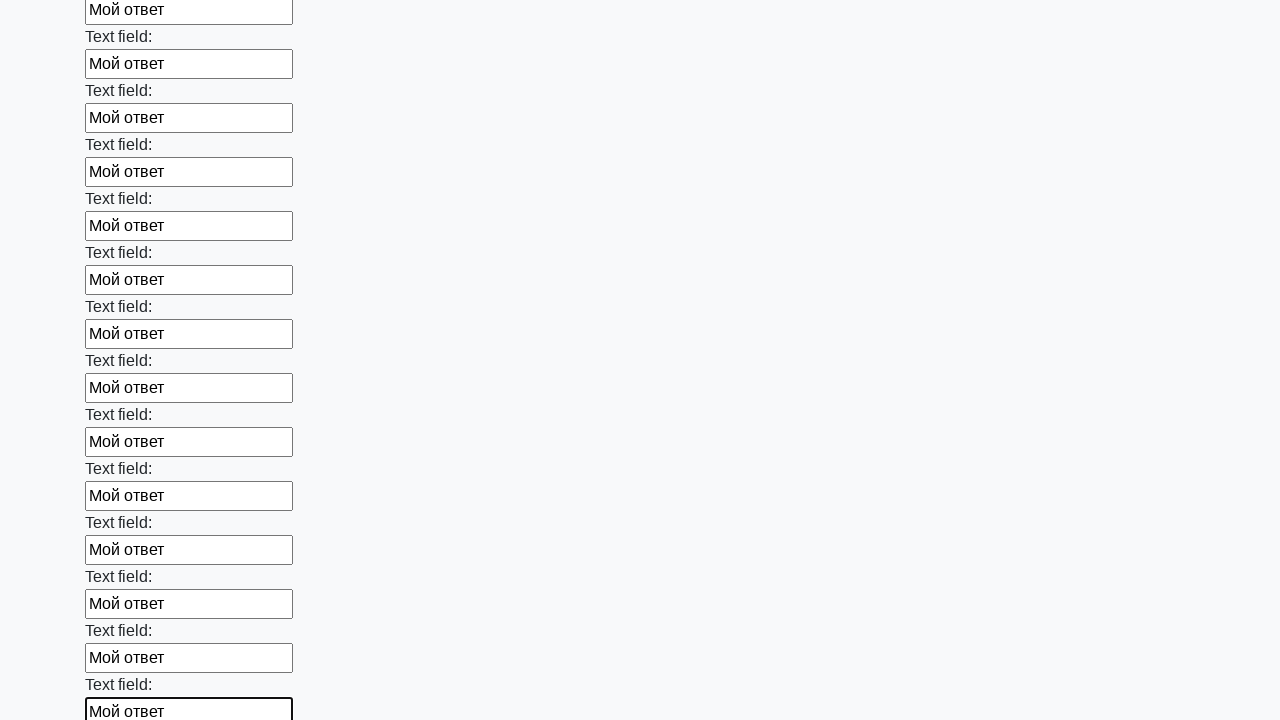

Filled input field with 'Мой ответ' on input >> nth=75
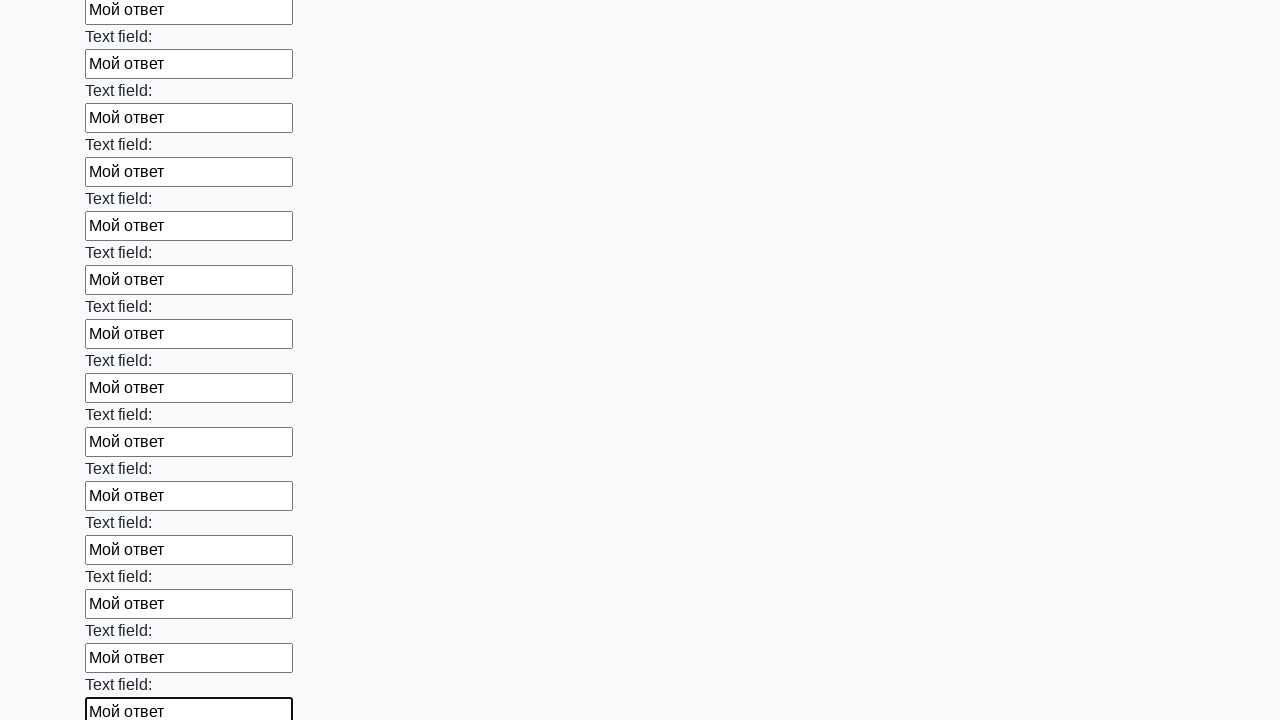

Filled input field with 'Мой ответ' on input >> nth=76
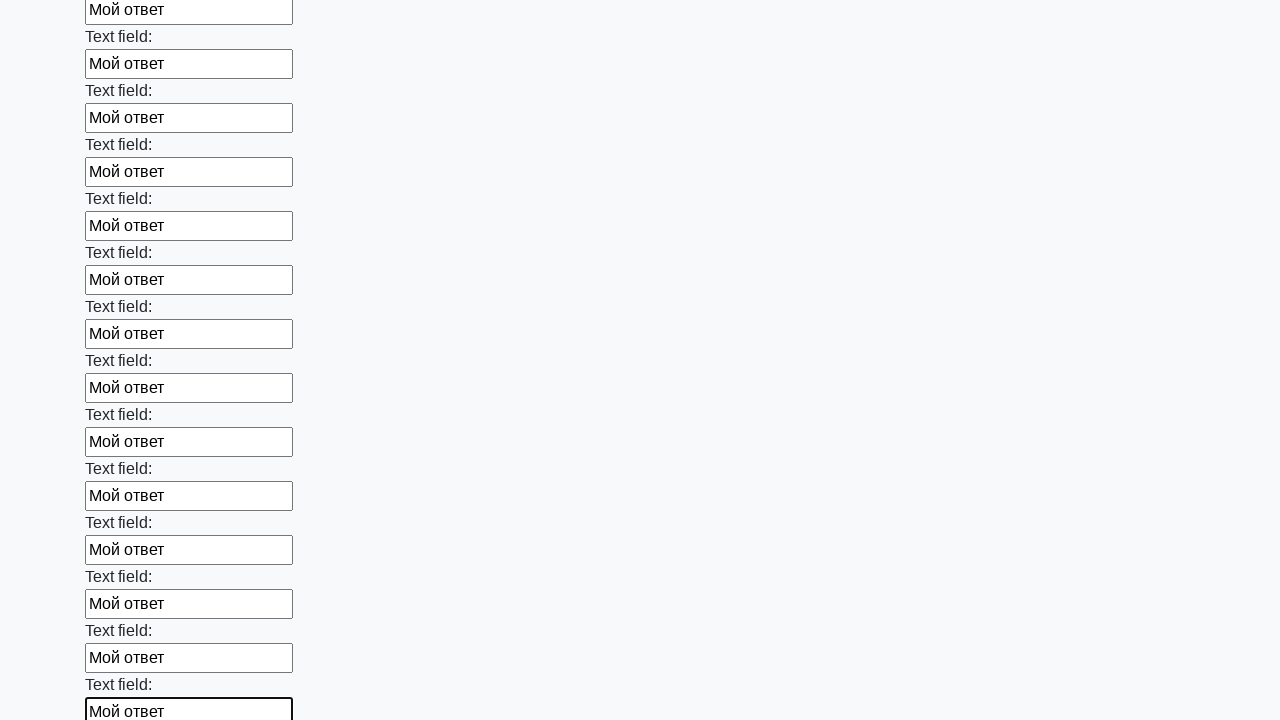

Filled input field with 'Мой ответ' on input >> nth=77
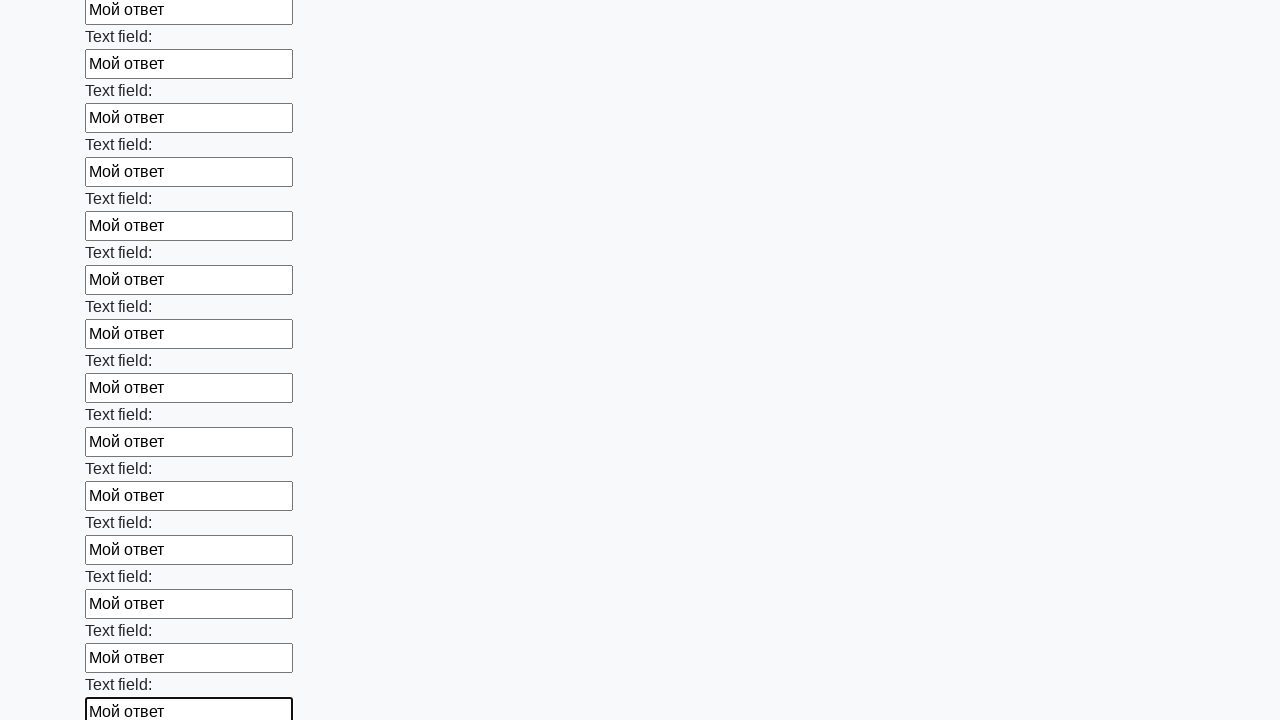

Filled input field with 'Мой ответ' on input >> nth=78
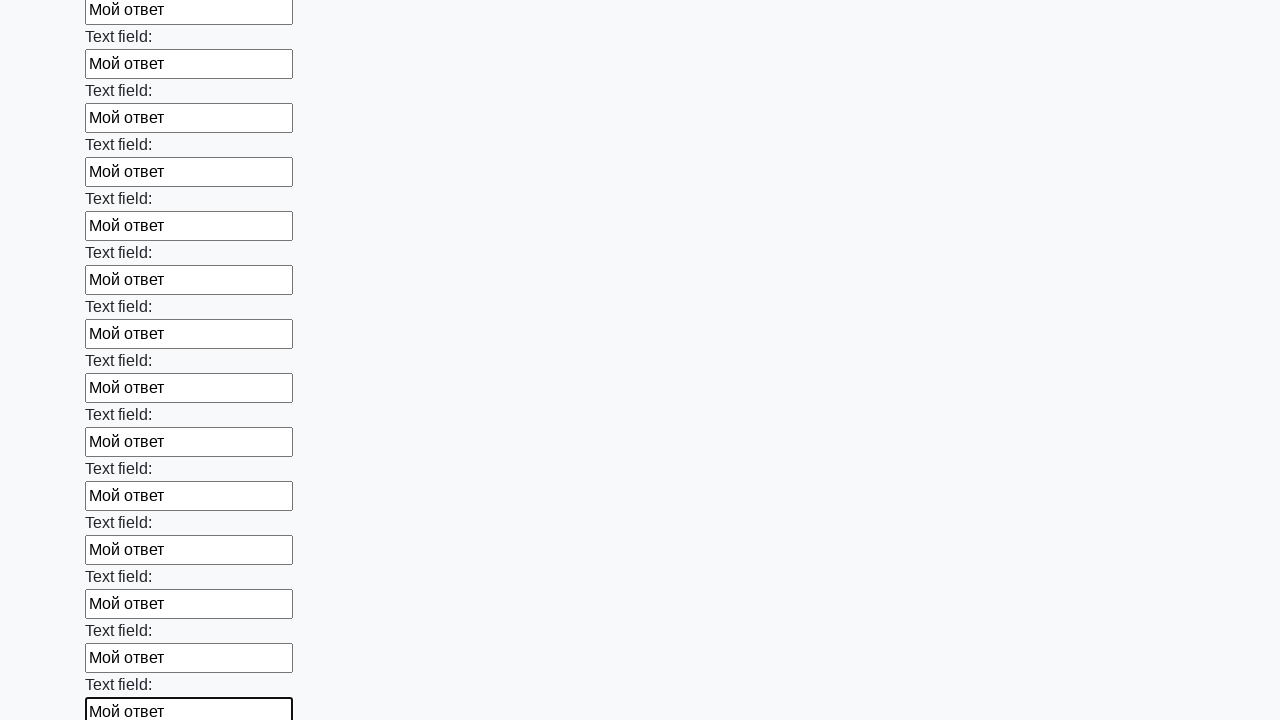

Filled input field with 'Мой ответ' on input >> nth=79
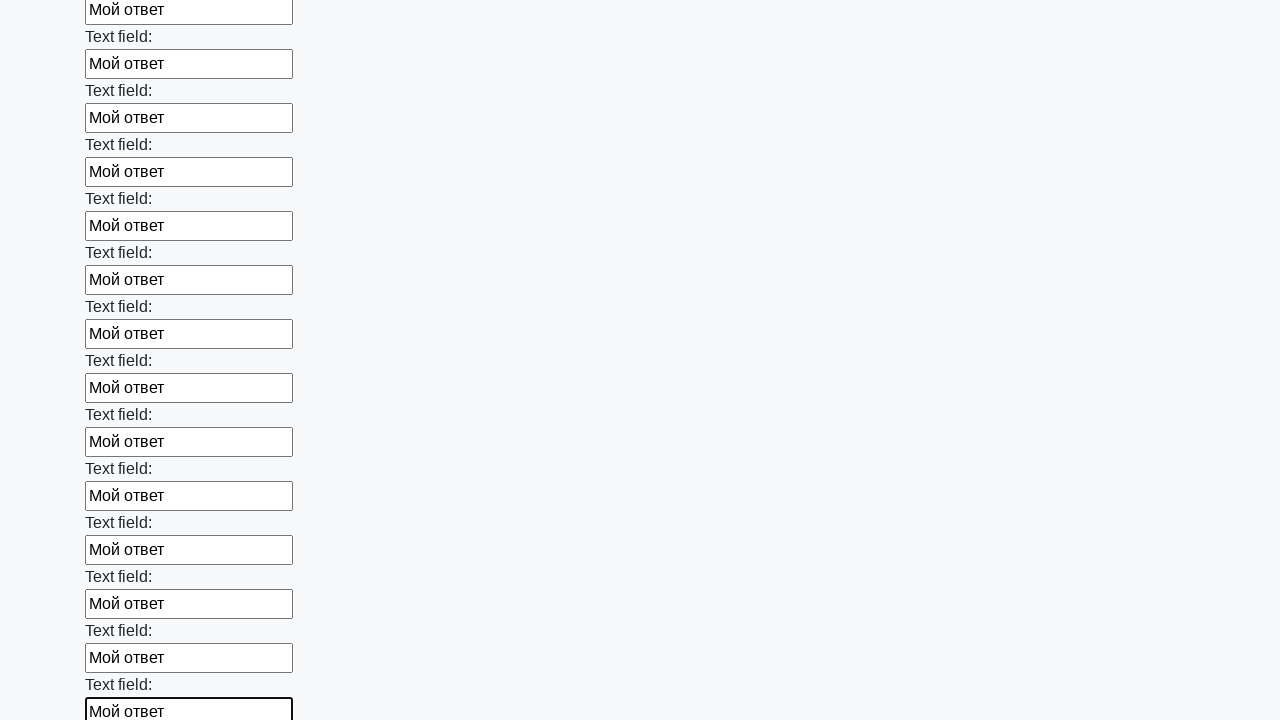

Filled input field with 'Мой ответ' on input >> nth=80
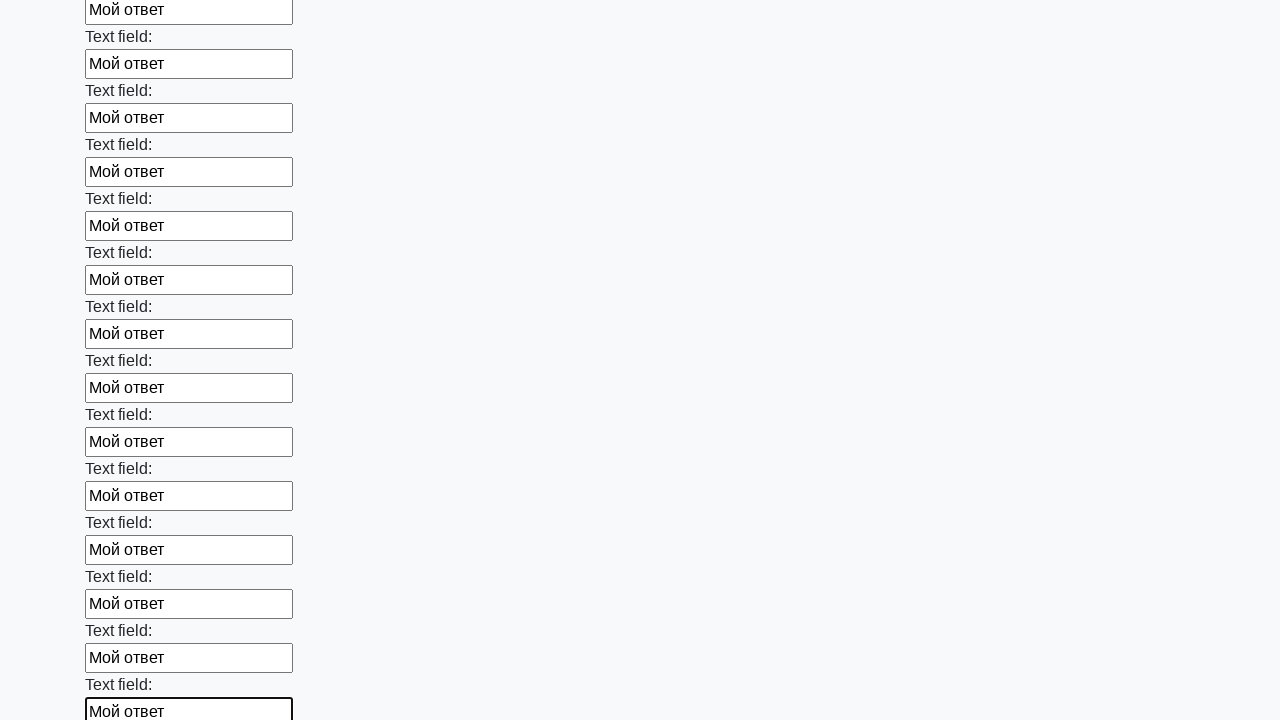

Filled input field with 'Мой ответ' on input >> nth=81
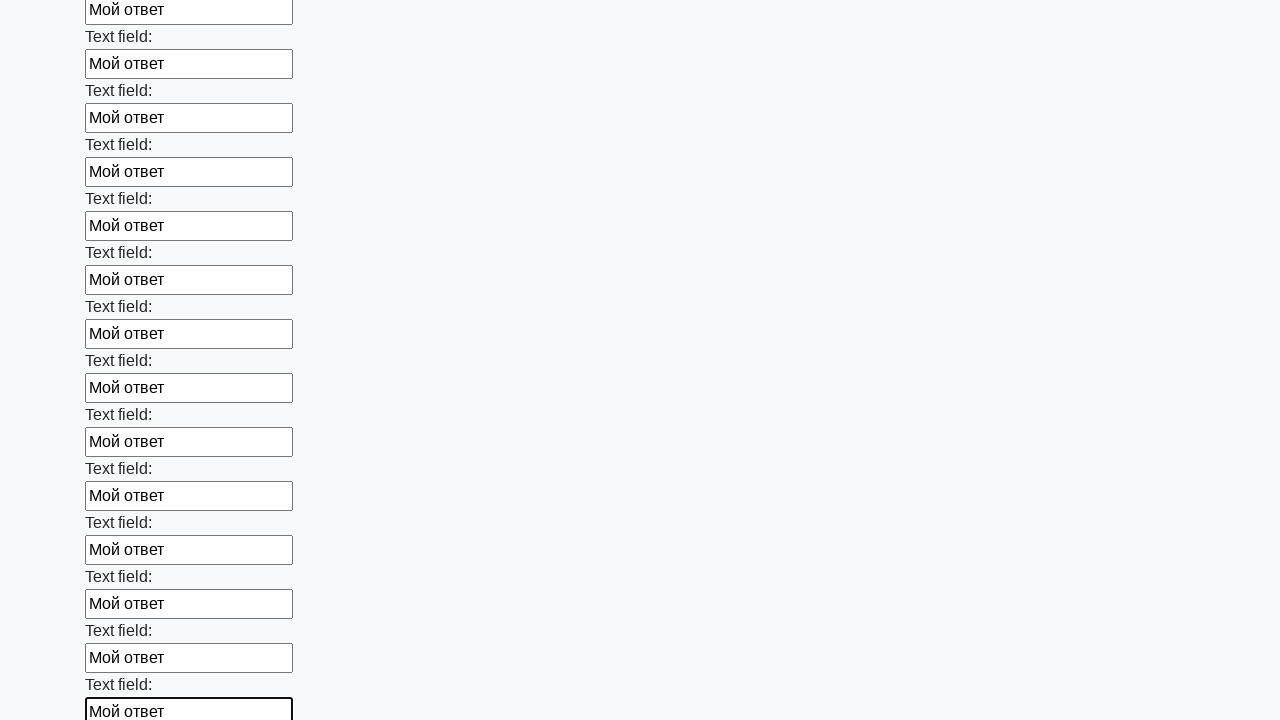

Filled input field with 'Мой ответ' on input >> nth=82
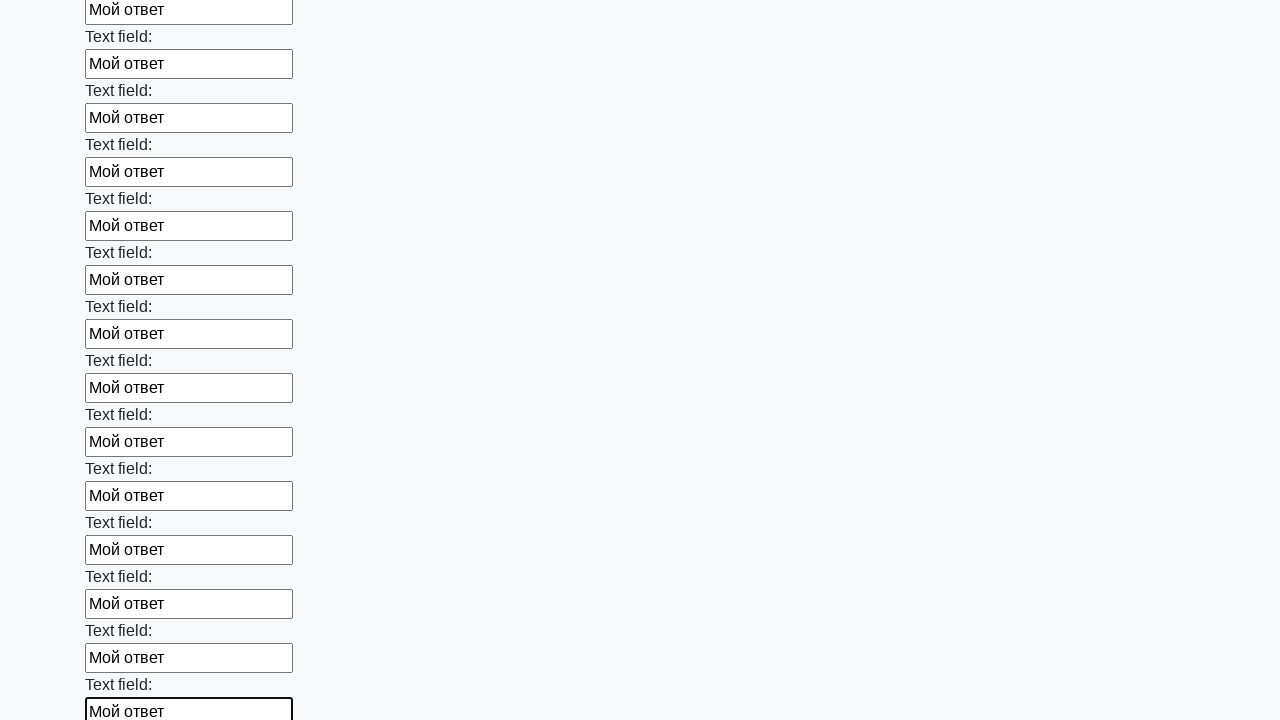

Filled input field with 'Мой ответ' on input >> nth=83
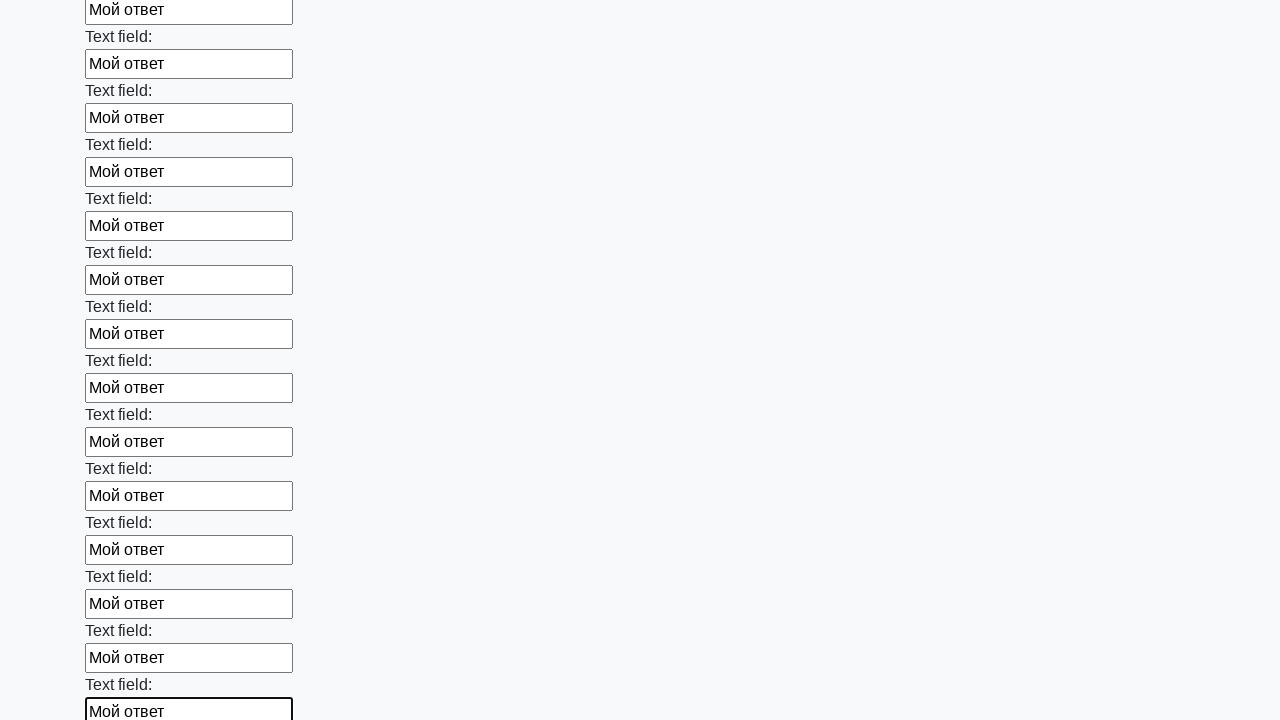

Filled input field with 'Мой ответ' on input >> nth=84
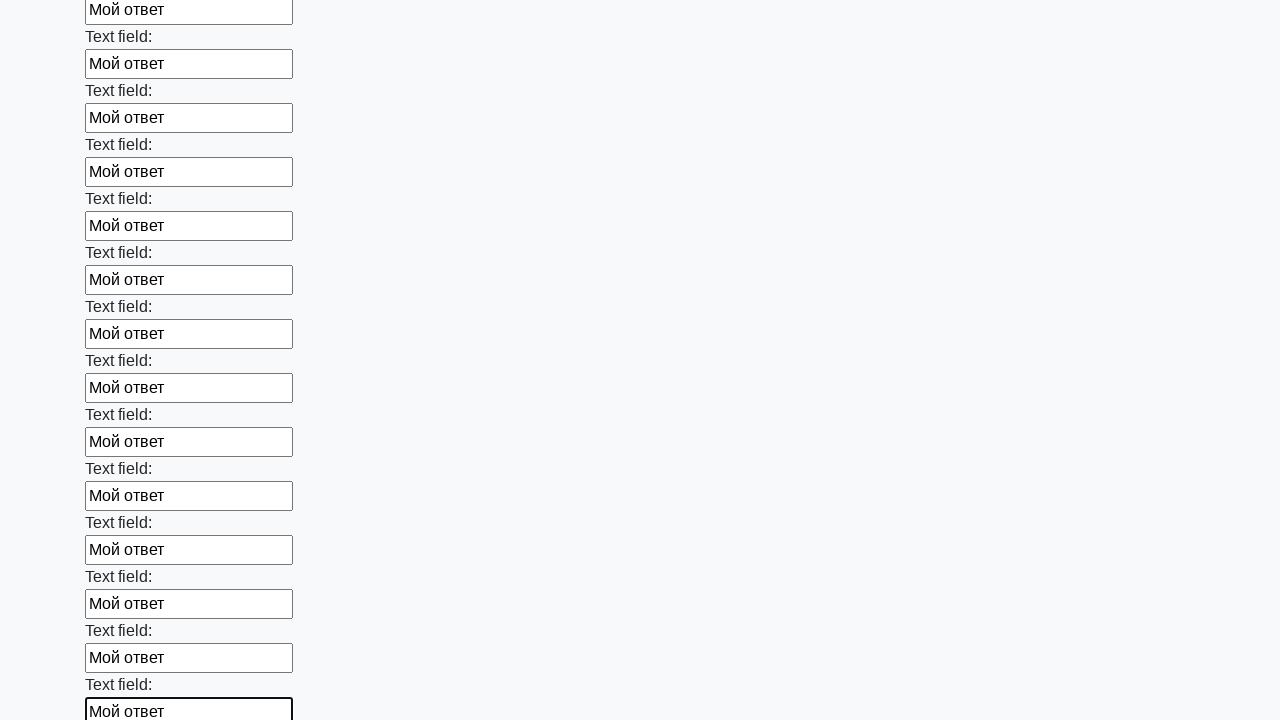

Filled input field with 'Мой ответ' on input >> nth=85
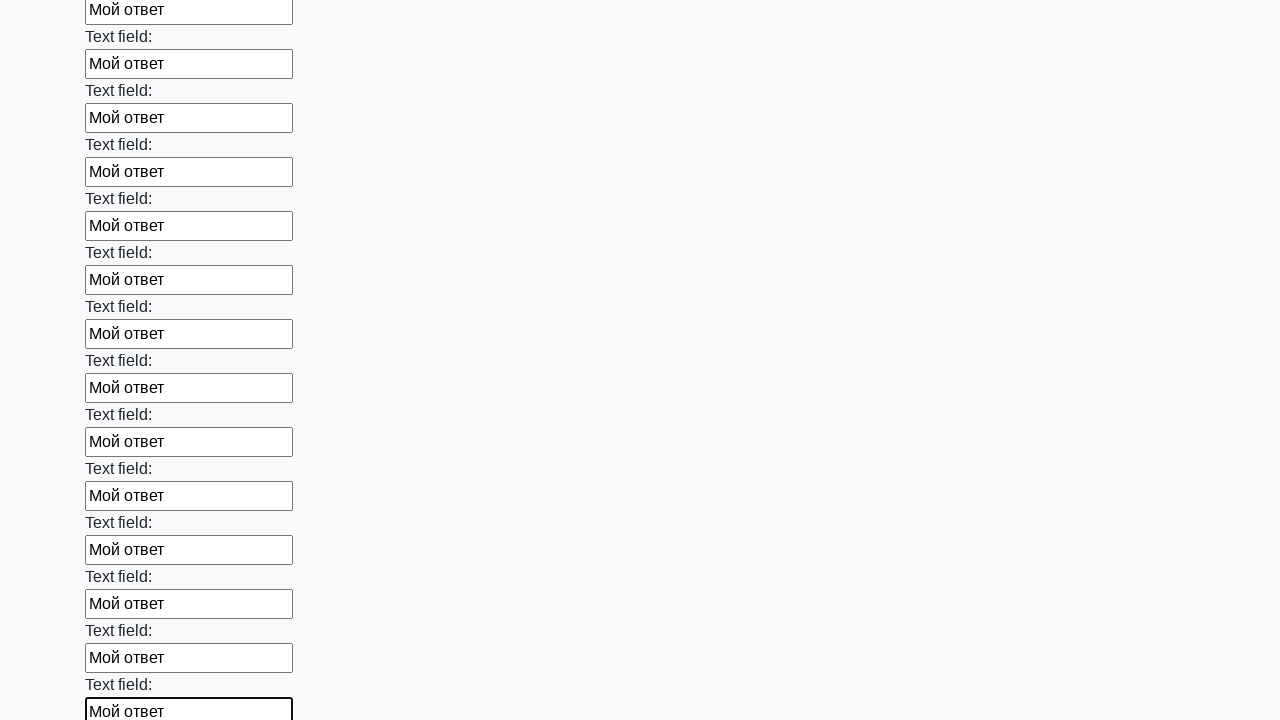

Filled input field with 'Мой ответ' on input >> nth=86
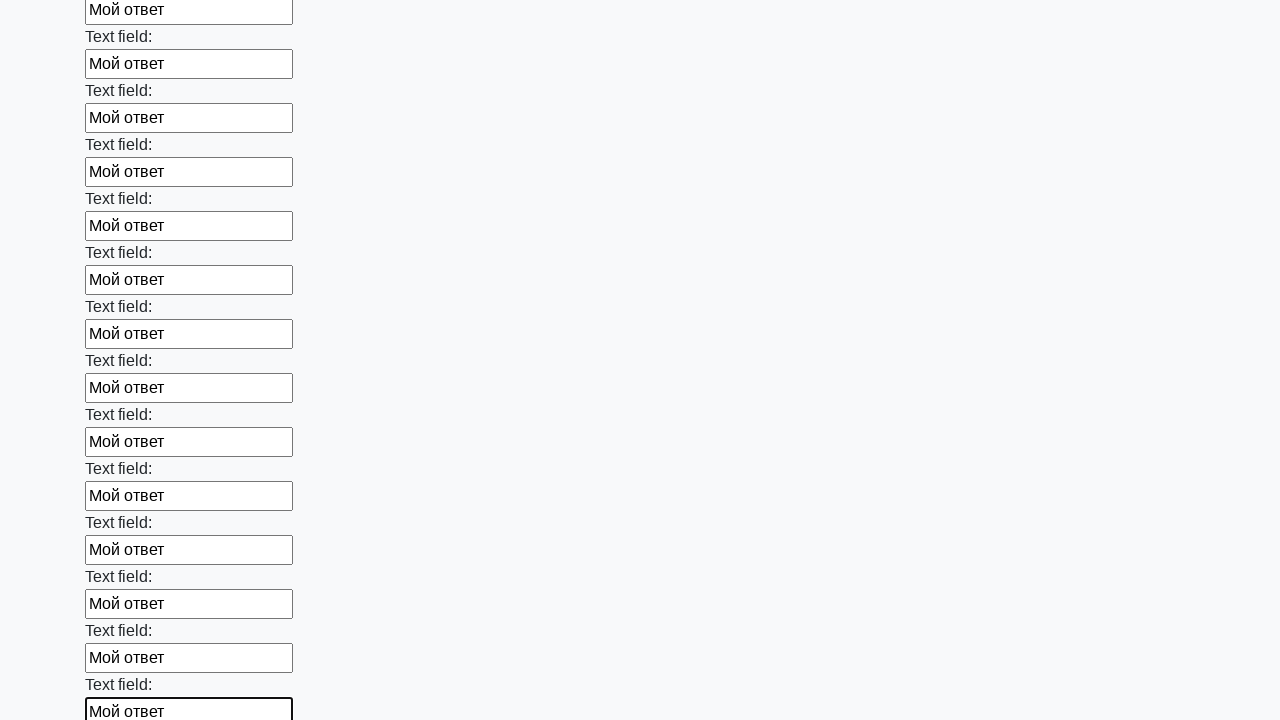

Filled input field with 'Мой ответ' on input >> nth=87
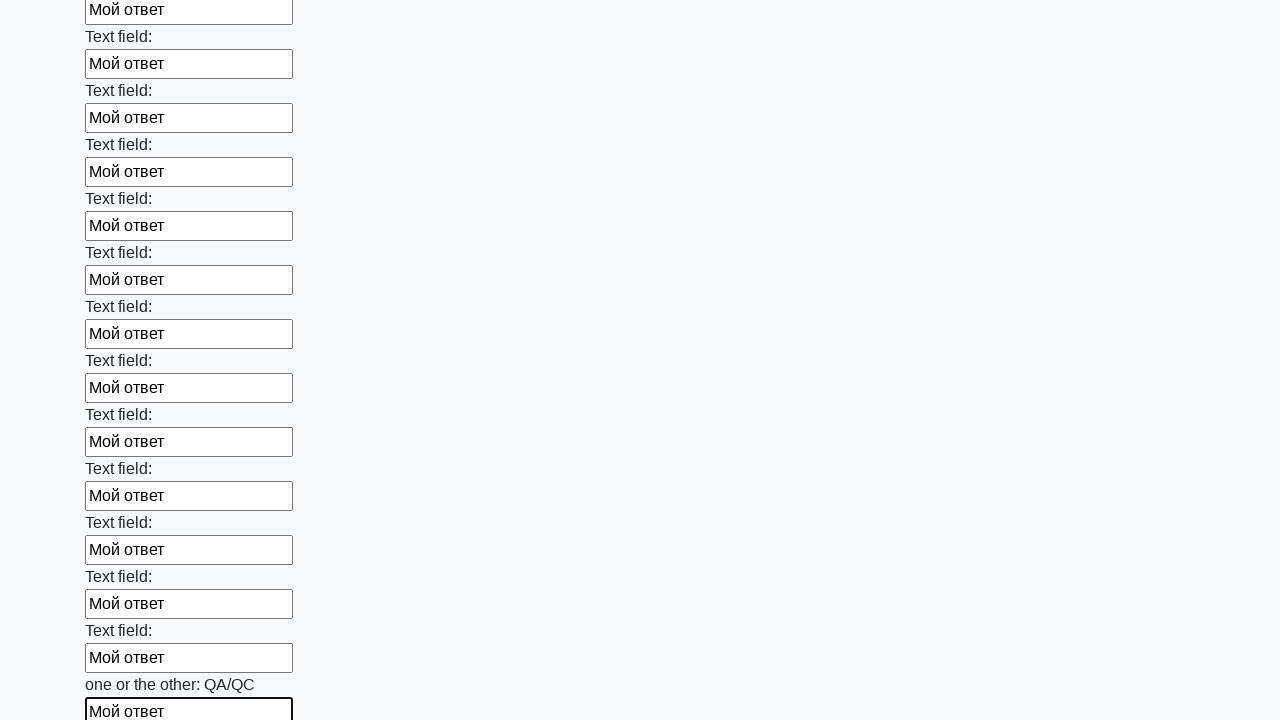

Filled input field with 'Мой ответ' on input >> nth=88
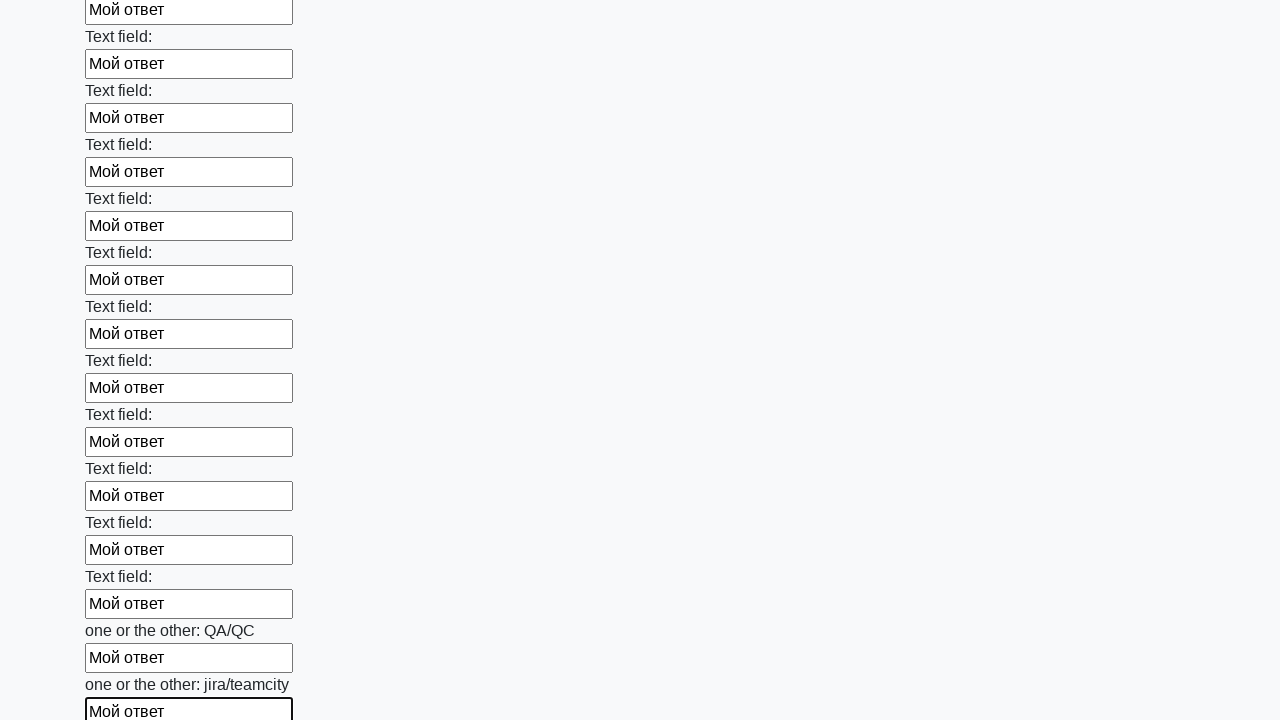

Filled input field with 'Мой ответ' on input >> nth=89
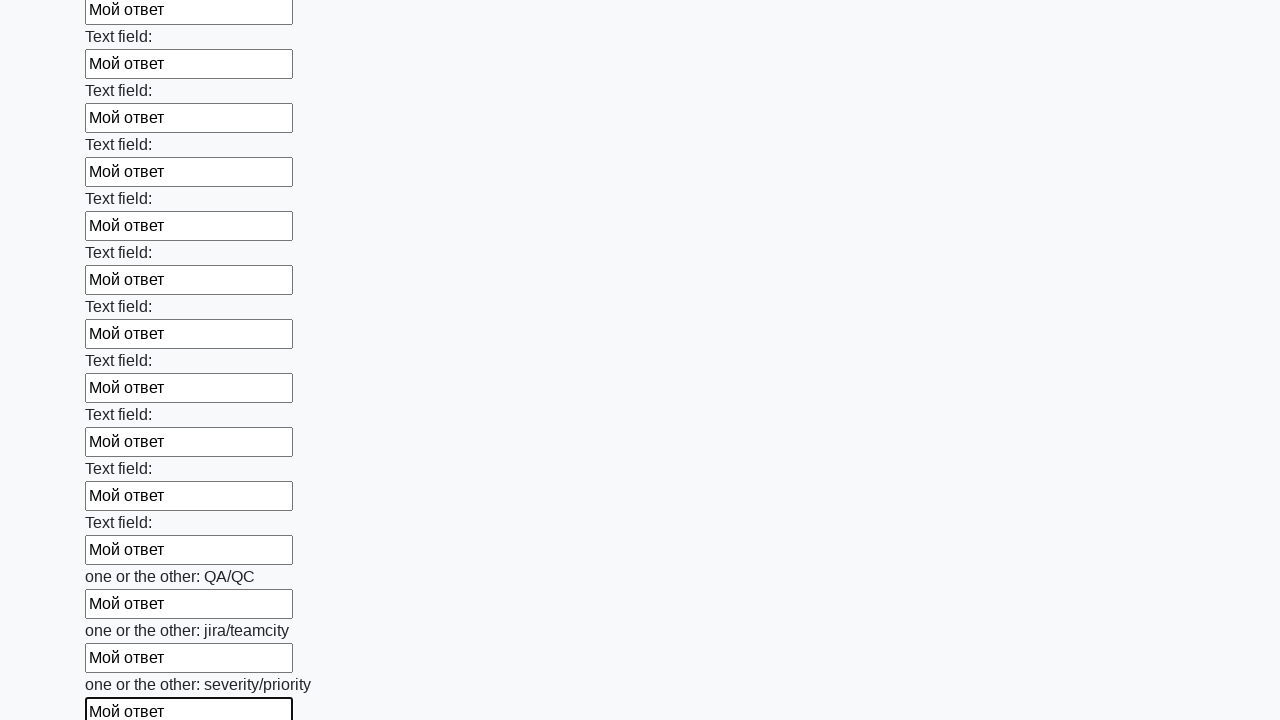

Filled input field with 'Мой ответ' on input >> nth=90
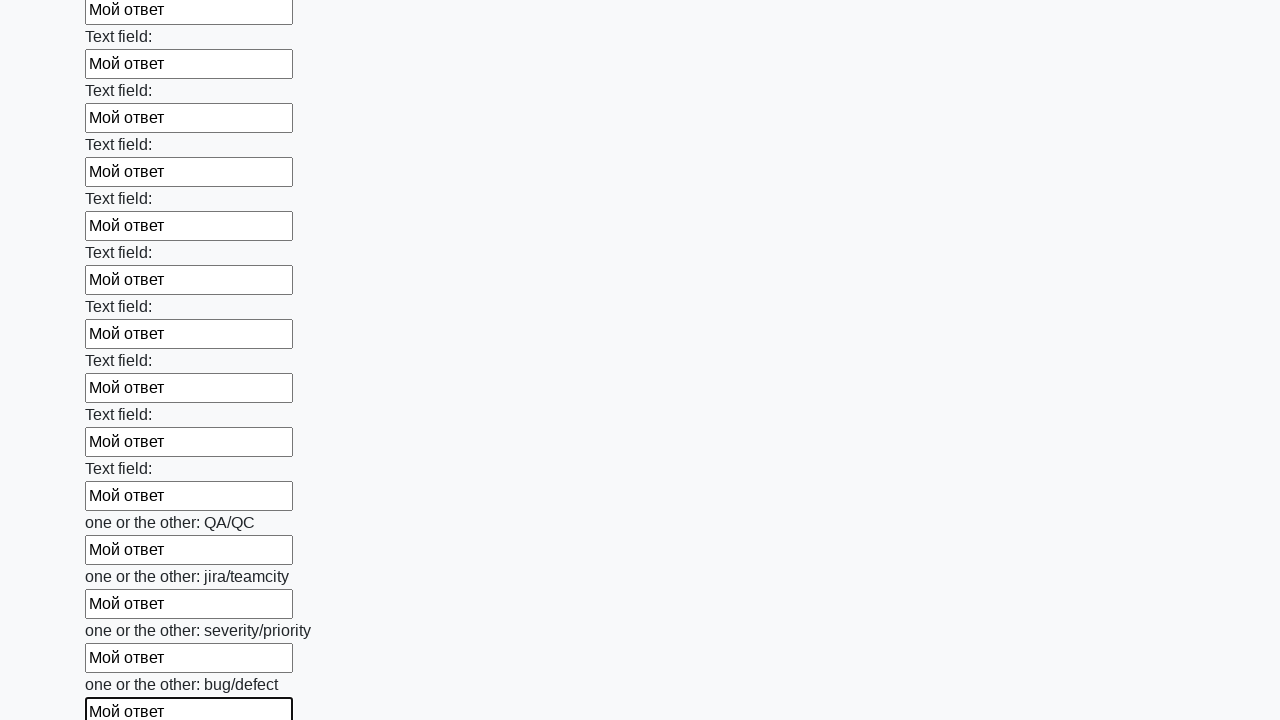

Filled input field with 'Мой ответ' on input >> nth=91
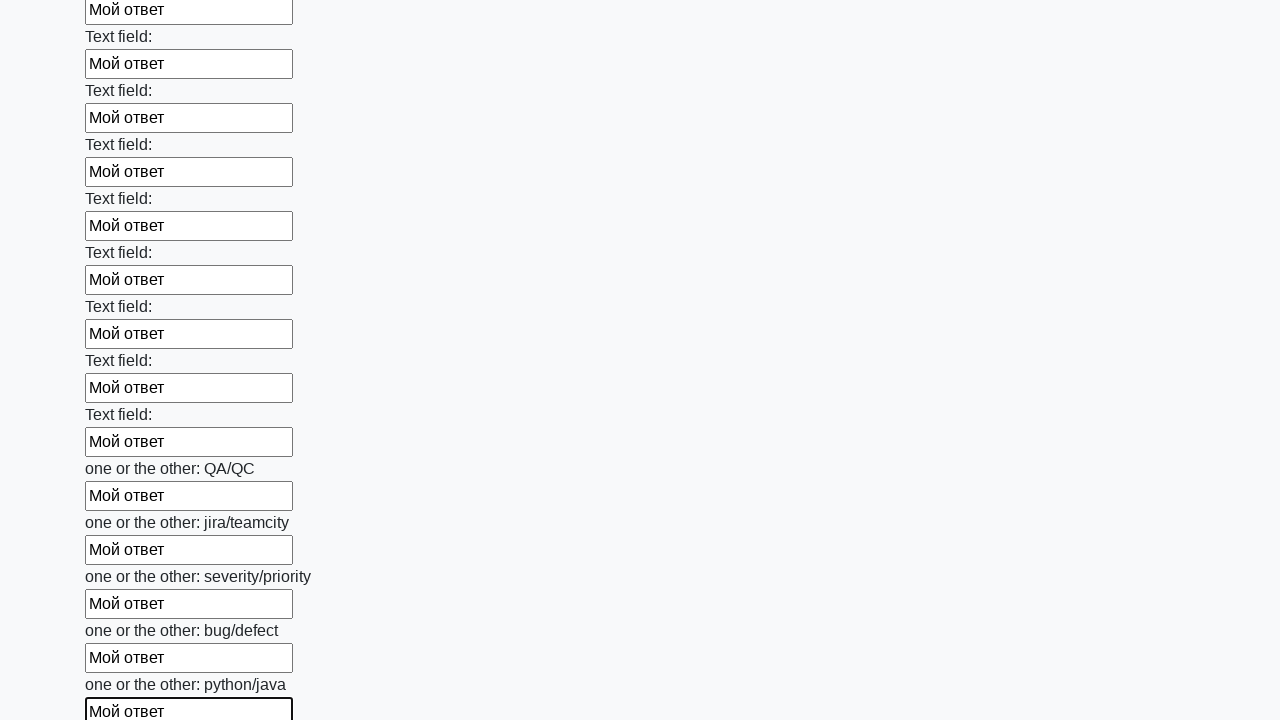

Filled input field with 'Мой ответ' on input >> nth=92
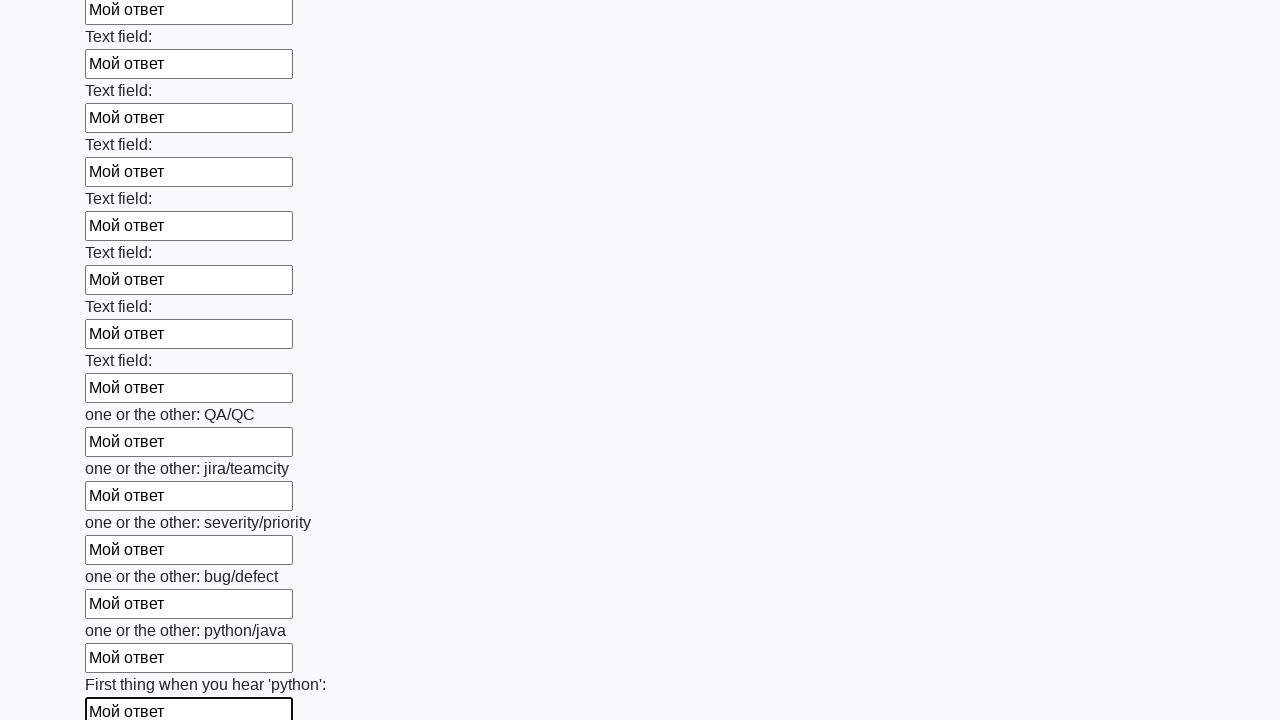

Filled input field with 'Мой ответ' on input >> nth=93
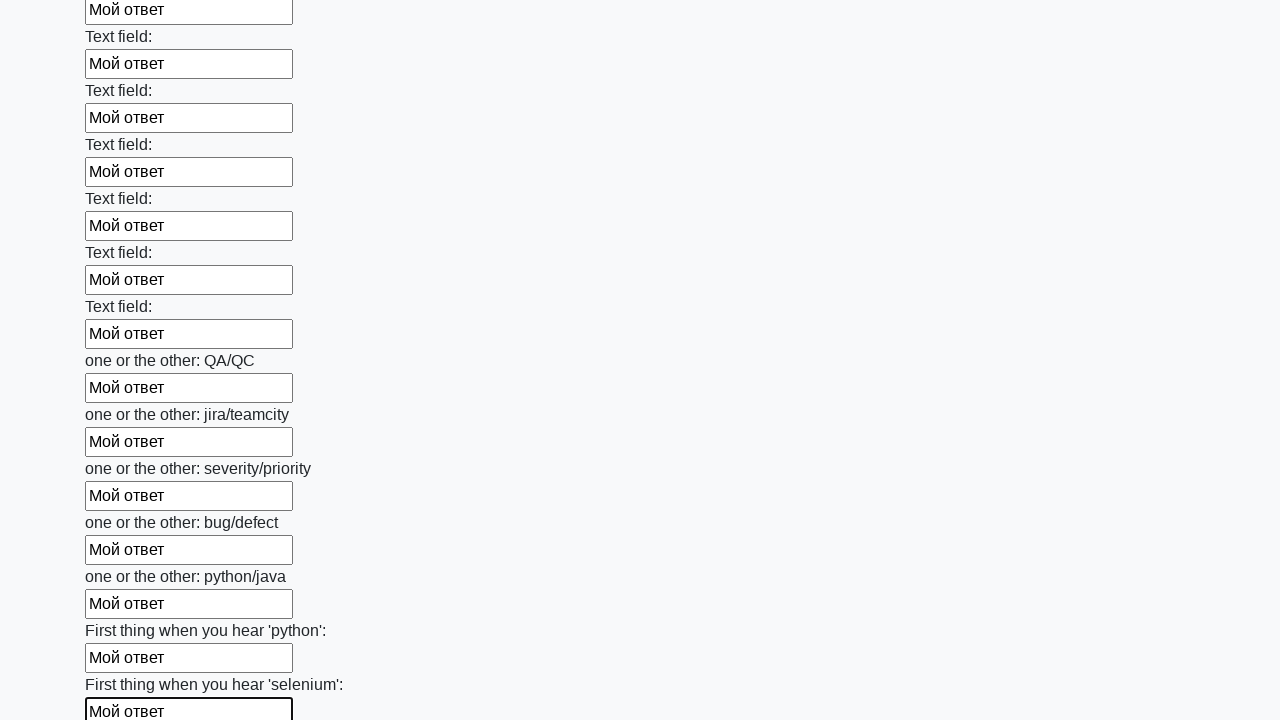

Filled input field with 'Мой ответ' on input >> nth=94
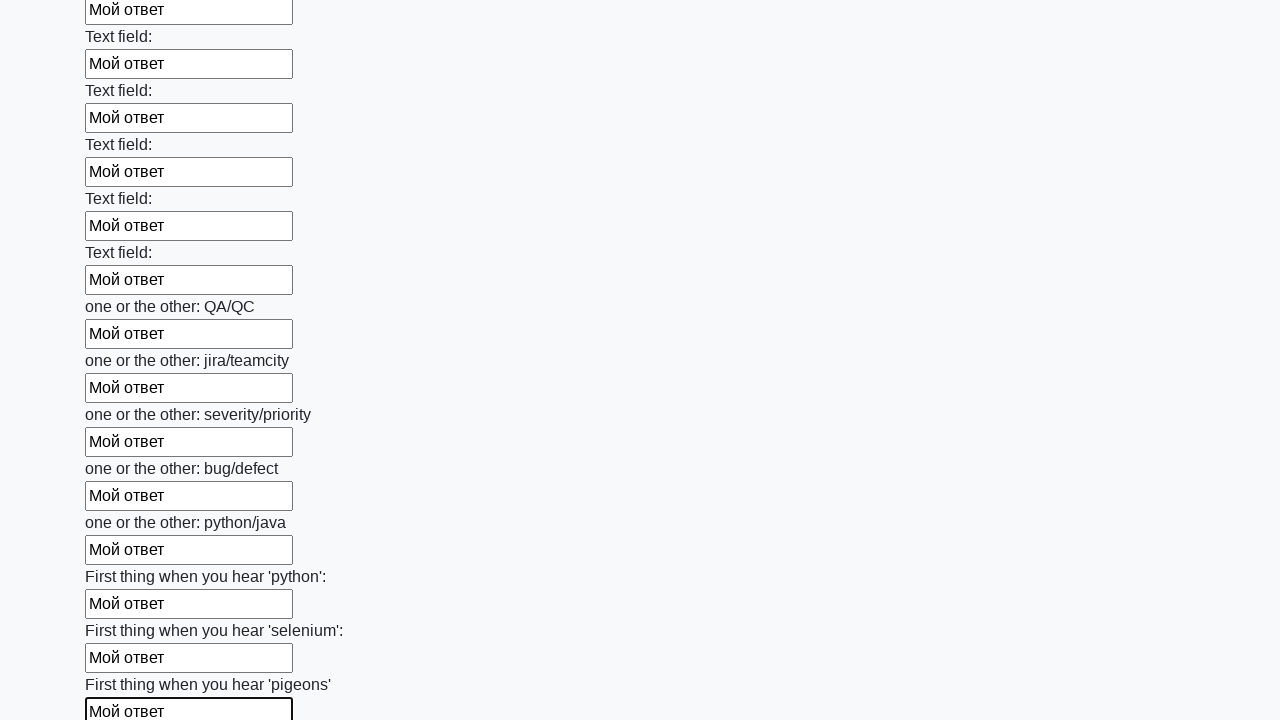

Filled input field with 'Мой ответ' on input >> nth=95
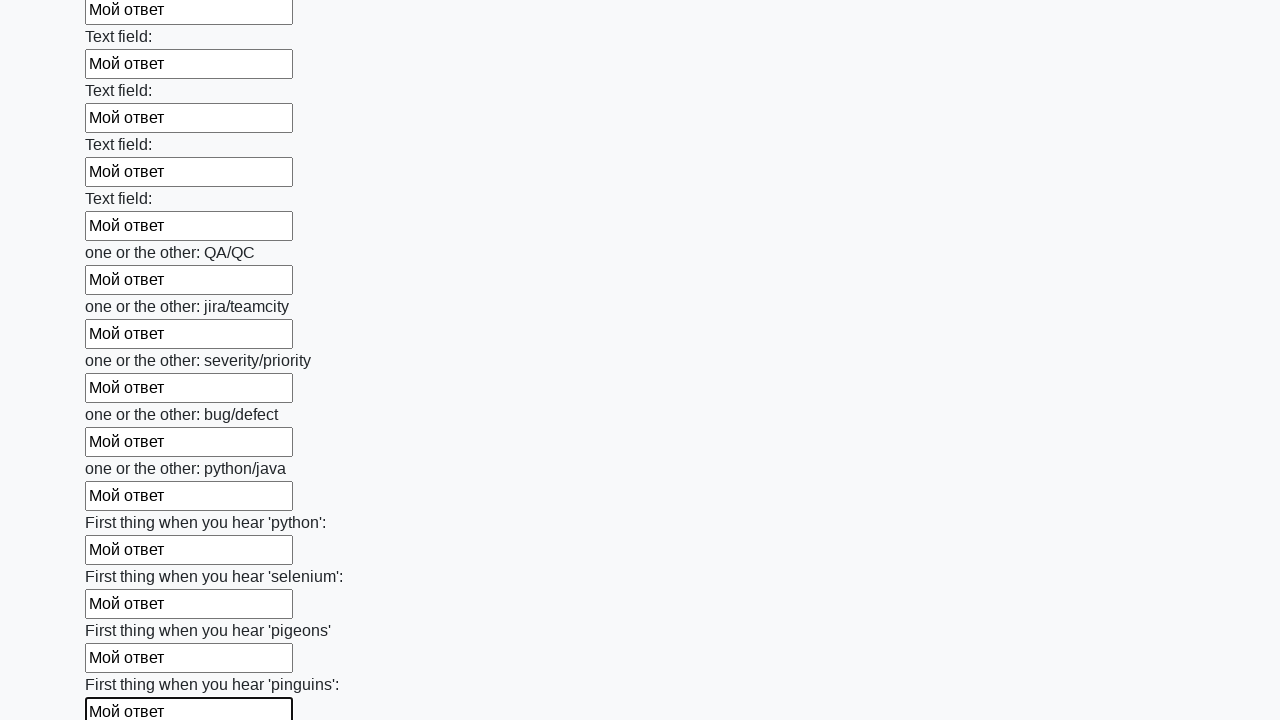

Filled input field with 'Мой ответ' on input >> nth=96
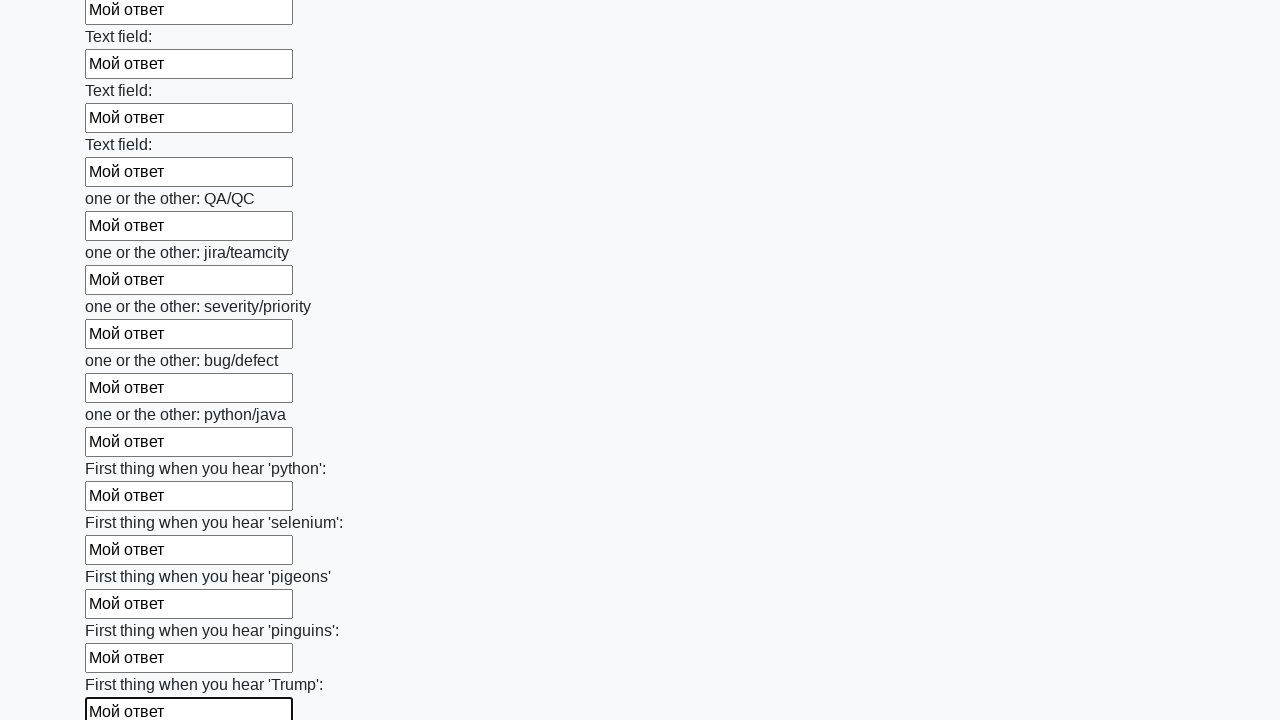

Filled input field with 'Мой ответ' on input >> nth=97
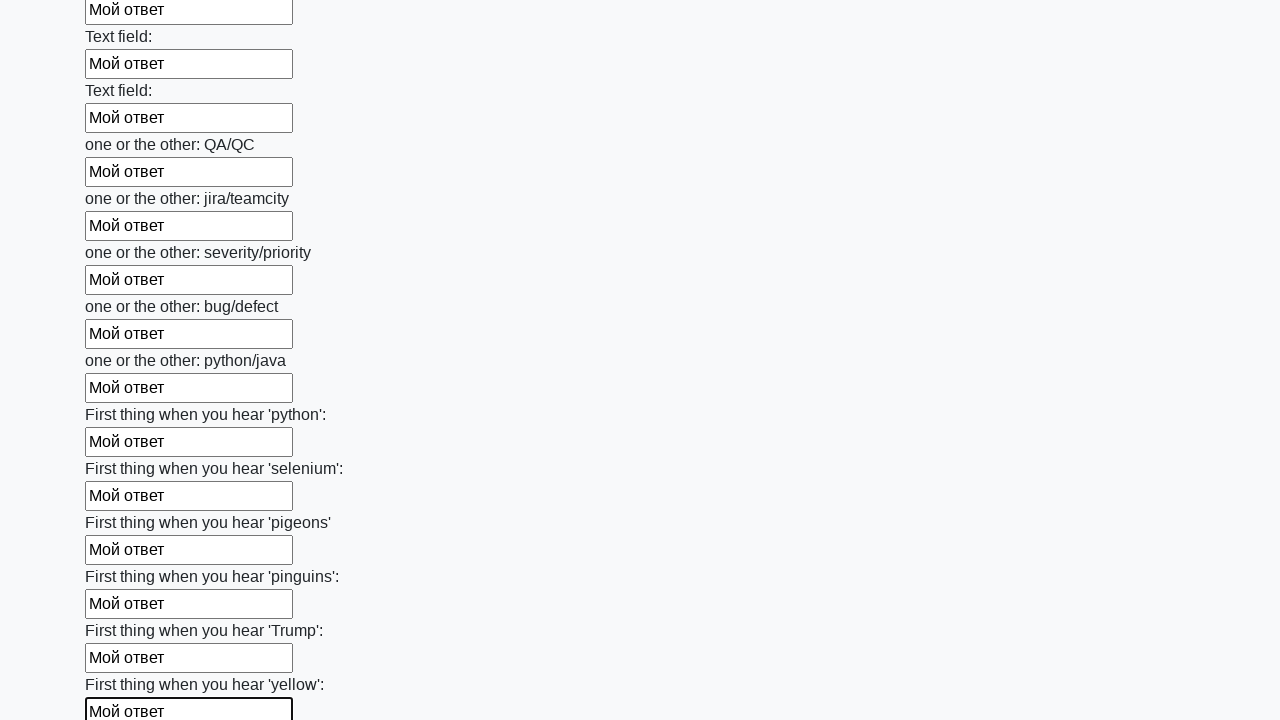

Filled input field with 'Мой ответ' on input >> nth=98
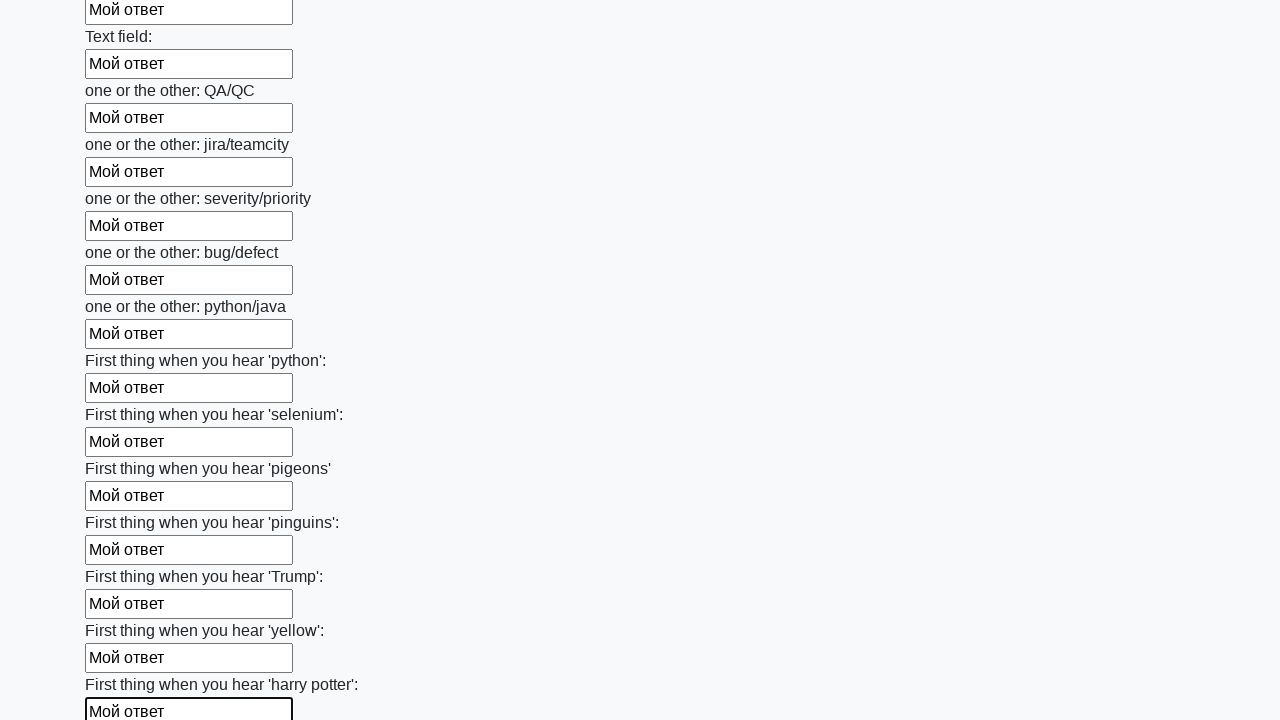

Filled input field with 'Мой ответ' on input >> nth=99
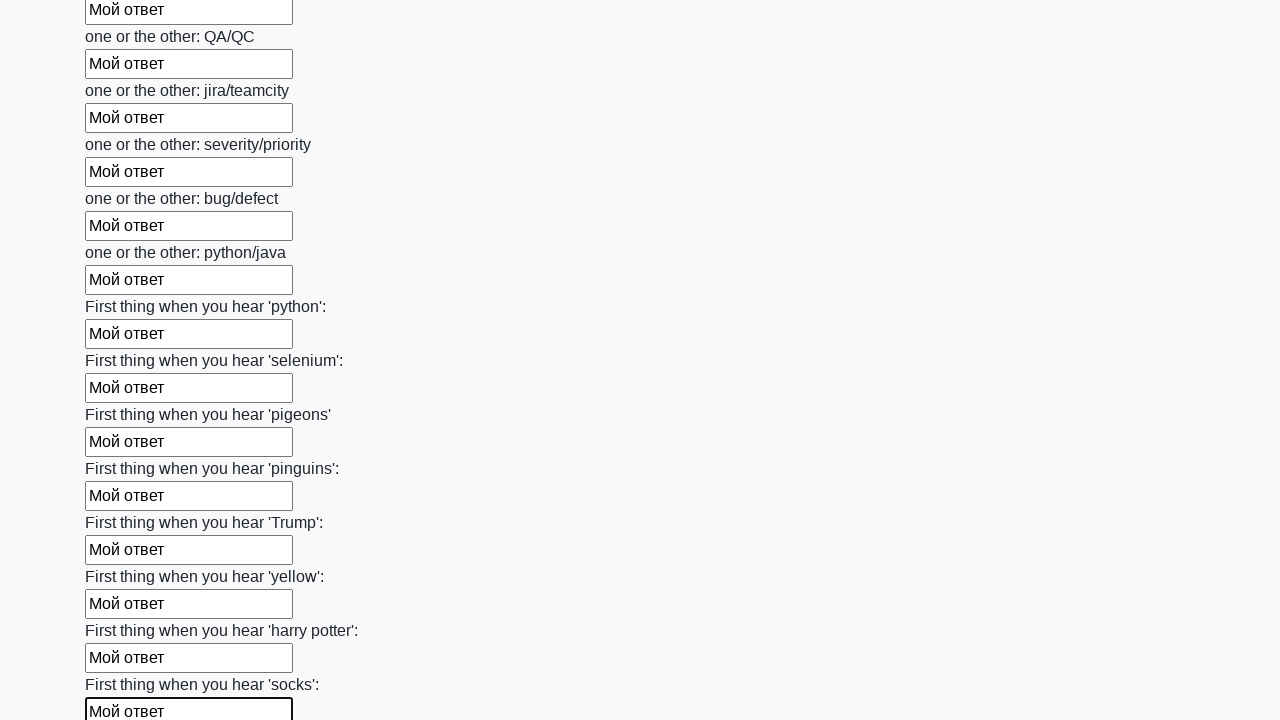

Clicked submit button to submit the form at (123, 611) on button.btn
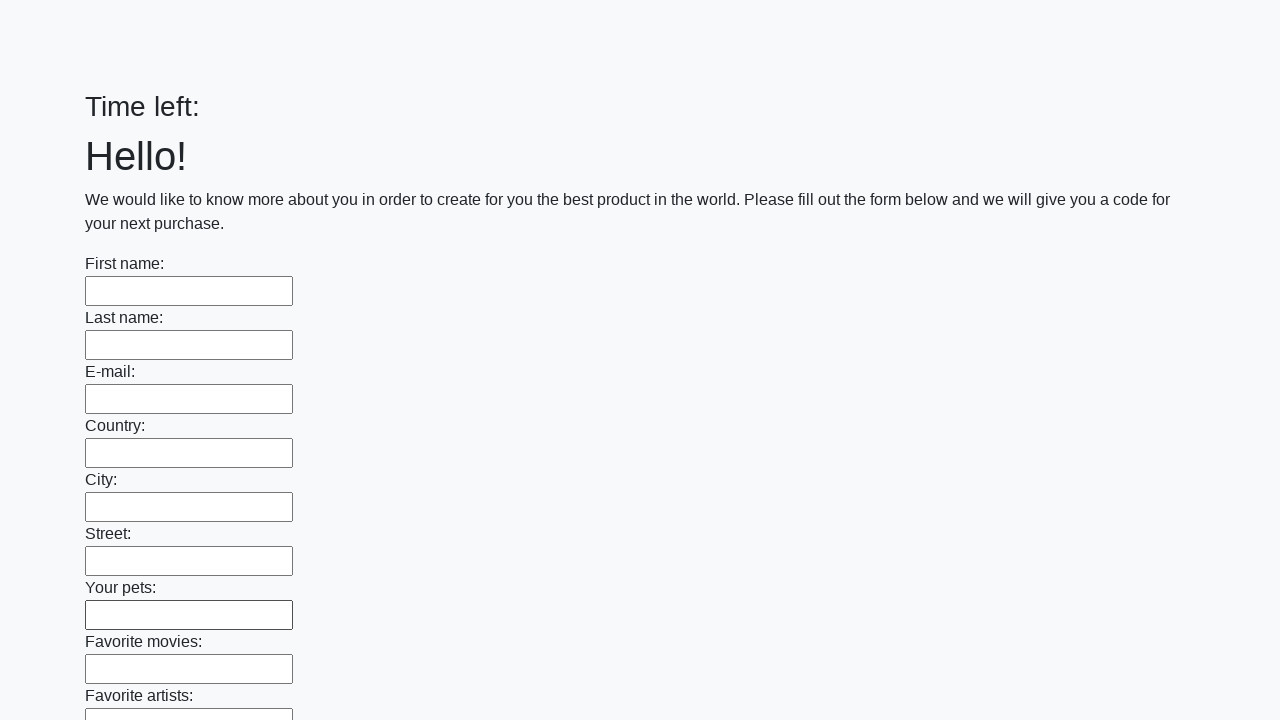

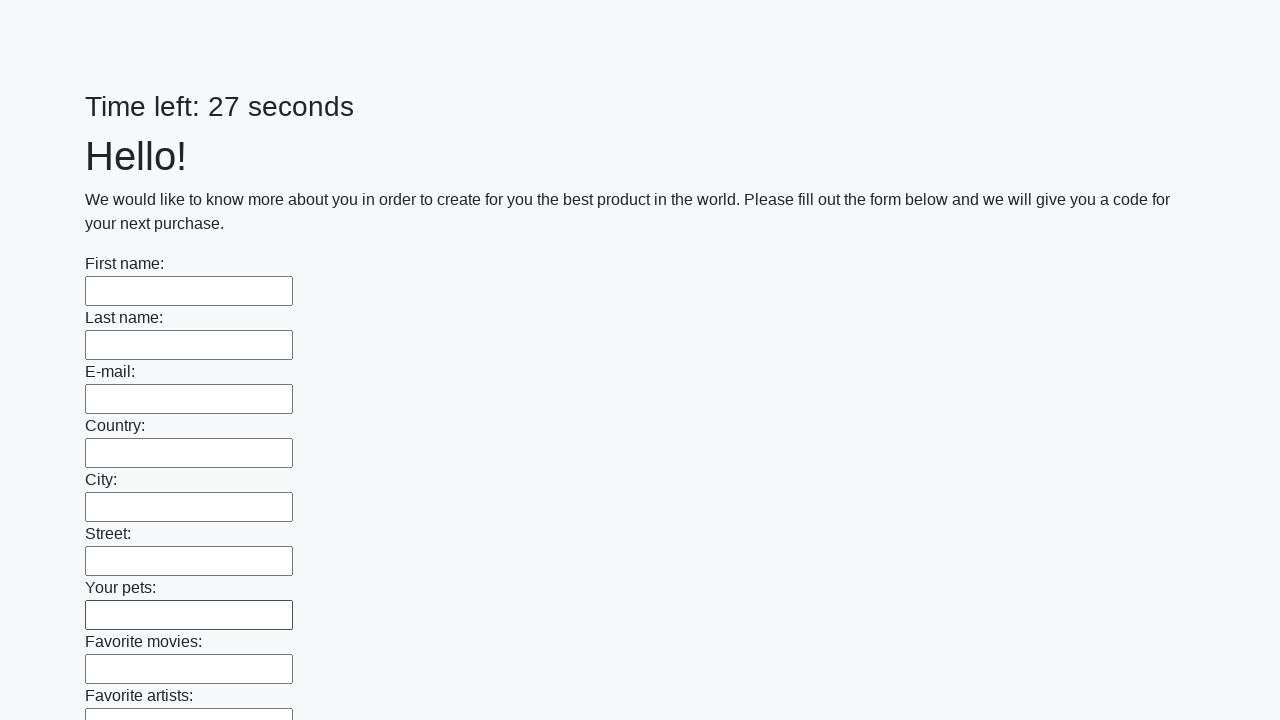